Navigates to a product page on Daraz, scrolls through the entire page to load content, and locates review sections

Starting URL: https://www.daraz.com.bd/products/4g-wifi-i468701703-s2256167219.html

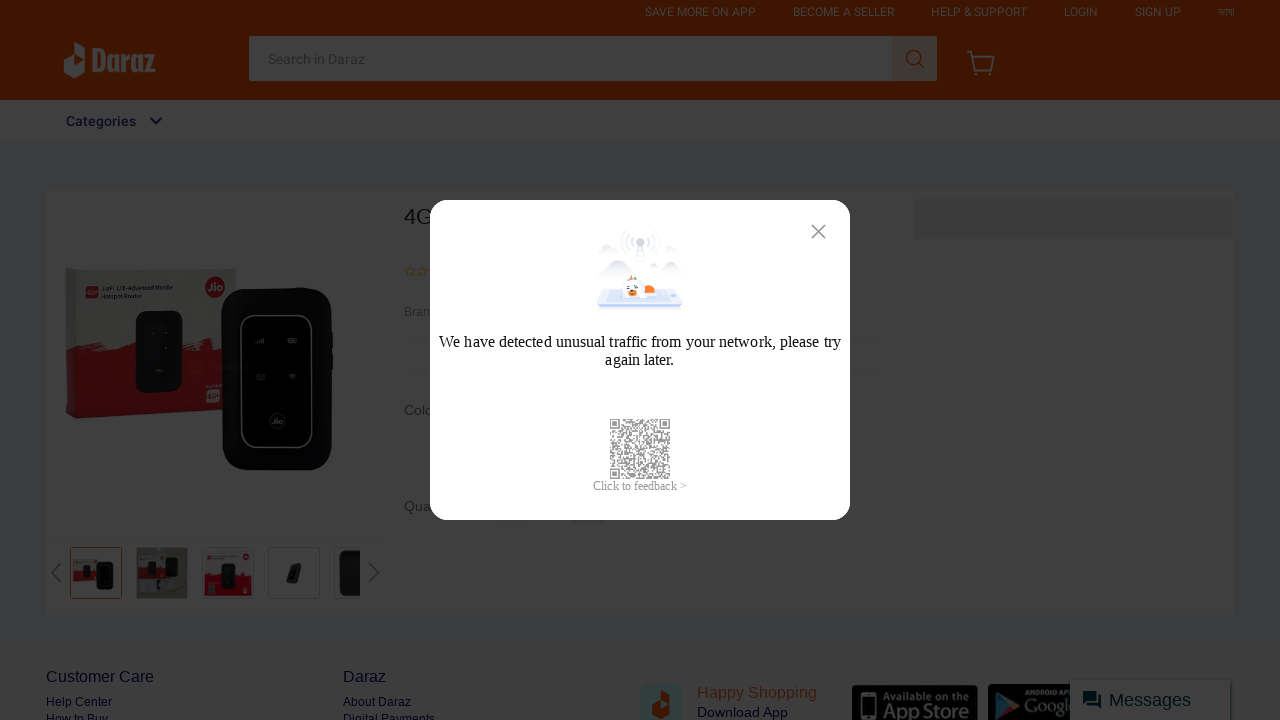

Retrieved page height for scrolling calculation
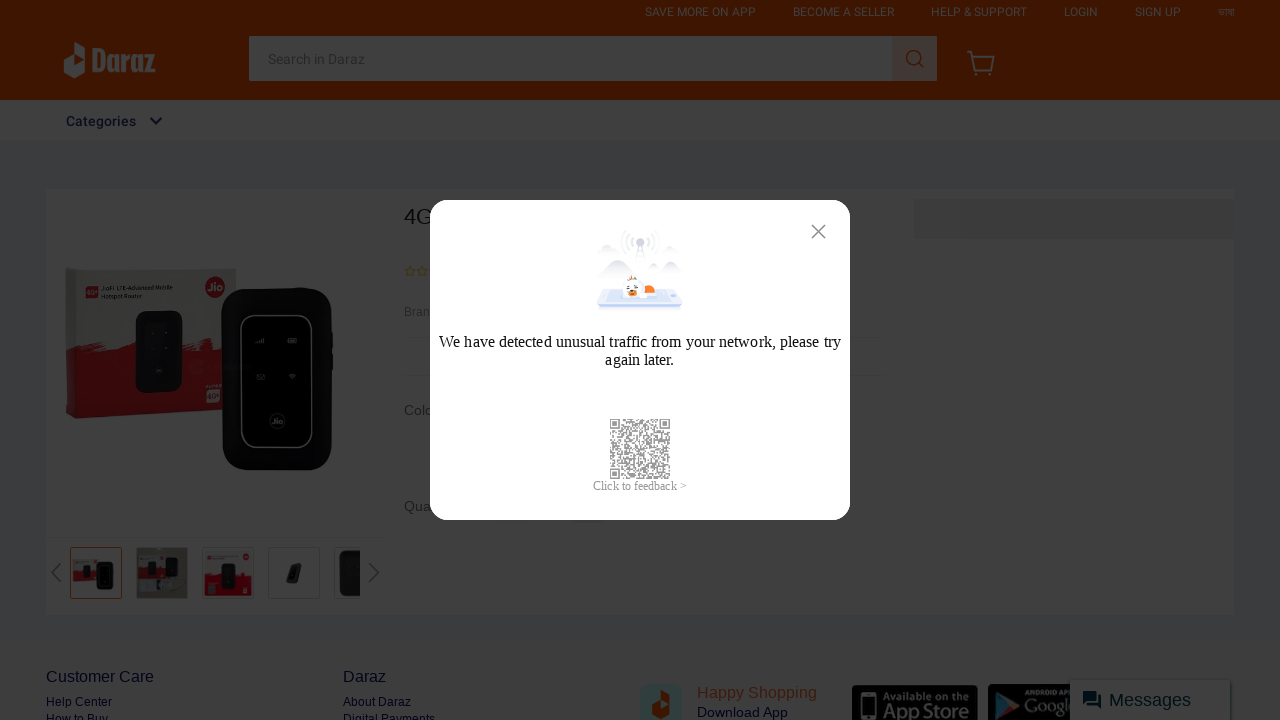

Scrolled page to position 0px
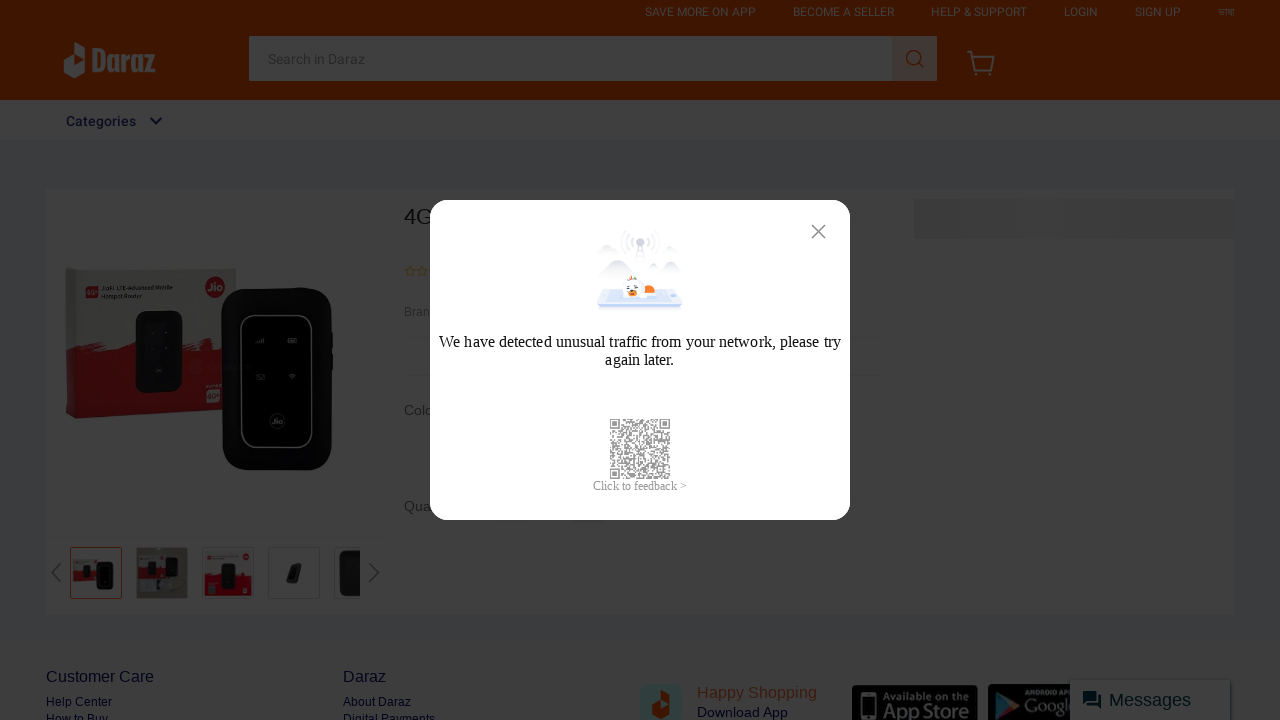

Waited 500ms for content to load
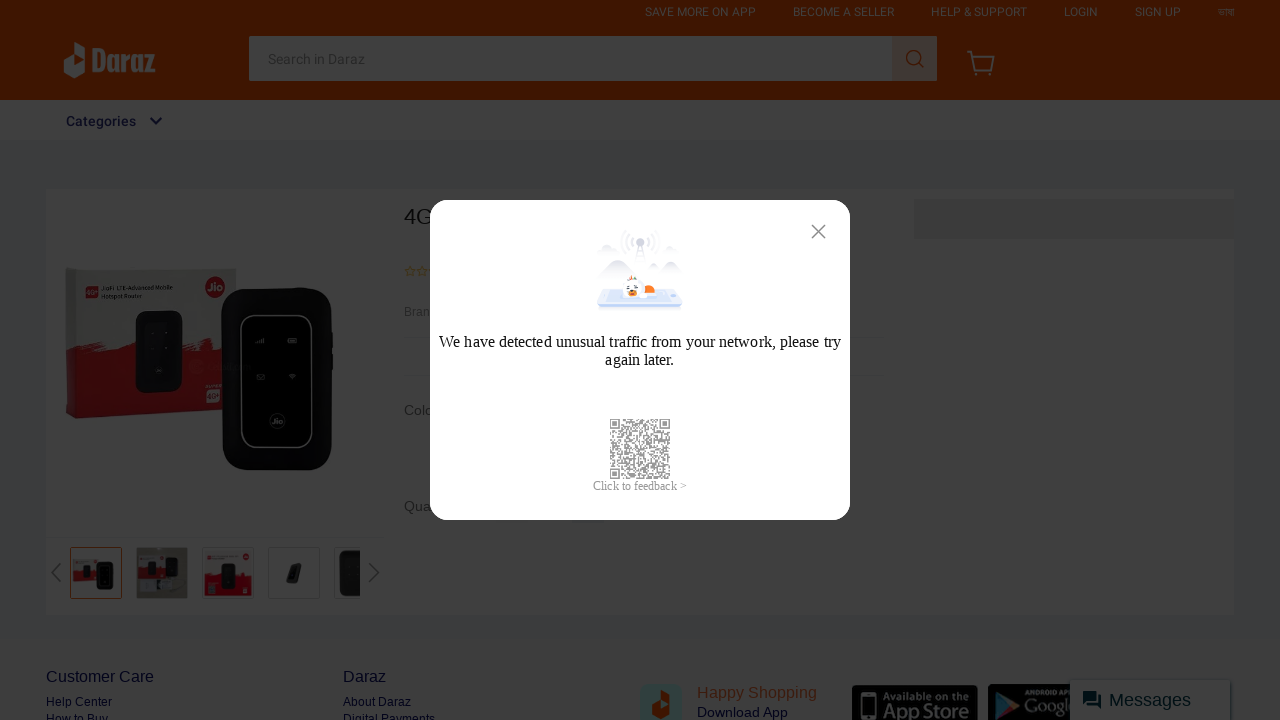

Scrolled page to position 30px
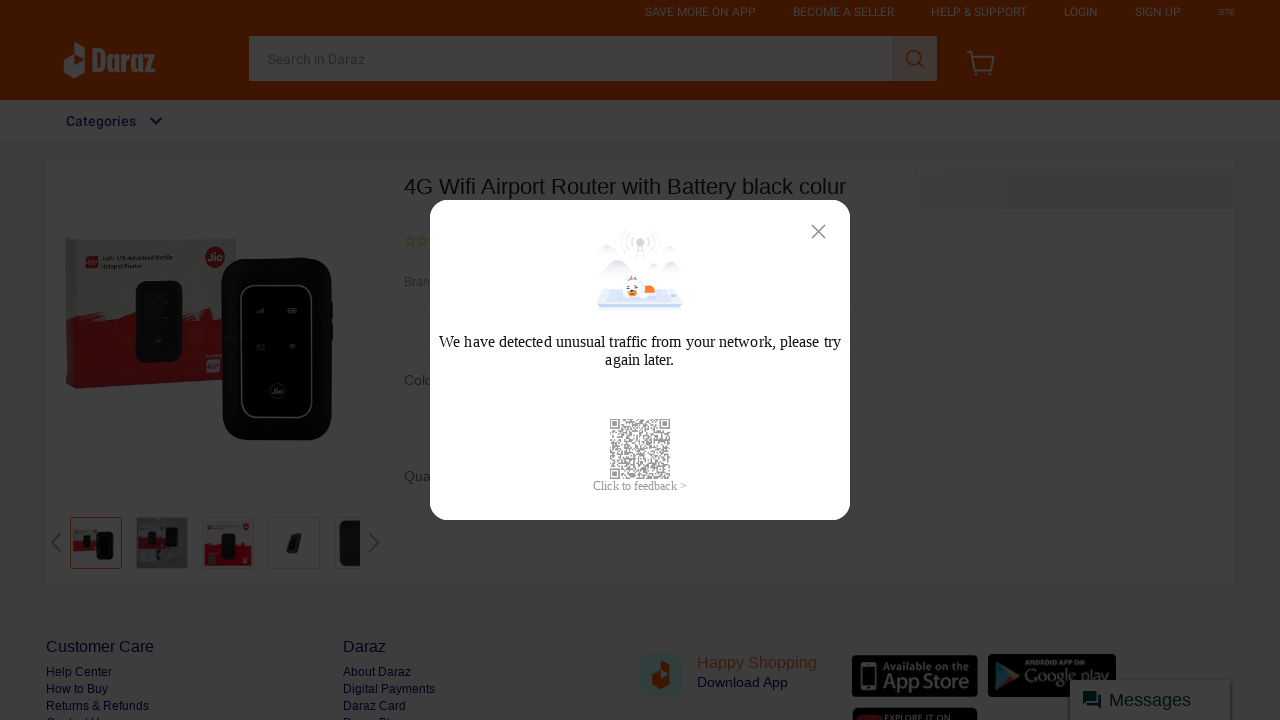

Waited 500ms for content to load
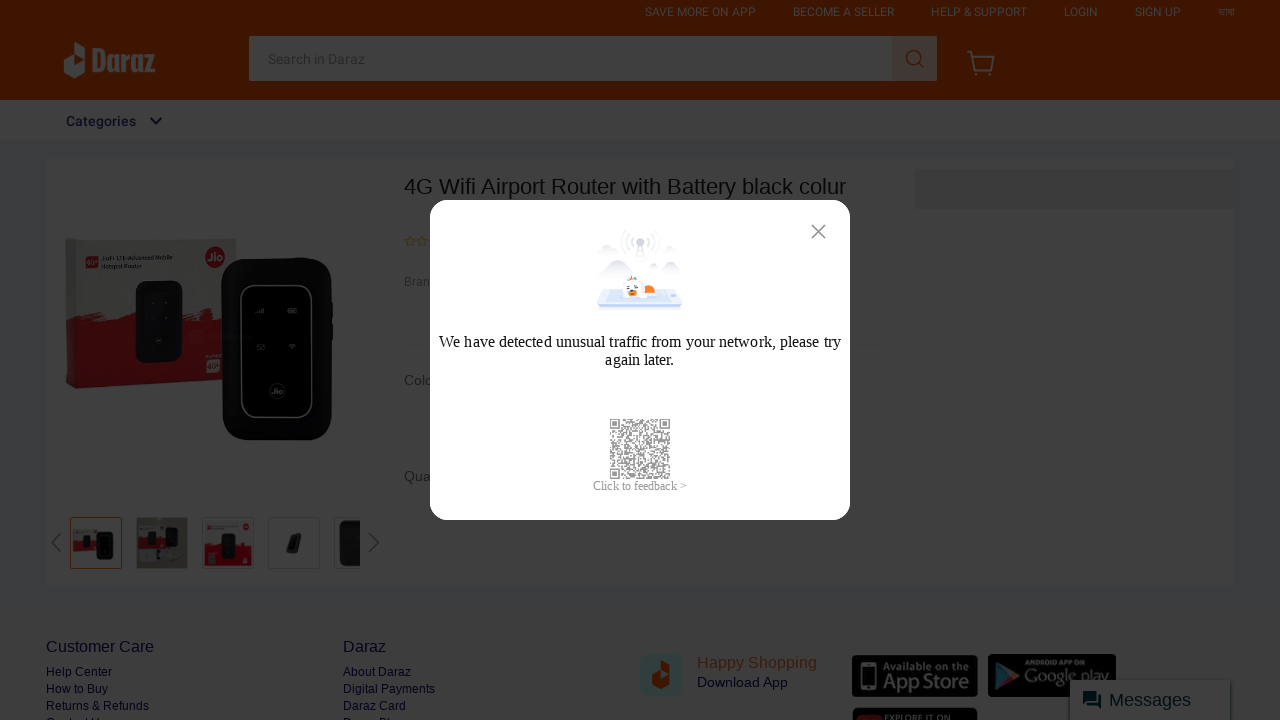

Scrolled page to position 60px
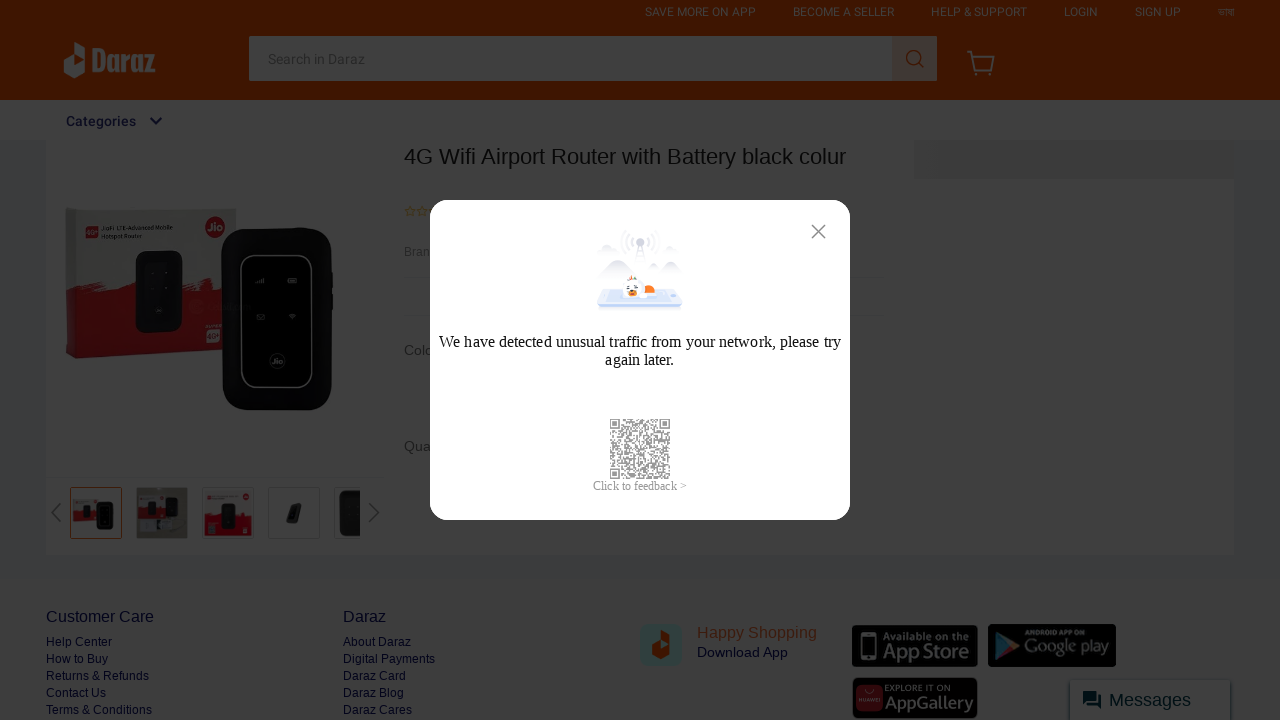

Waited 500ms for content to load
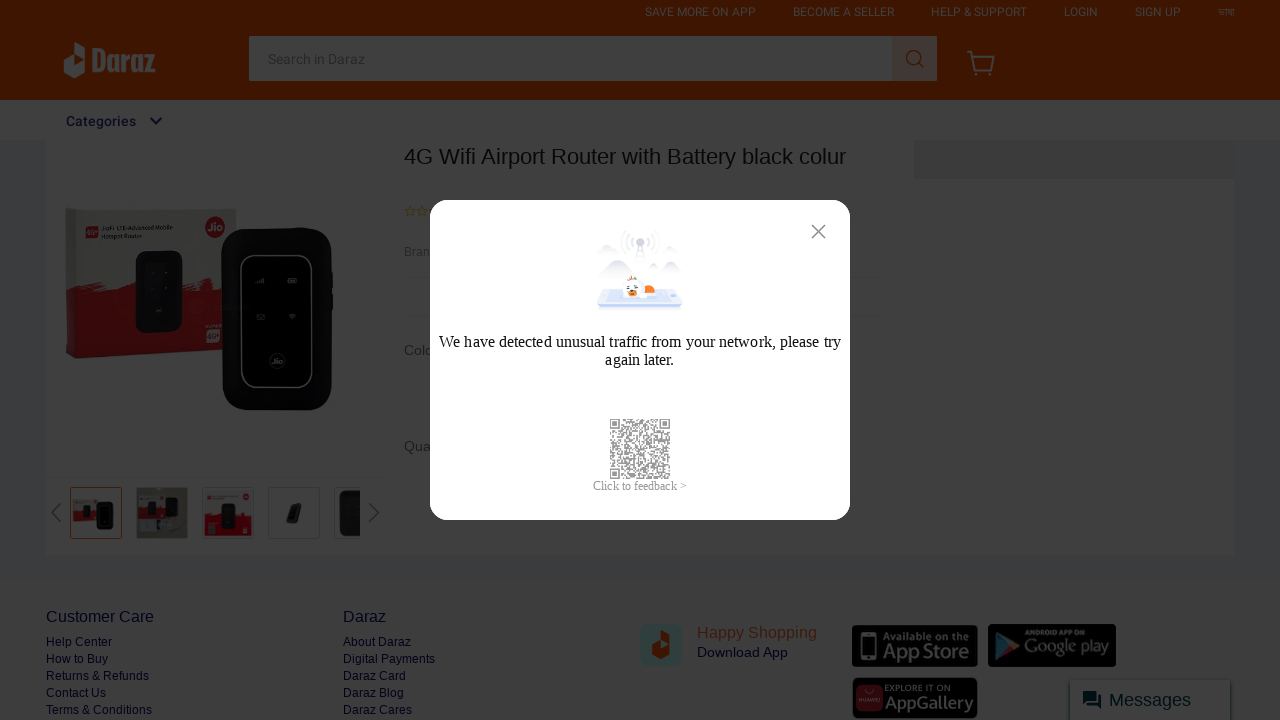

Scrolled page to position 90px
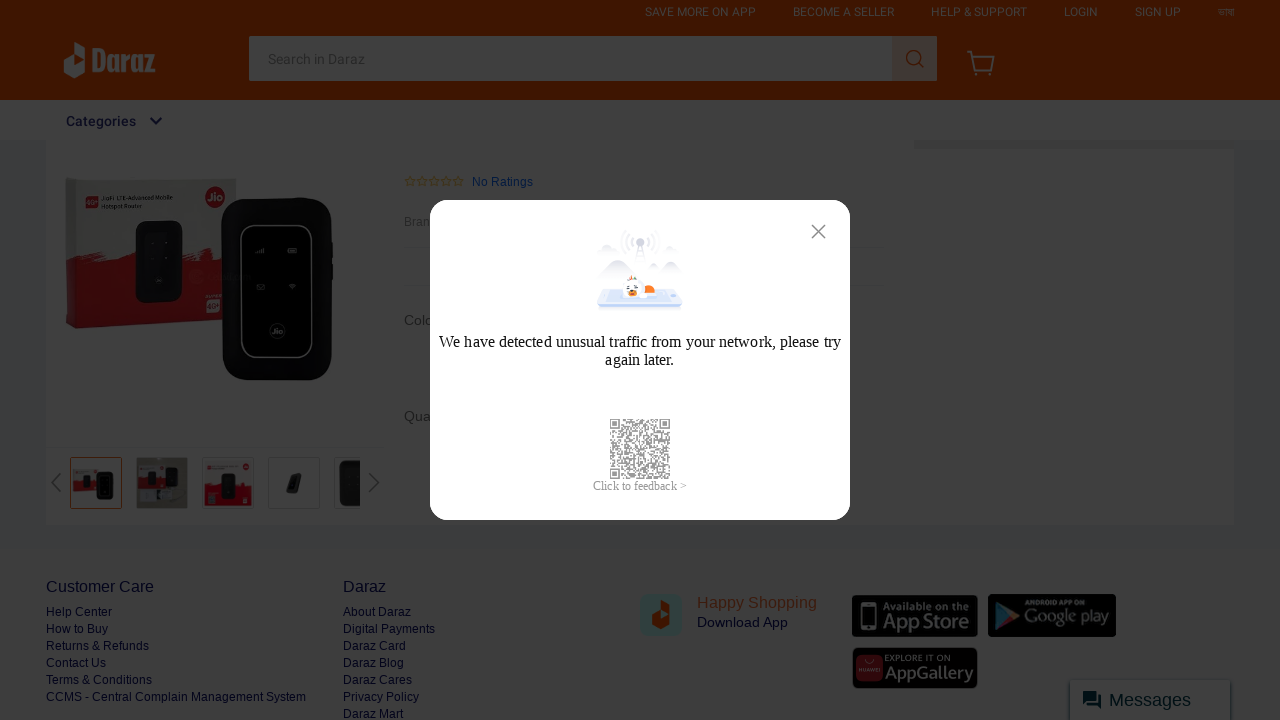

Waited 500ms for content to load
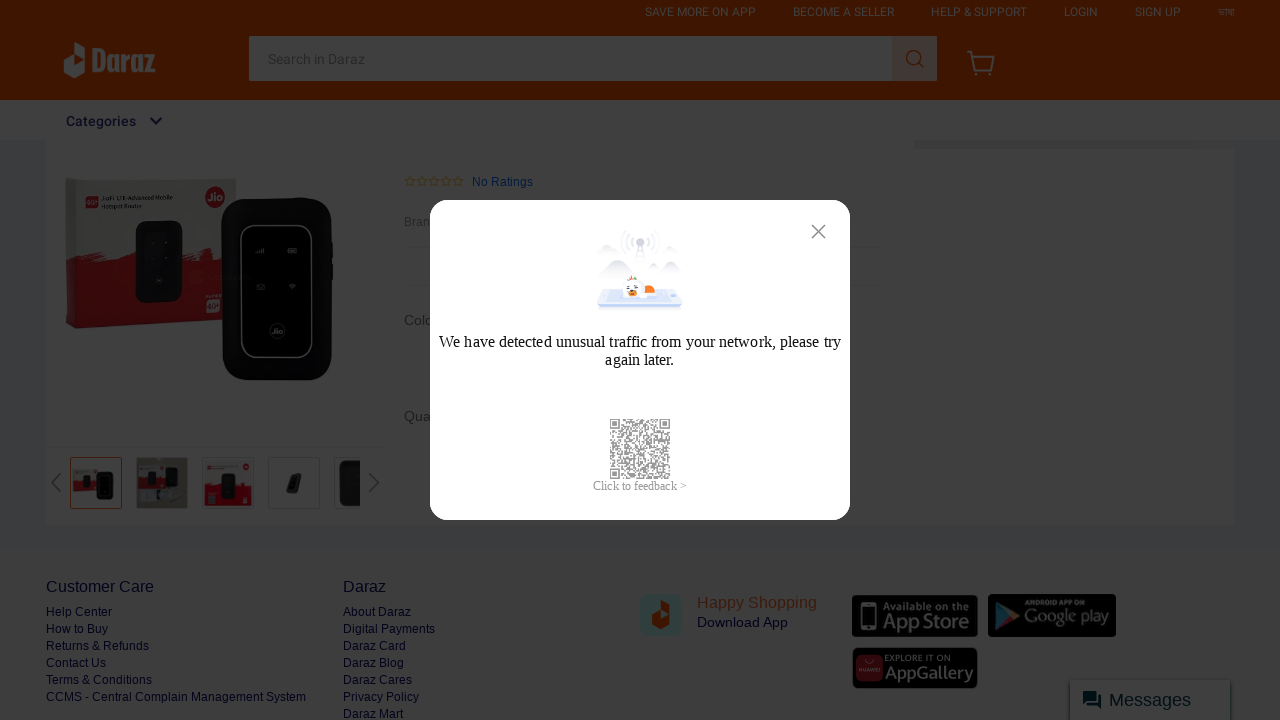

Scrolled page to position 120px
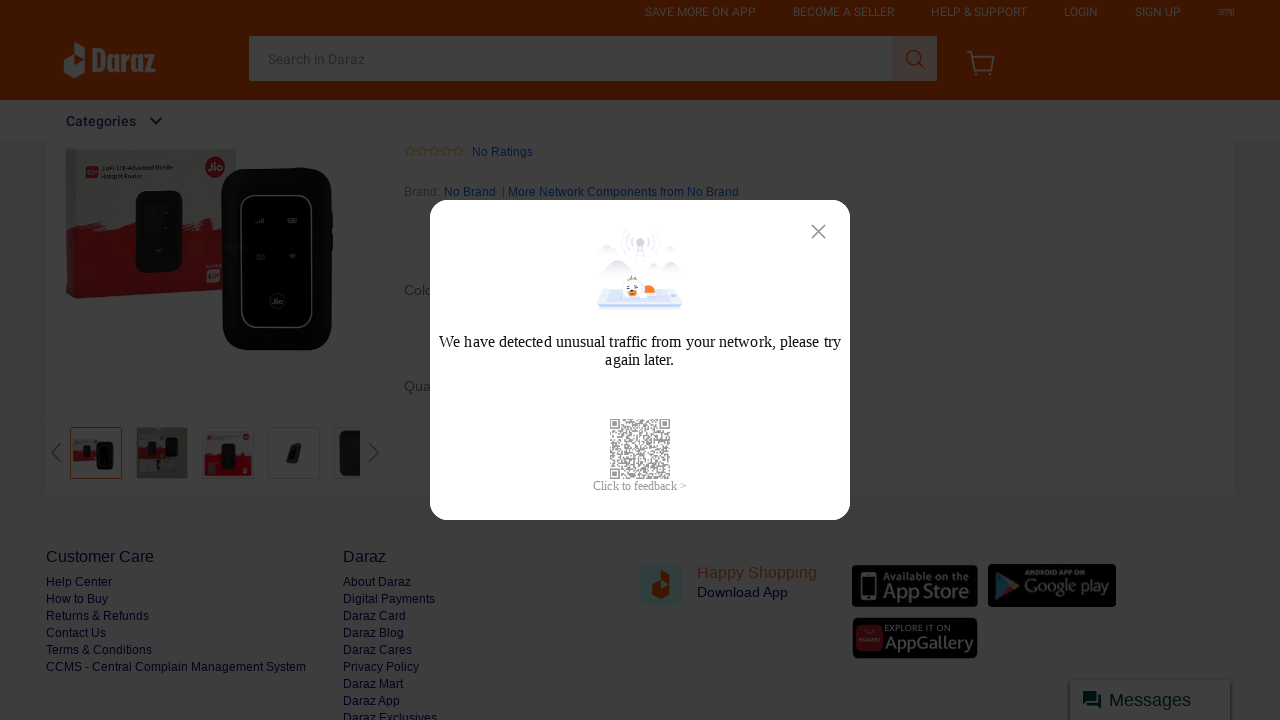

Waited 500ms for content to load
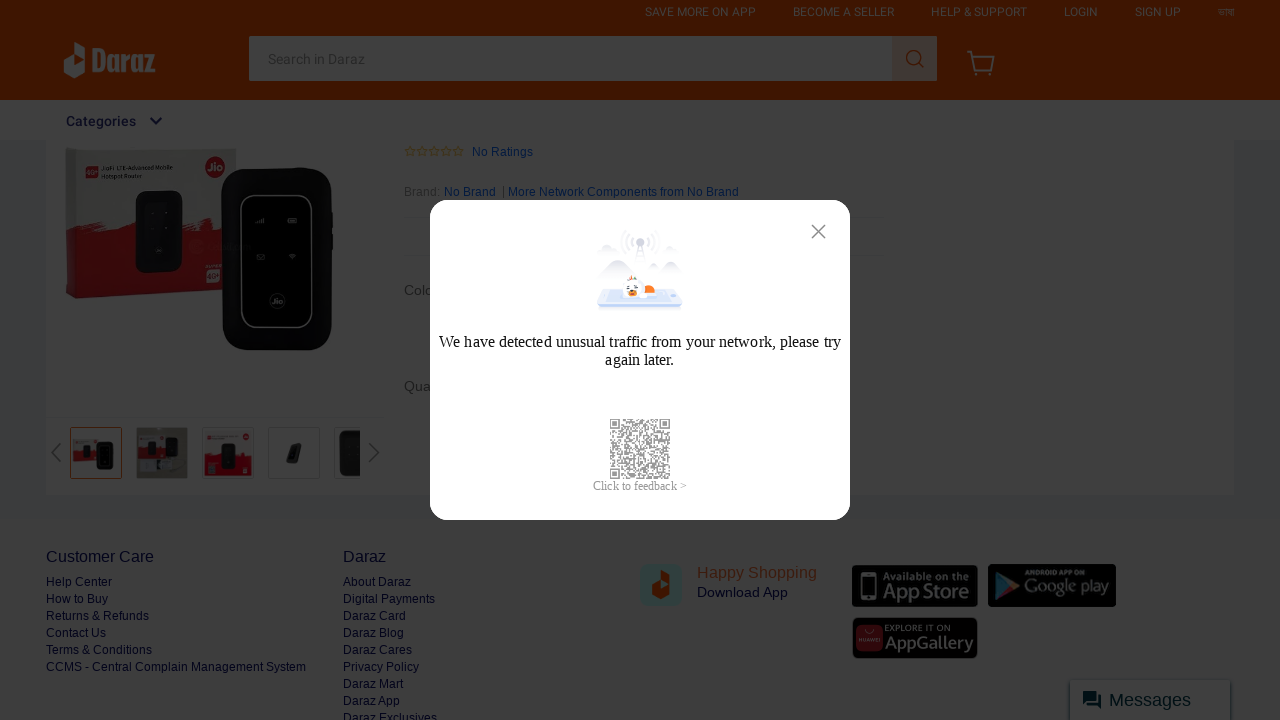

Scrolled page to position 150px
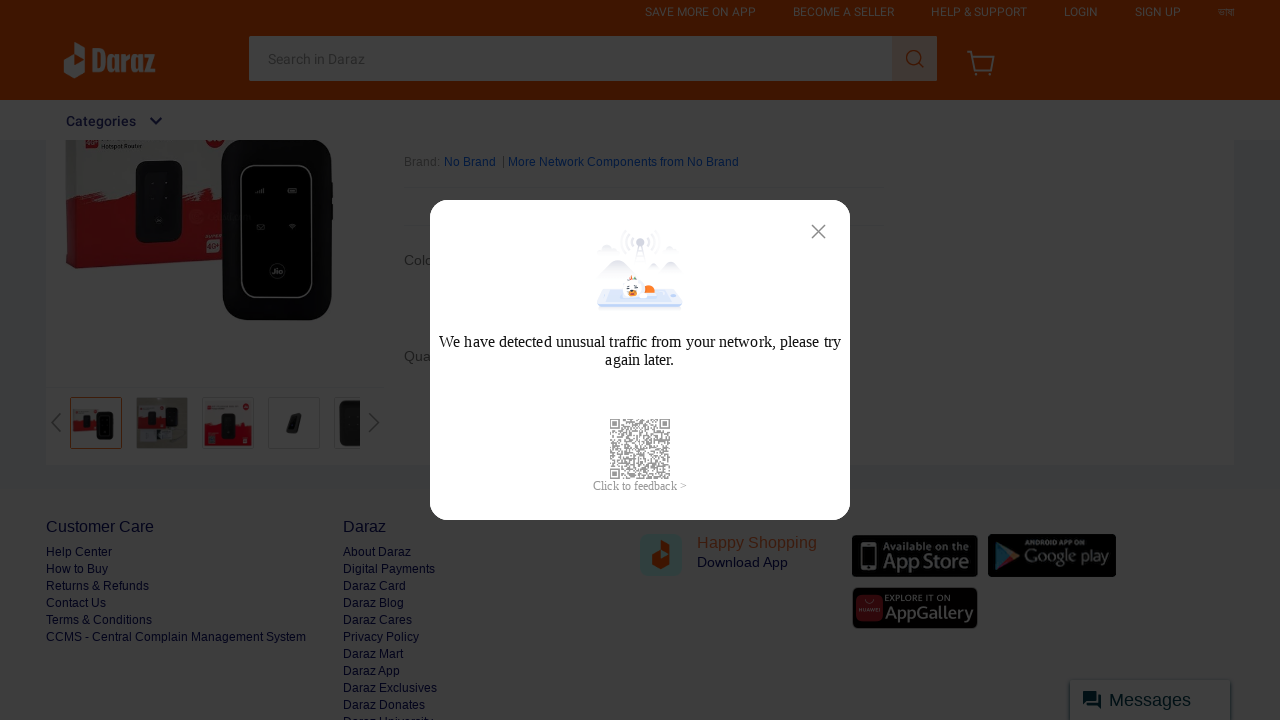

Waited 500ms for content to load
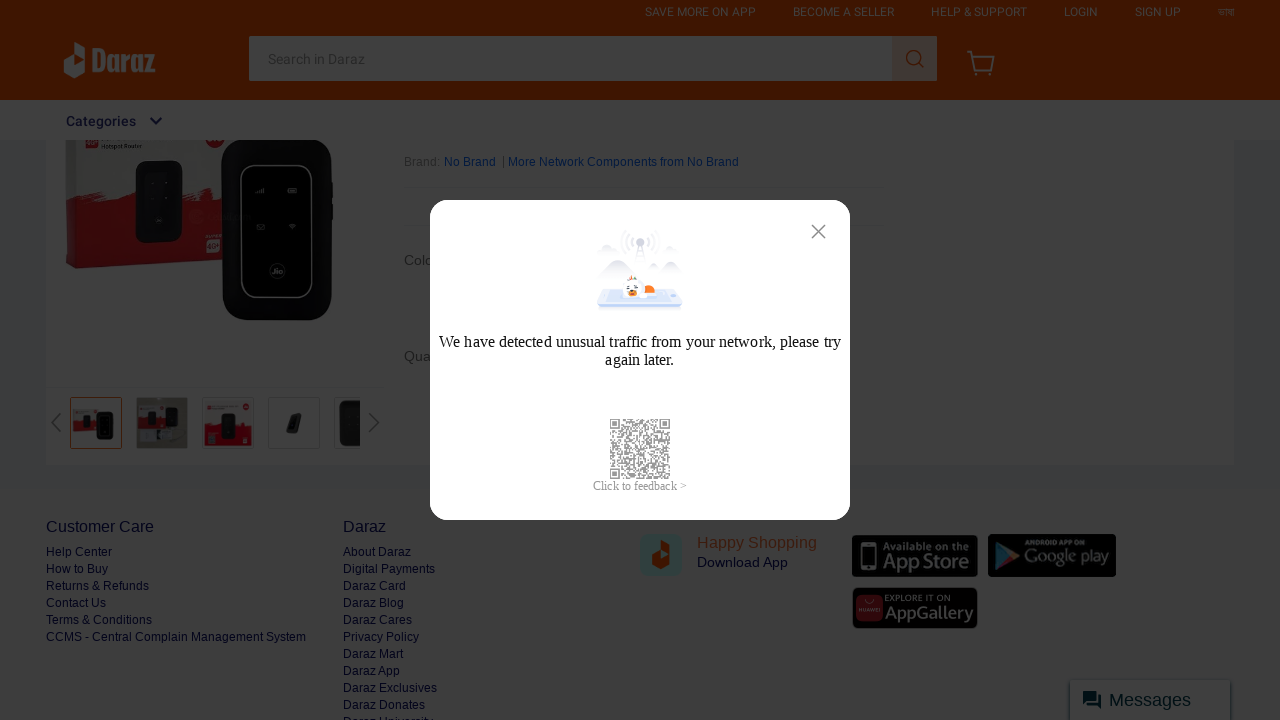

Scrolled page to position 180px
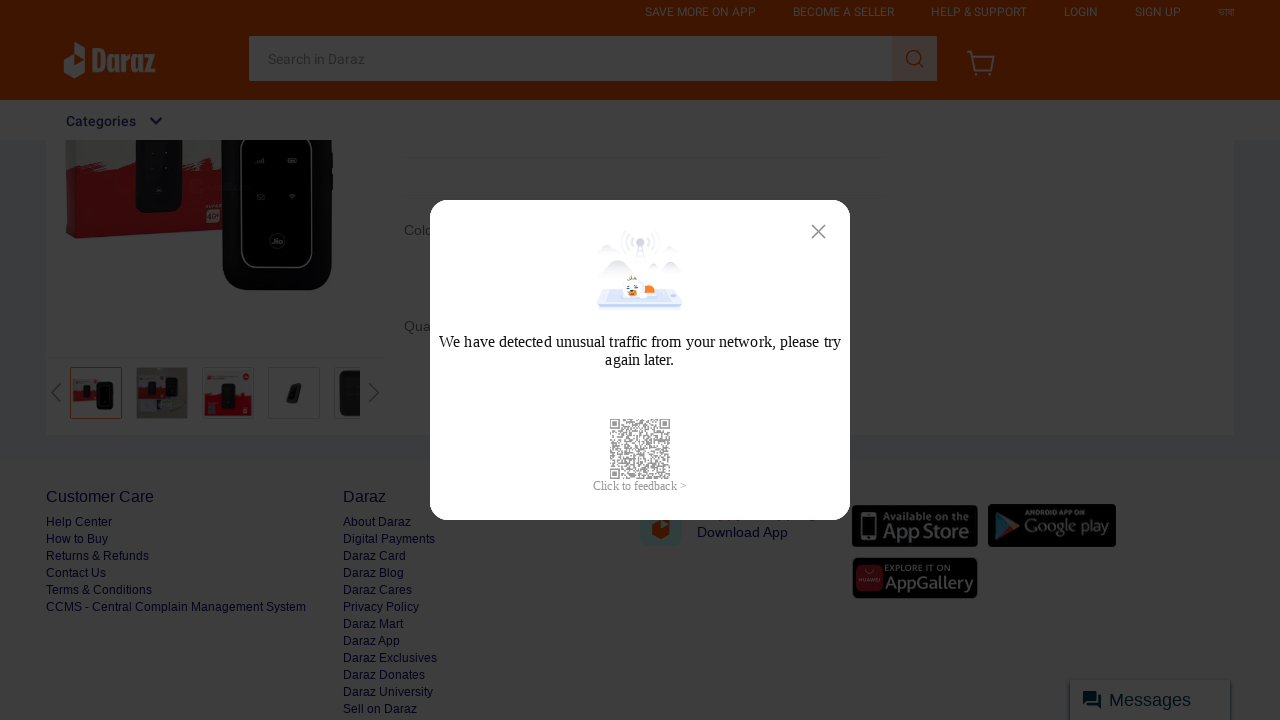

Waited 500ms for content to load
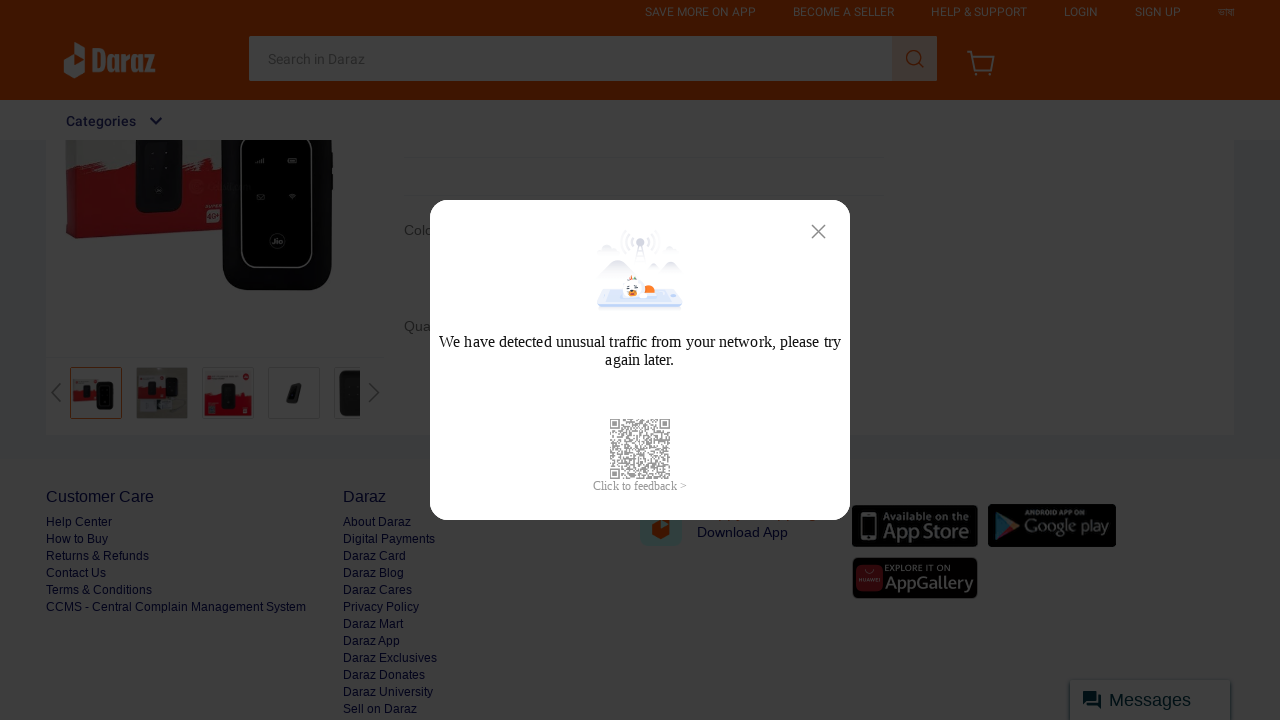

Scrolled page to position 210px
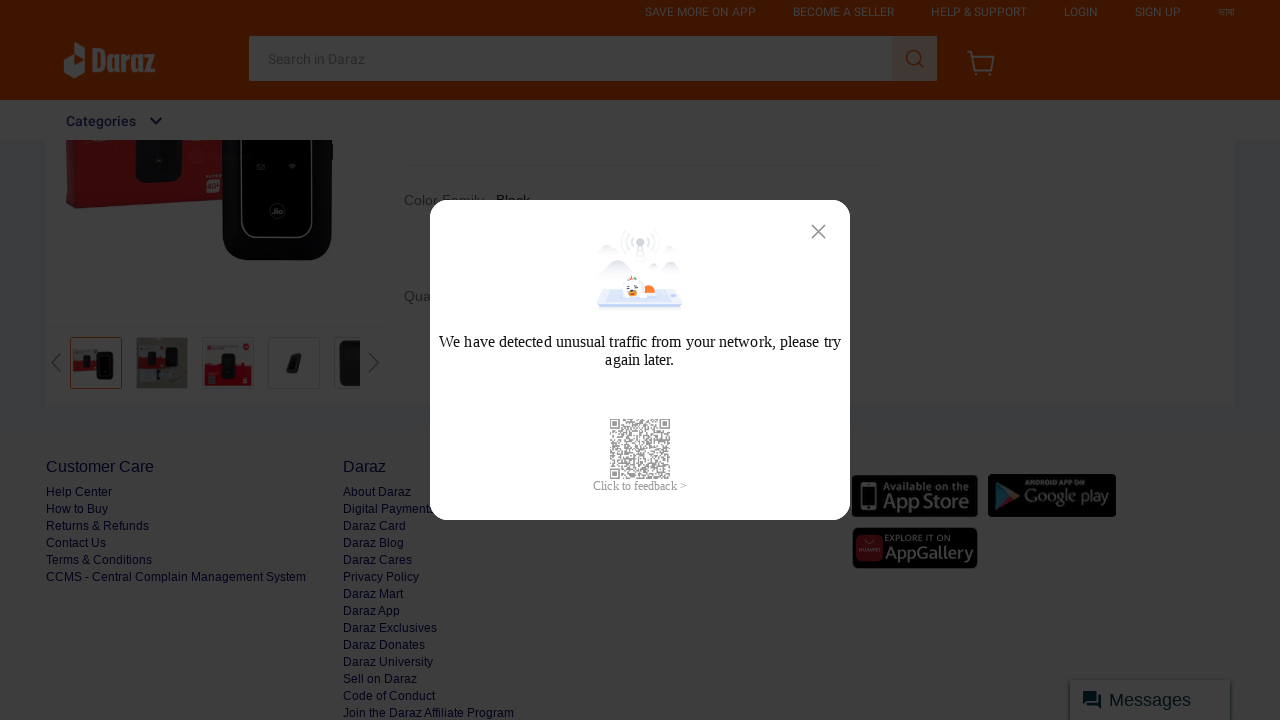

Waited 500ms for content to load
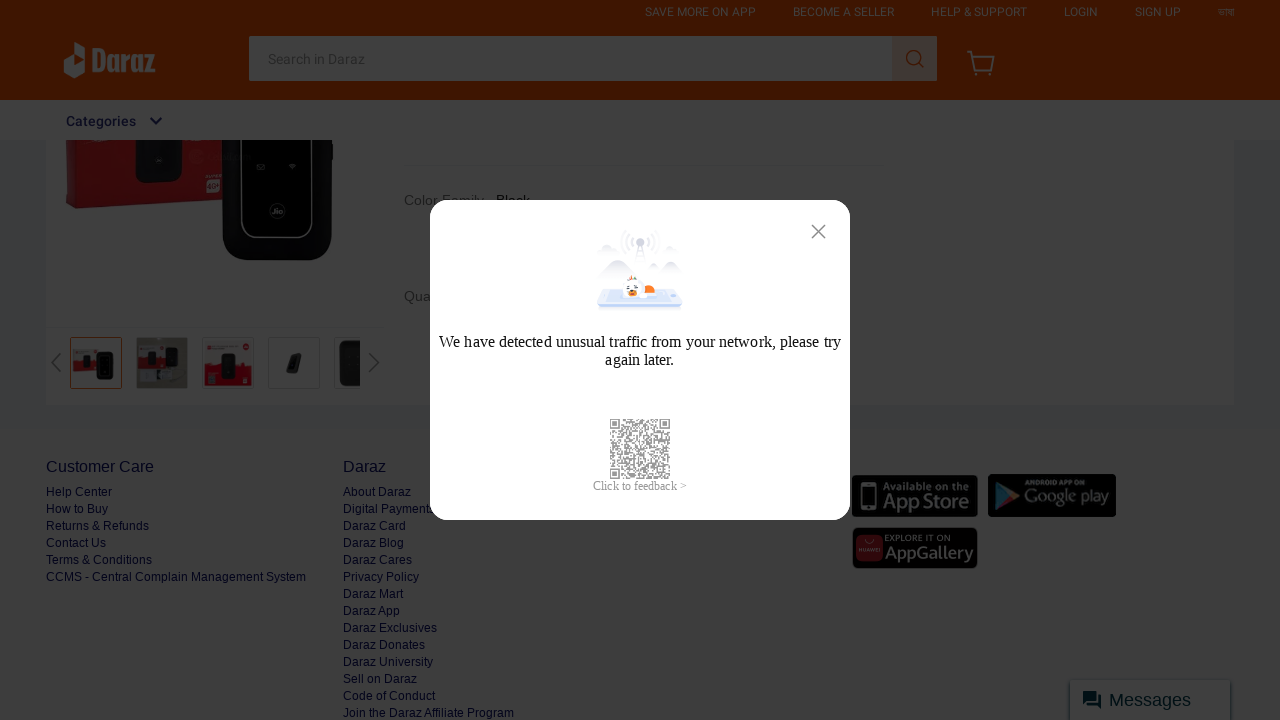

Scrolled page to position 240px
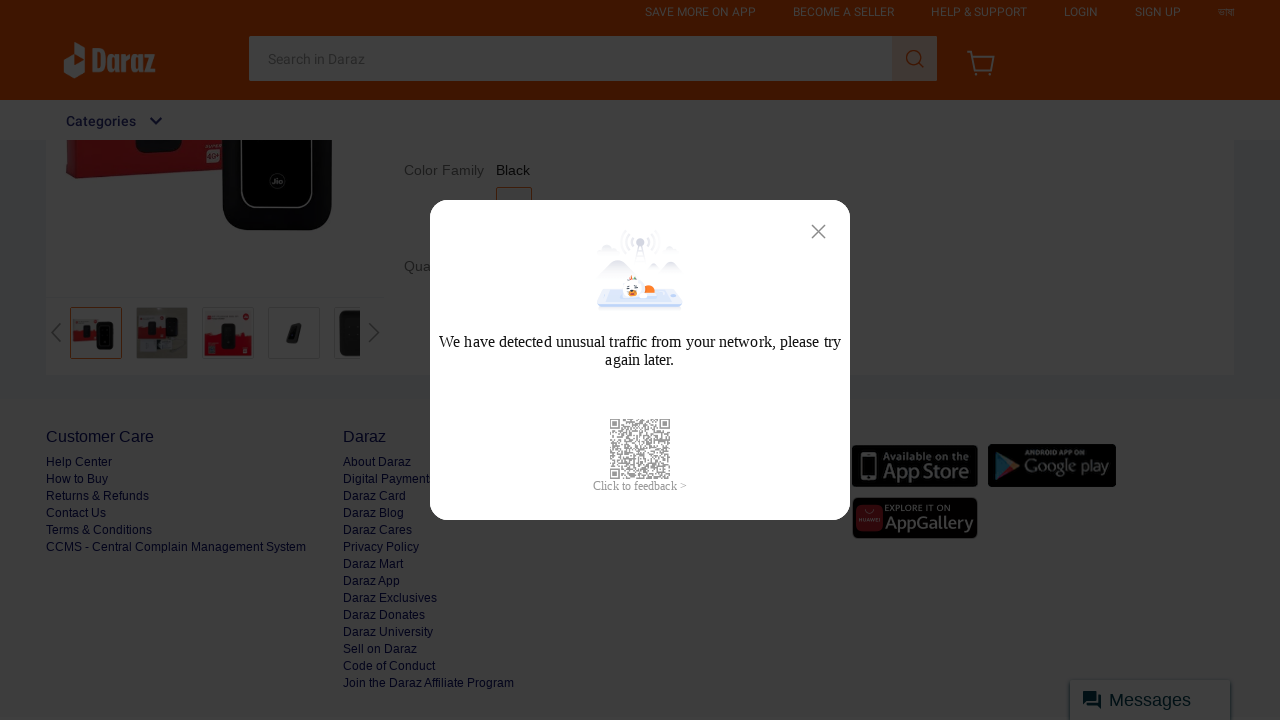

Waited 500ms for content to load
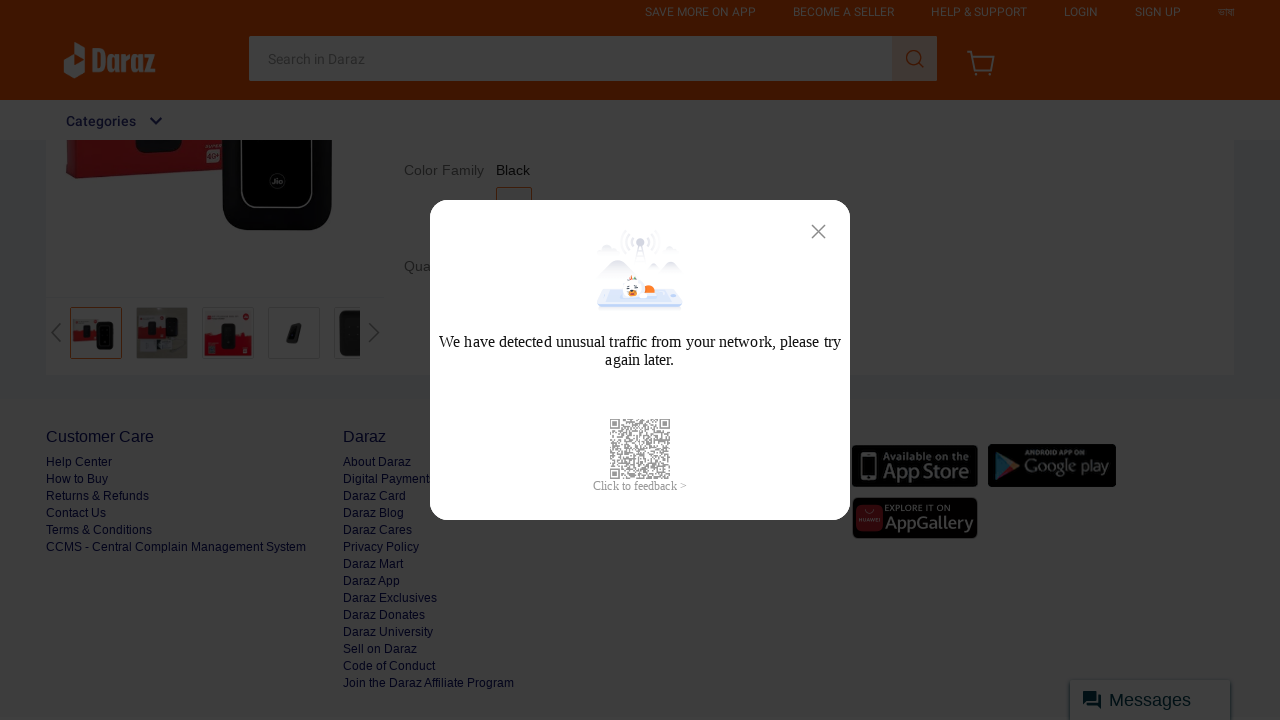

Scrolled page to position 270px
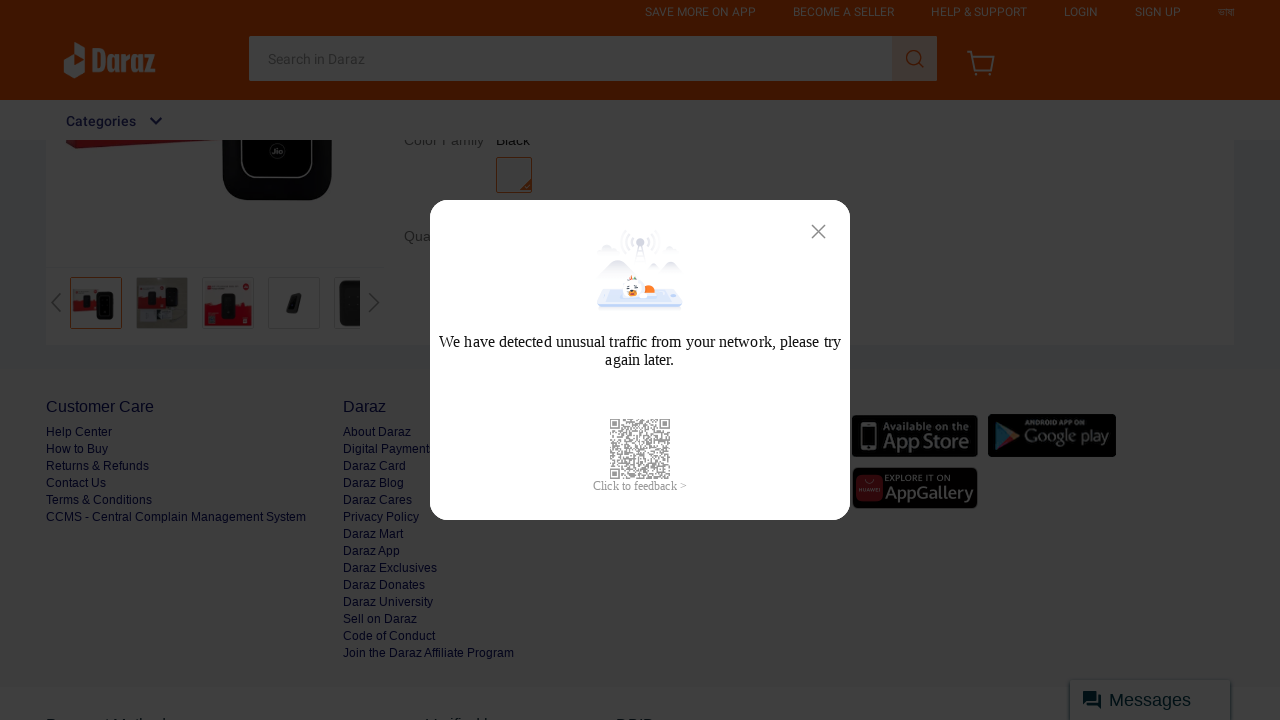

Waited 500ms for content to load
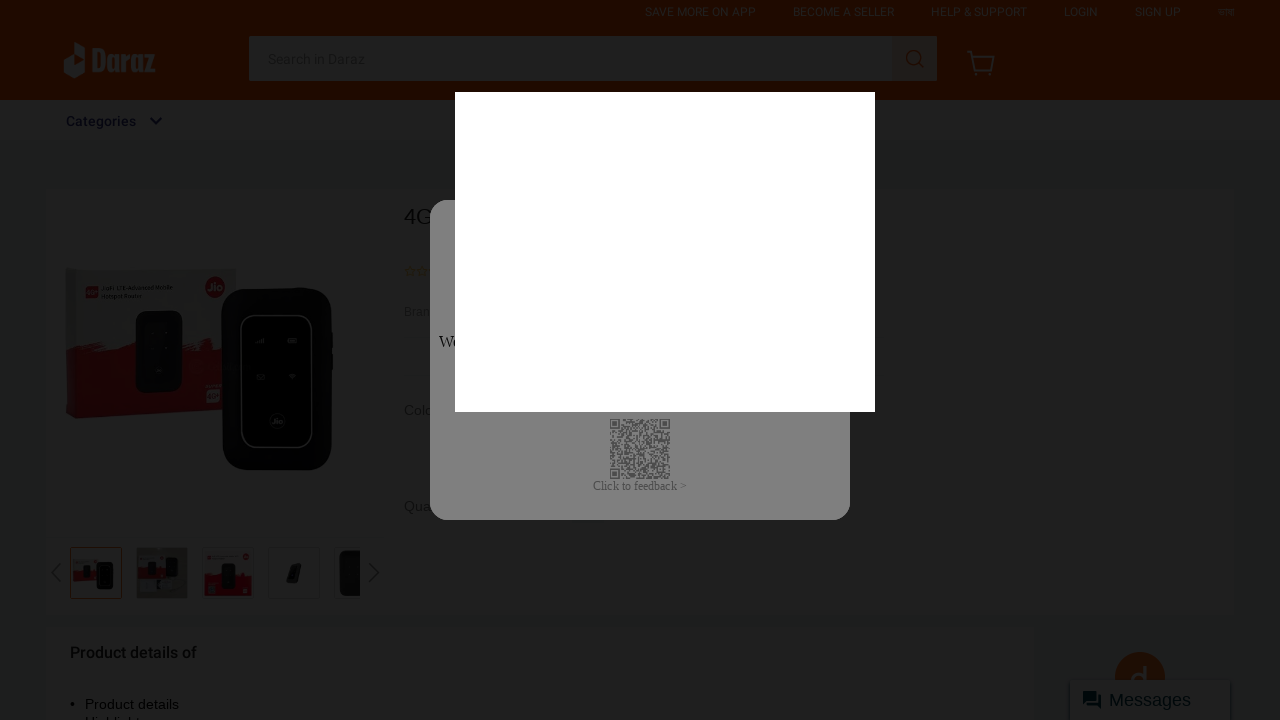

Scrolled page to position 300px
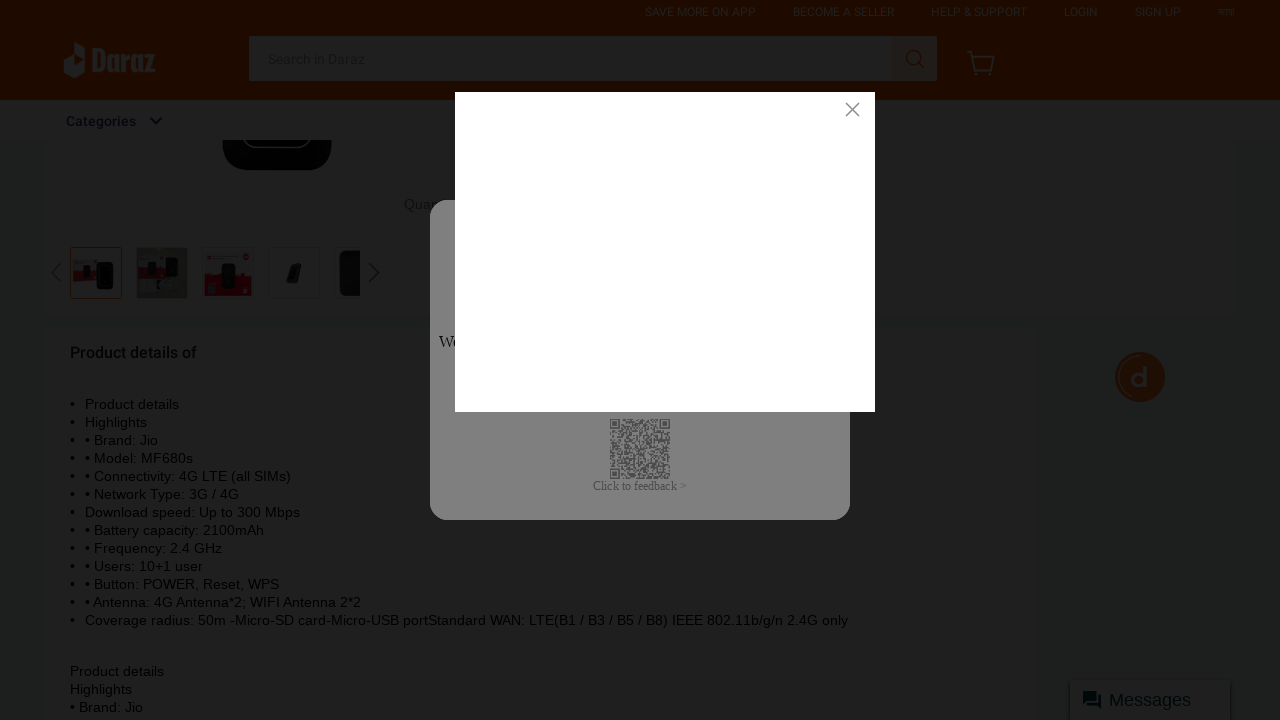

Waited 500ms for content to load
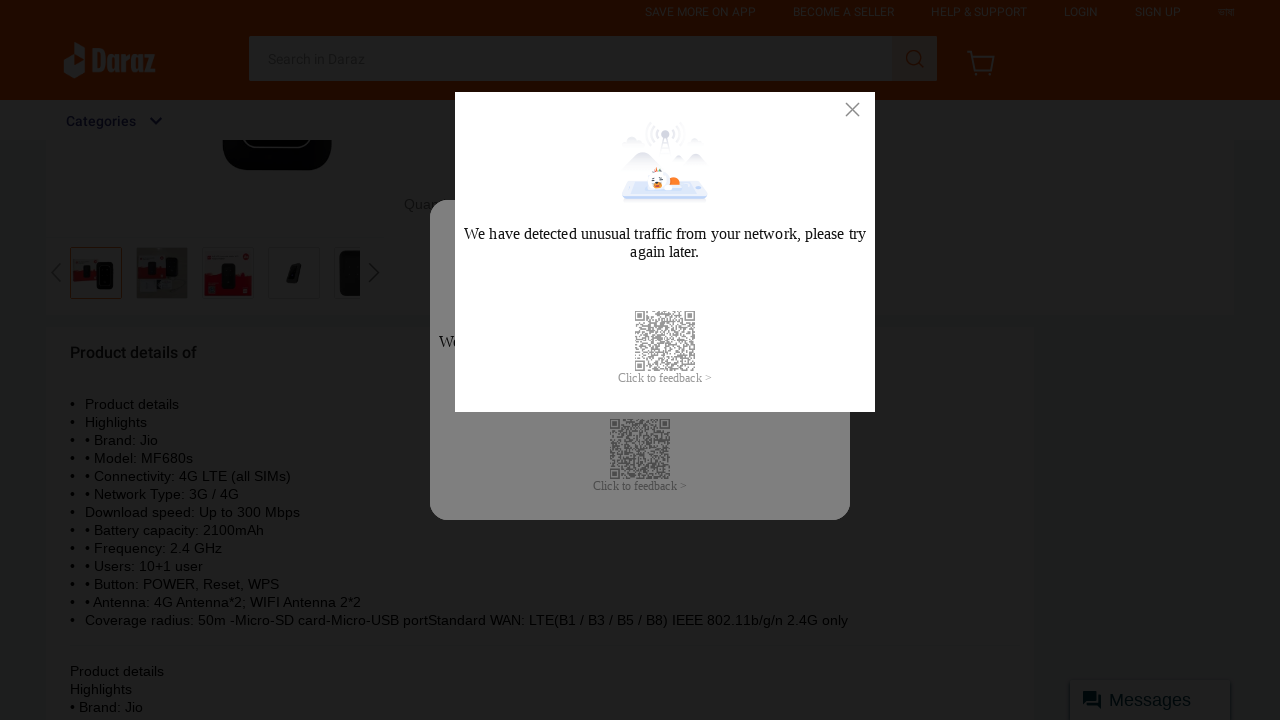

Scrolled page to position 330px
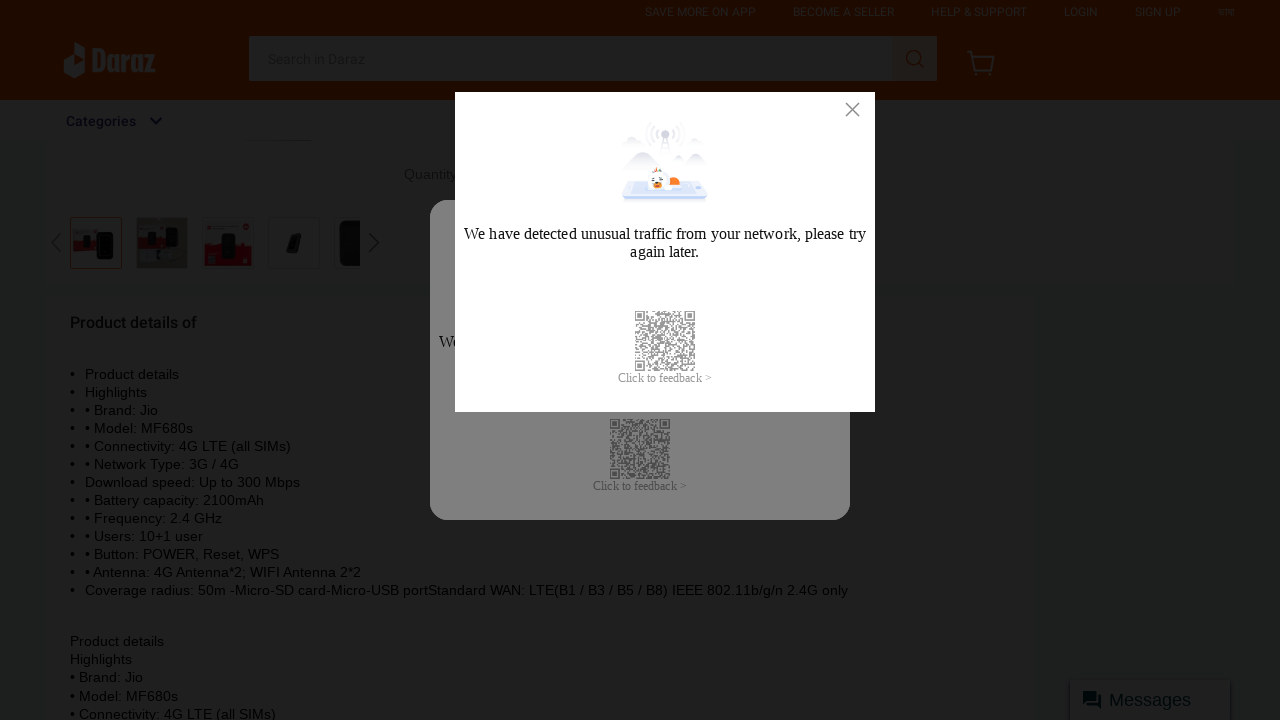

Waited 500ms for content to load
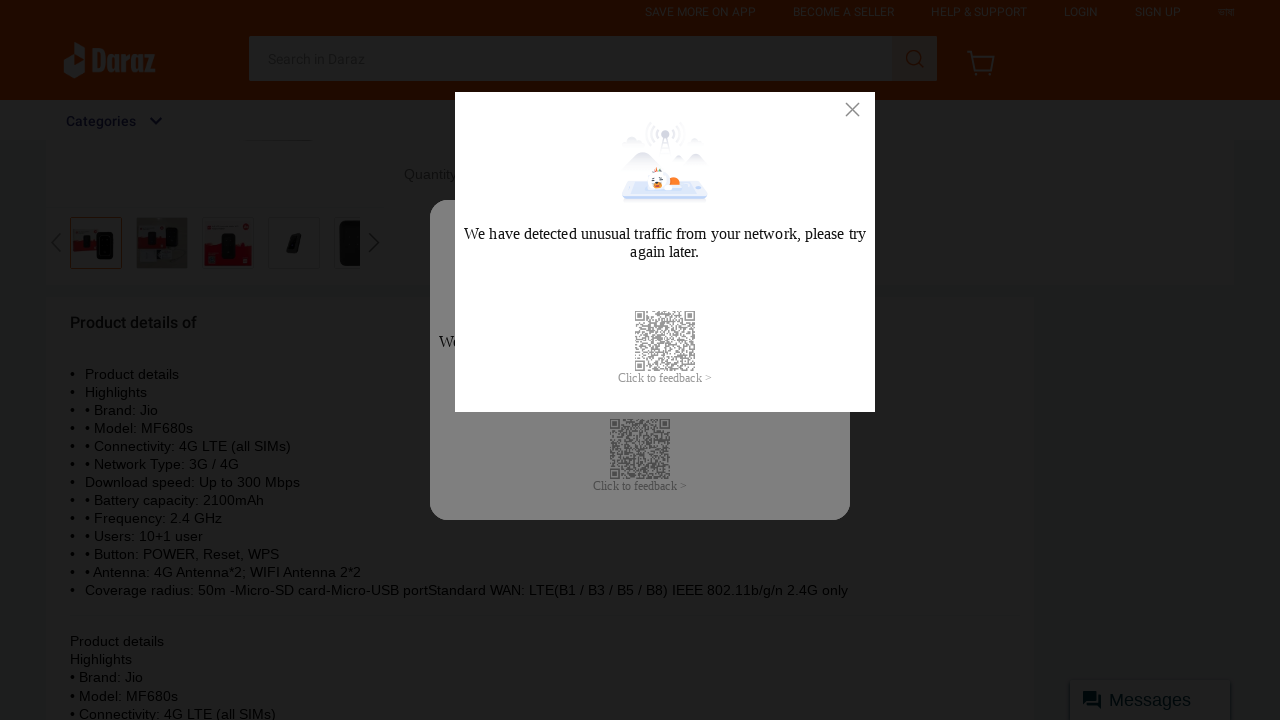

Scrolled page to position 360px
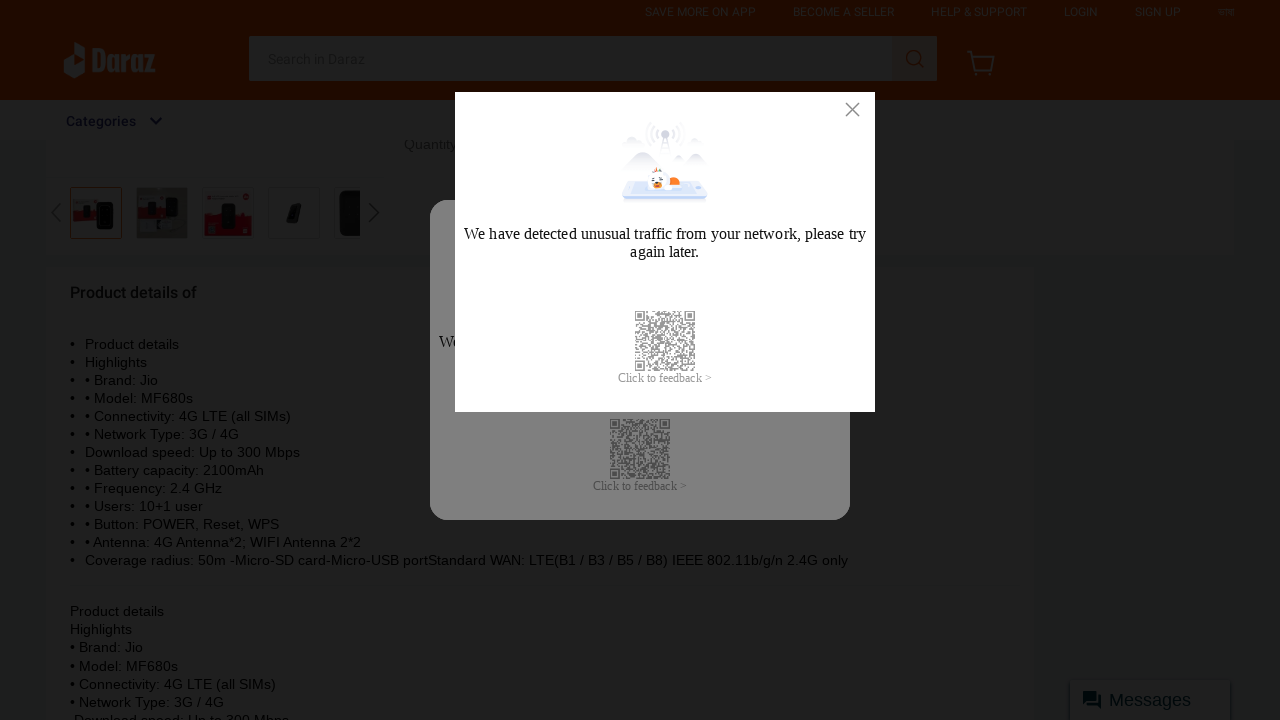

Waited 500ms for content to load
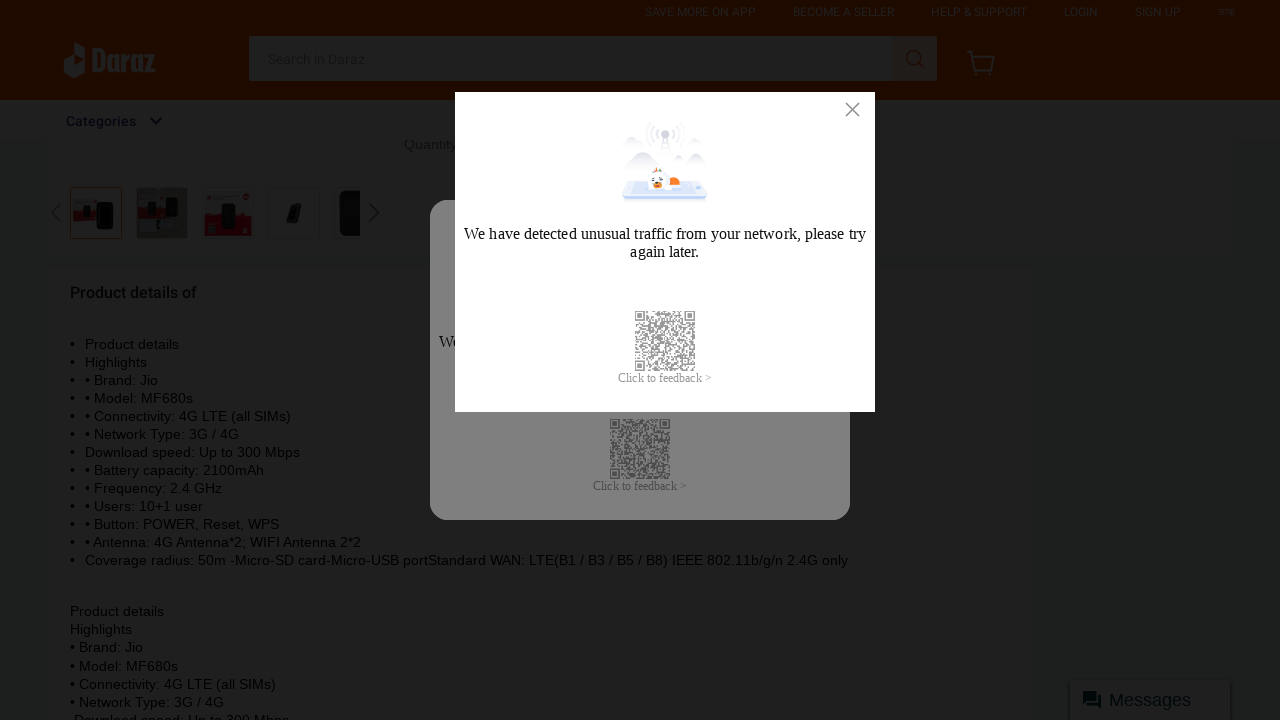

Scrolled page to position 390px
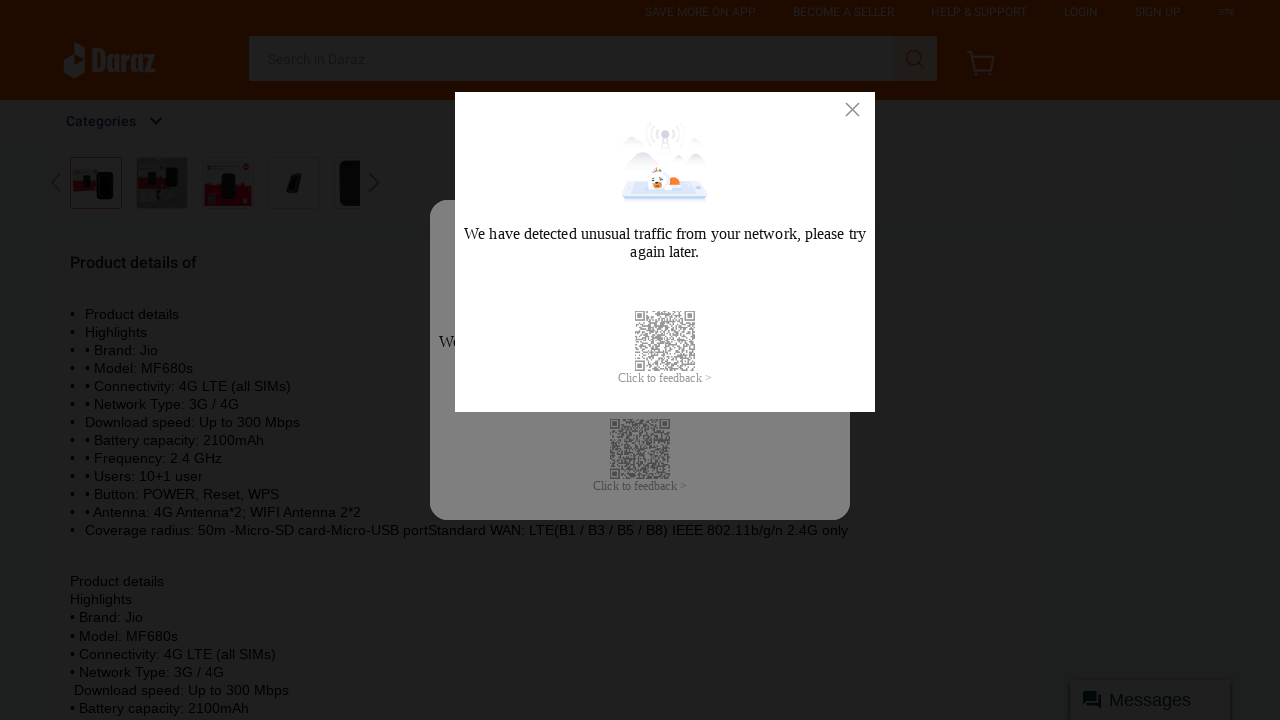

Waited 500ms for content to load
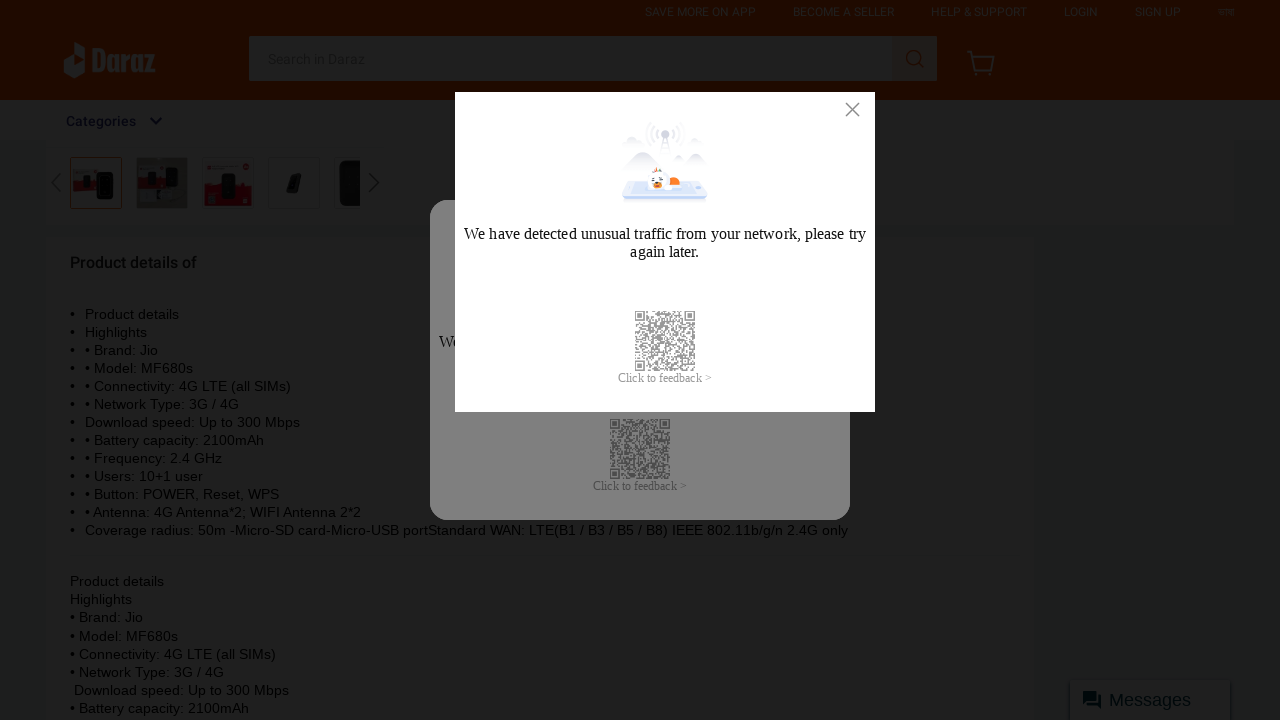

Scrolled page to position 420px
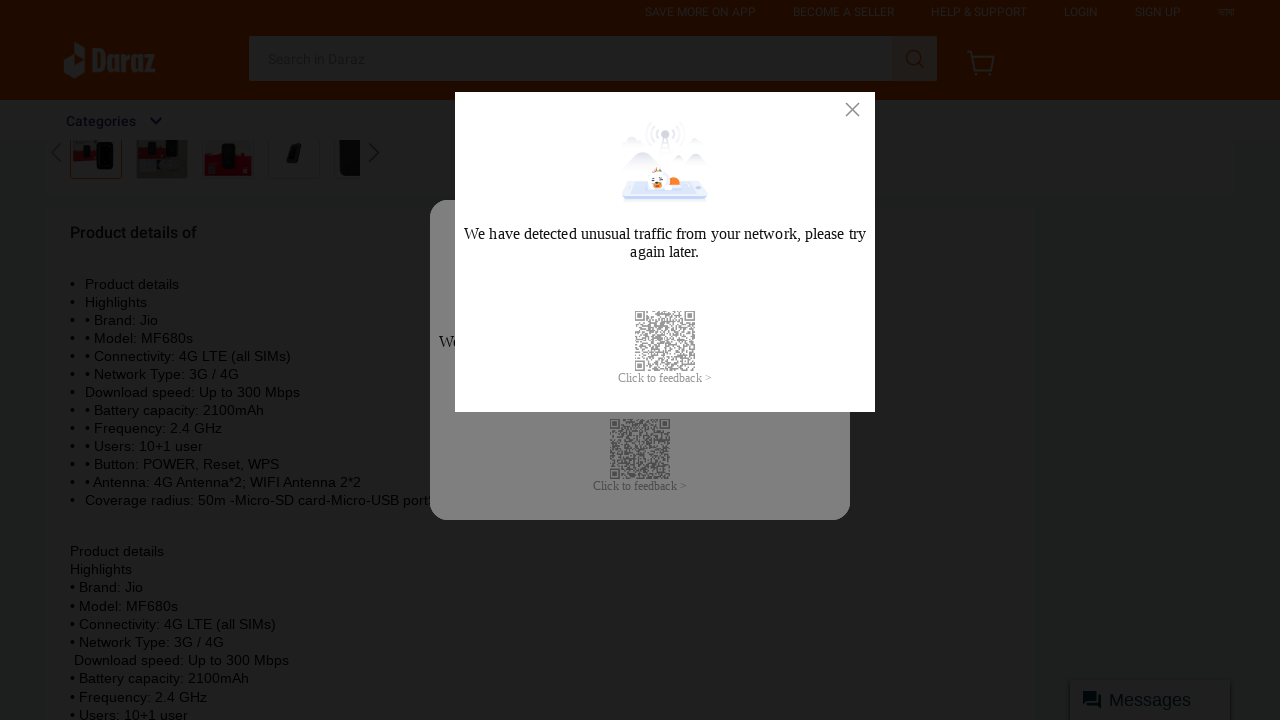

Waited 500ms for content to load
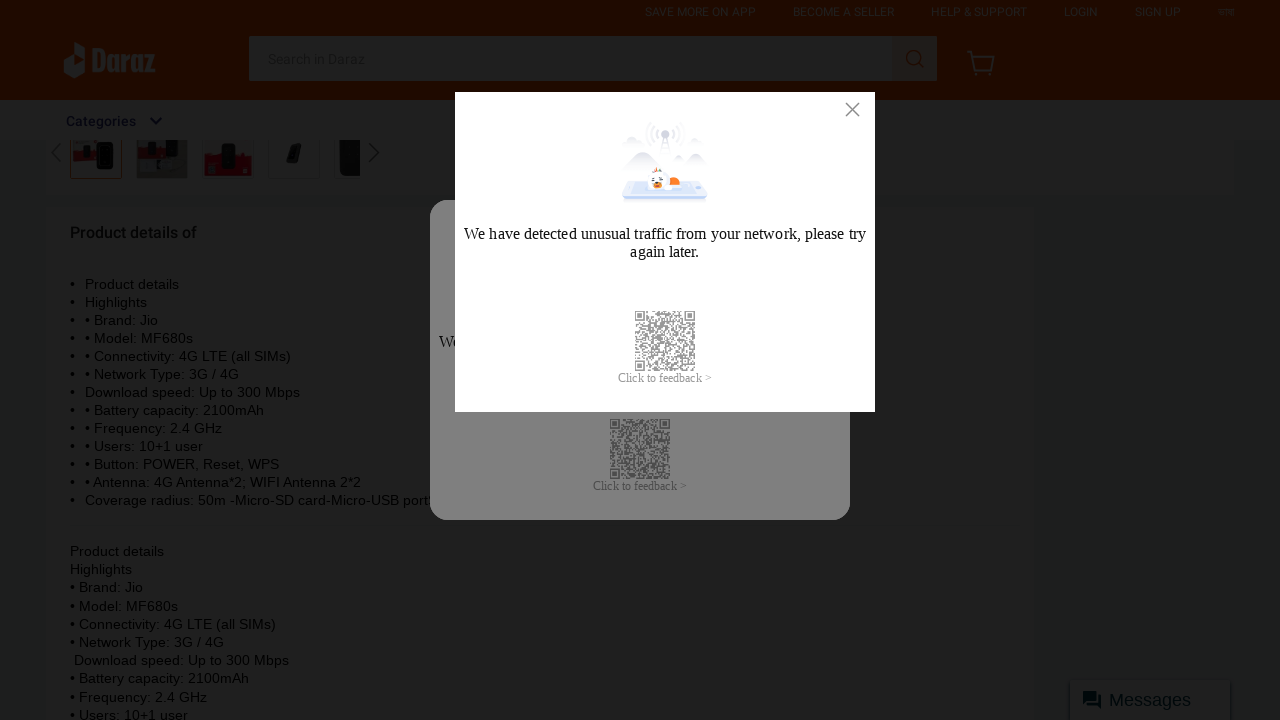

Scrolled page to position 450px
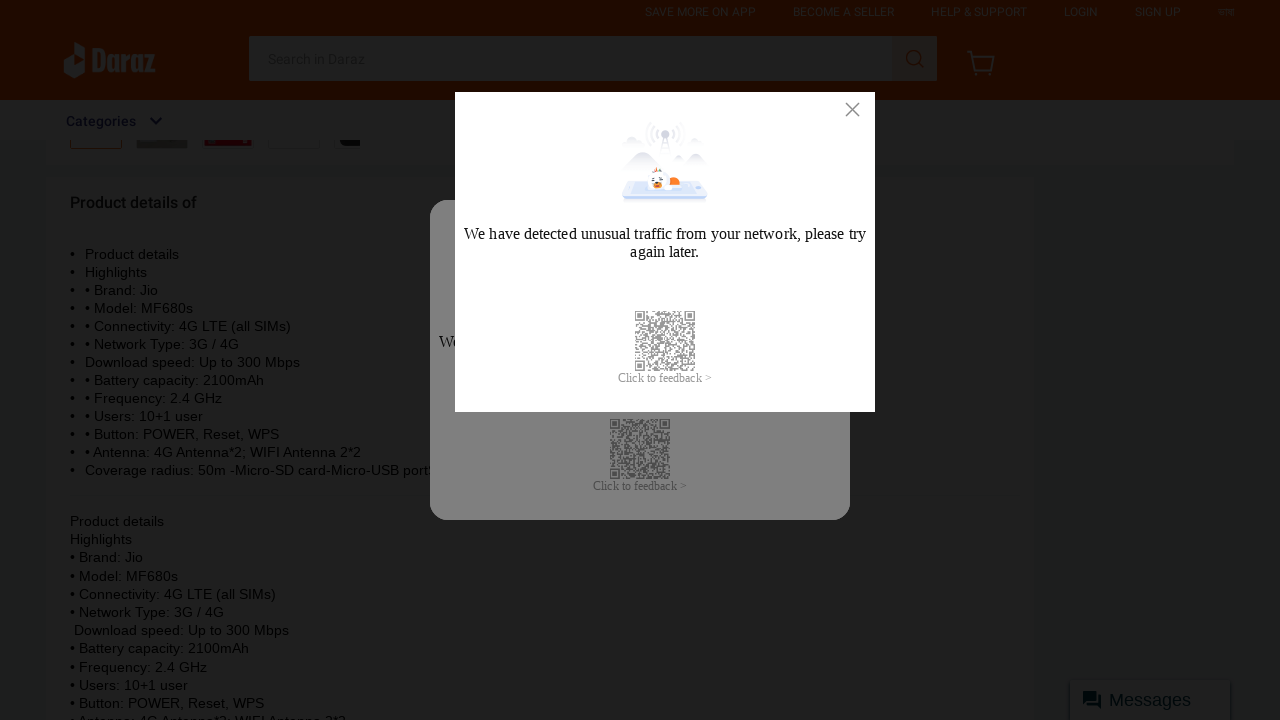

Waited 500ms for content to load
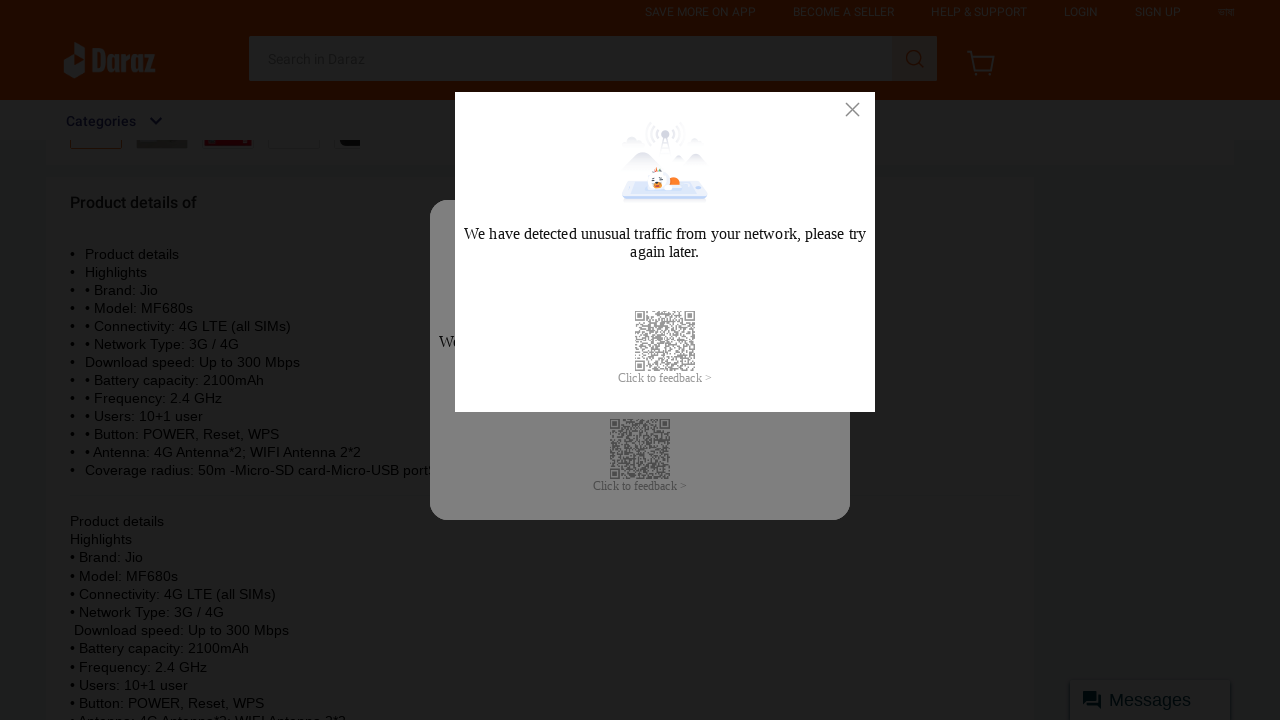

Scrolled page to position 480px
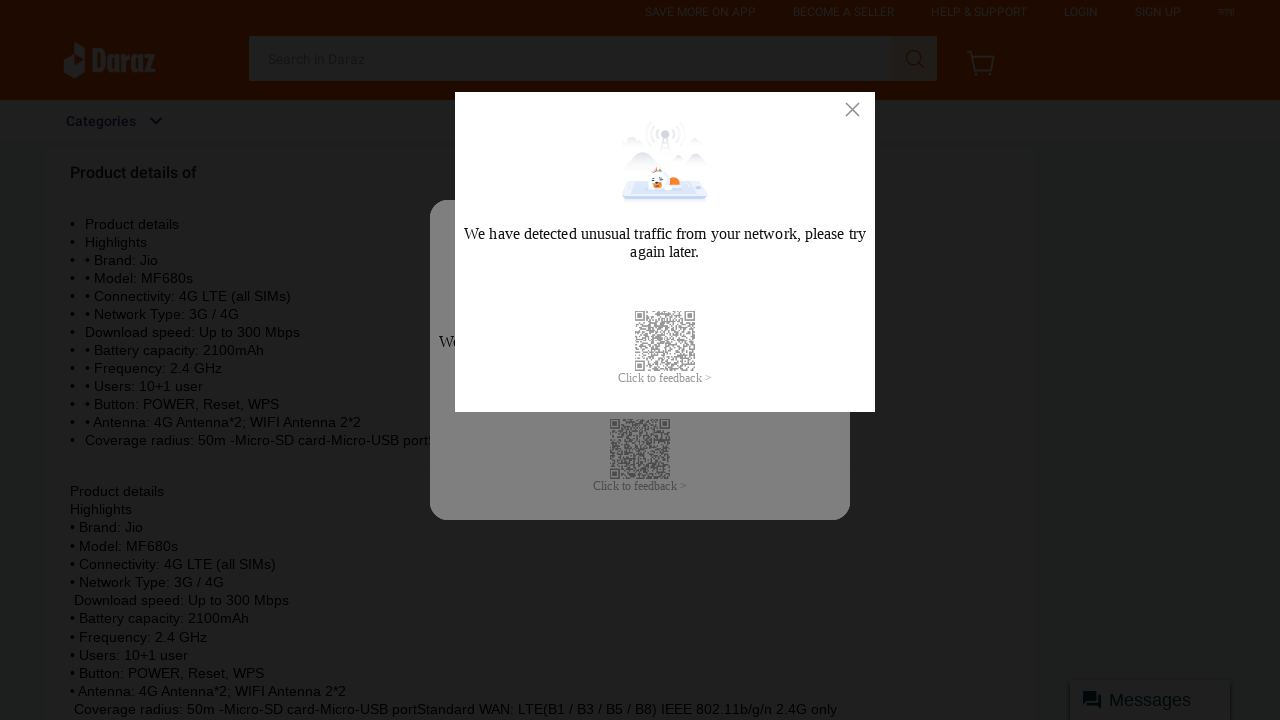

Waited 500ms for content to load
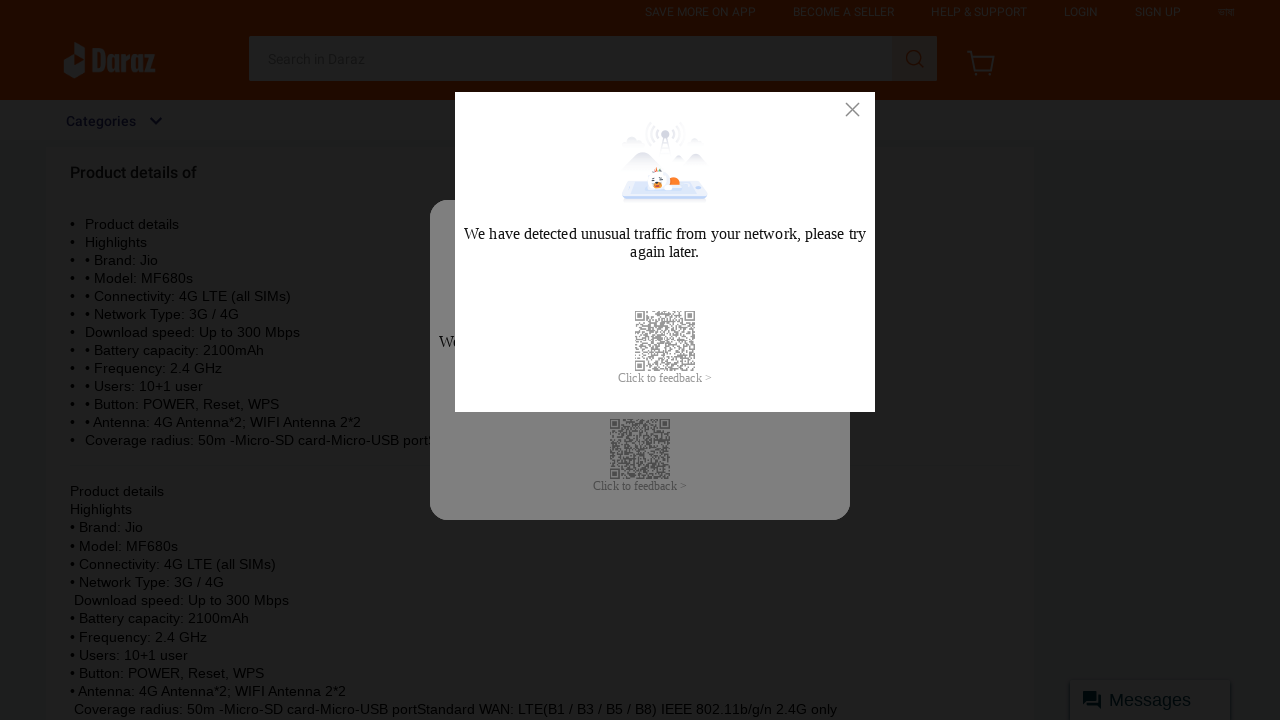

Scrolled page to position 510px
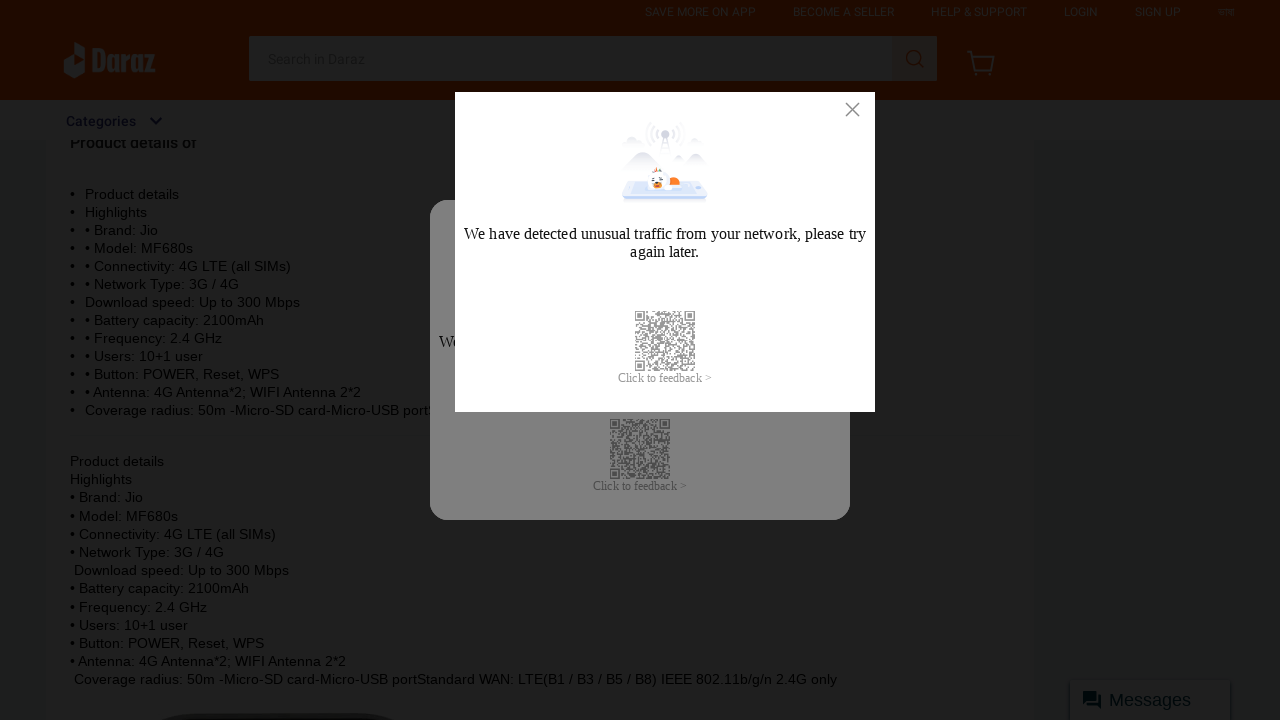

Waited 500ms for content to load
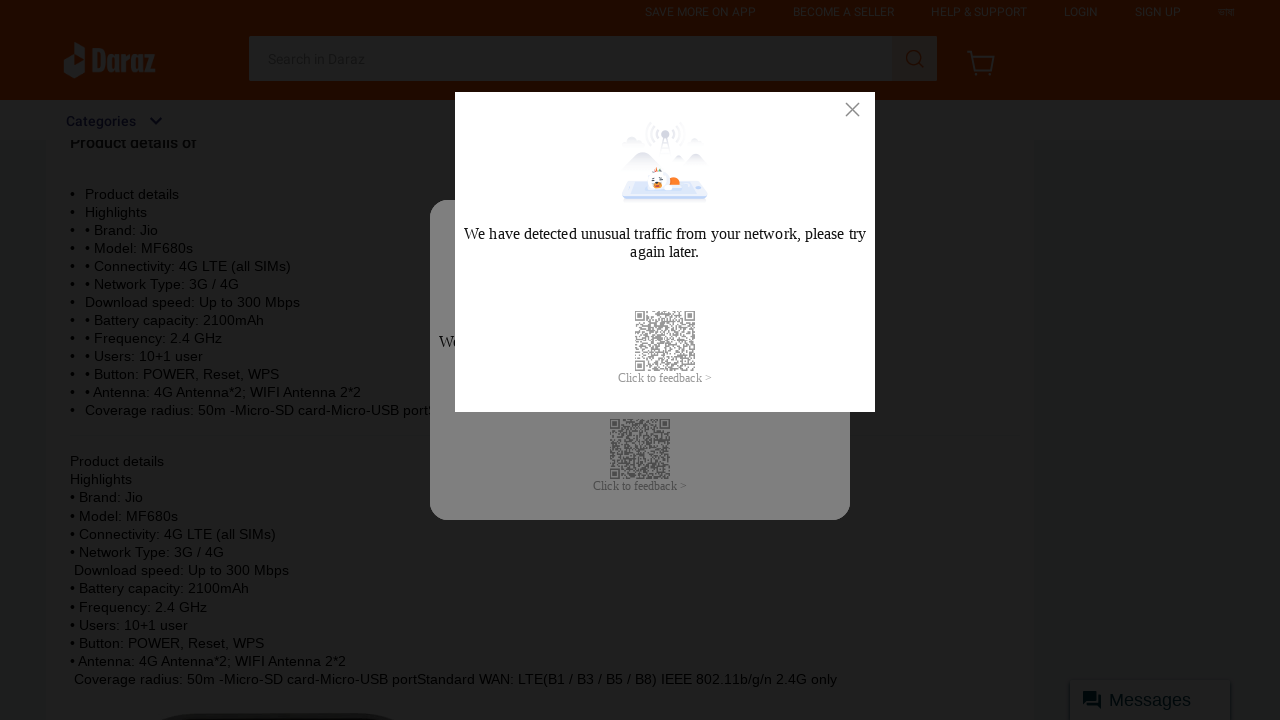

Scrolled page to position 540px
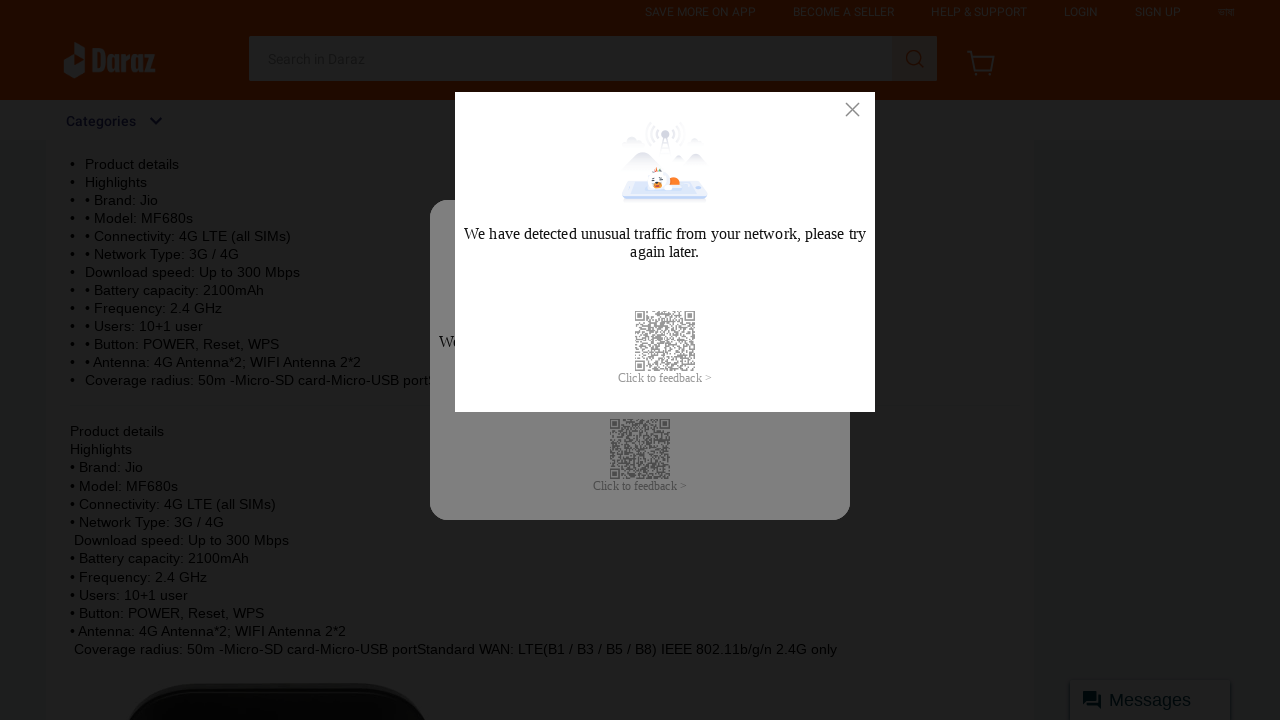

Waited 500ms for content to load
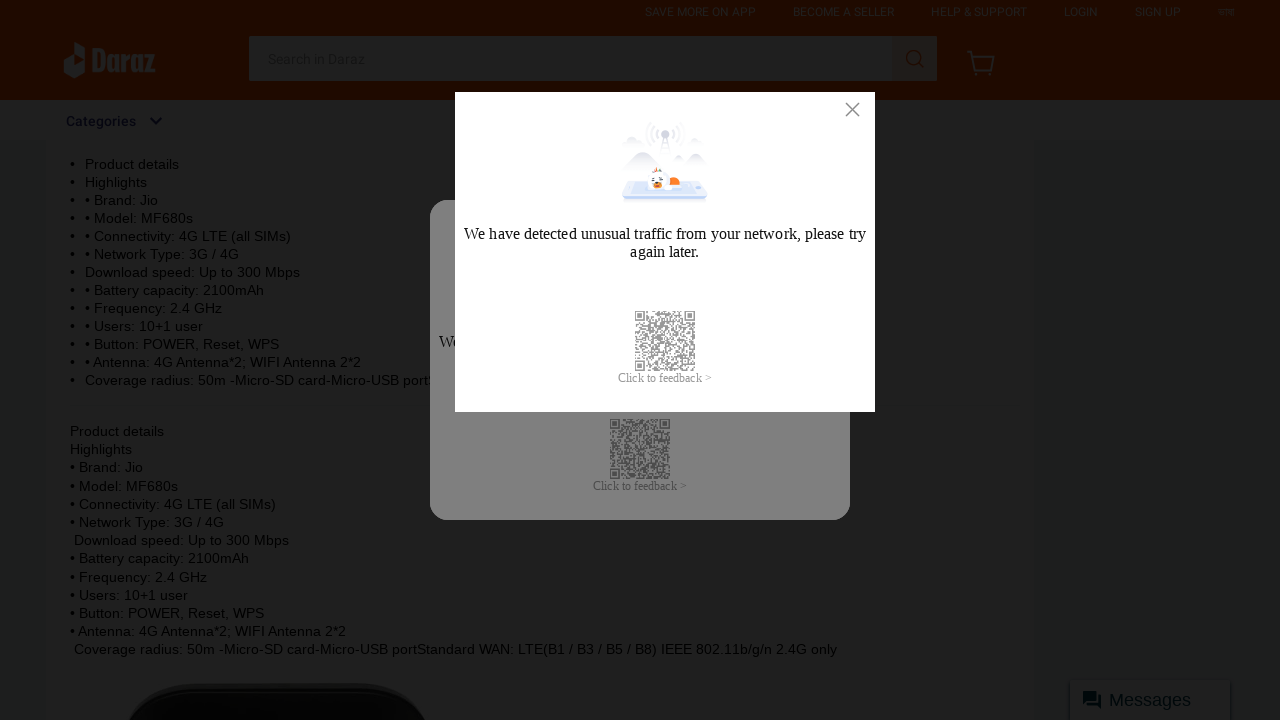

Scrolled page to position 570px
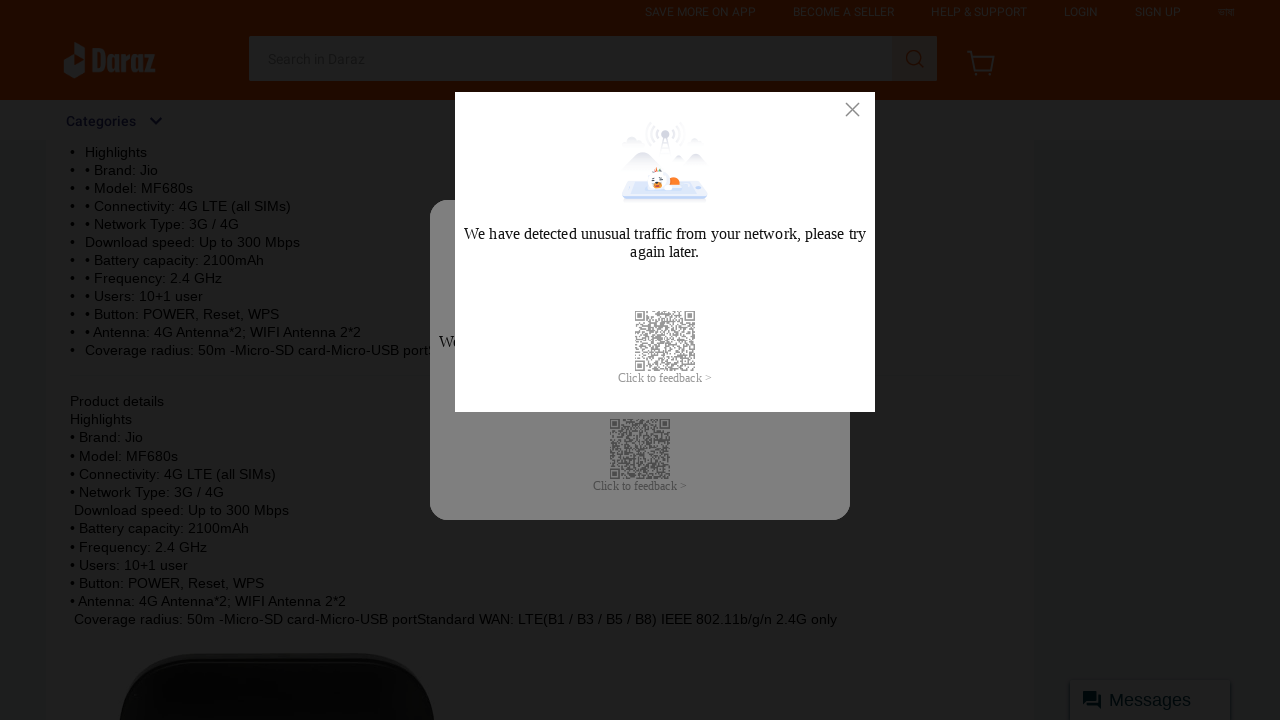

Waited 500ms for content to load
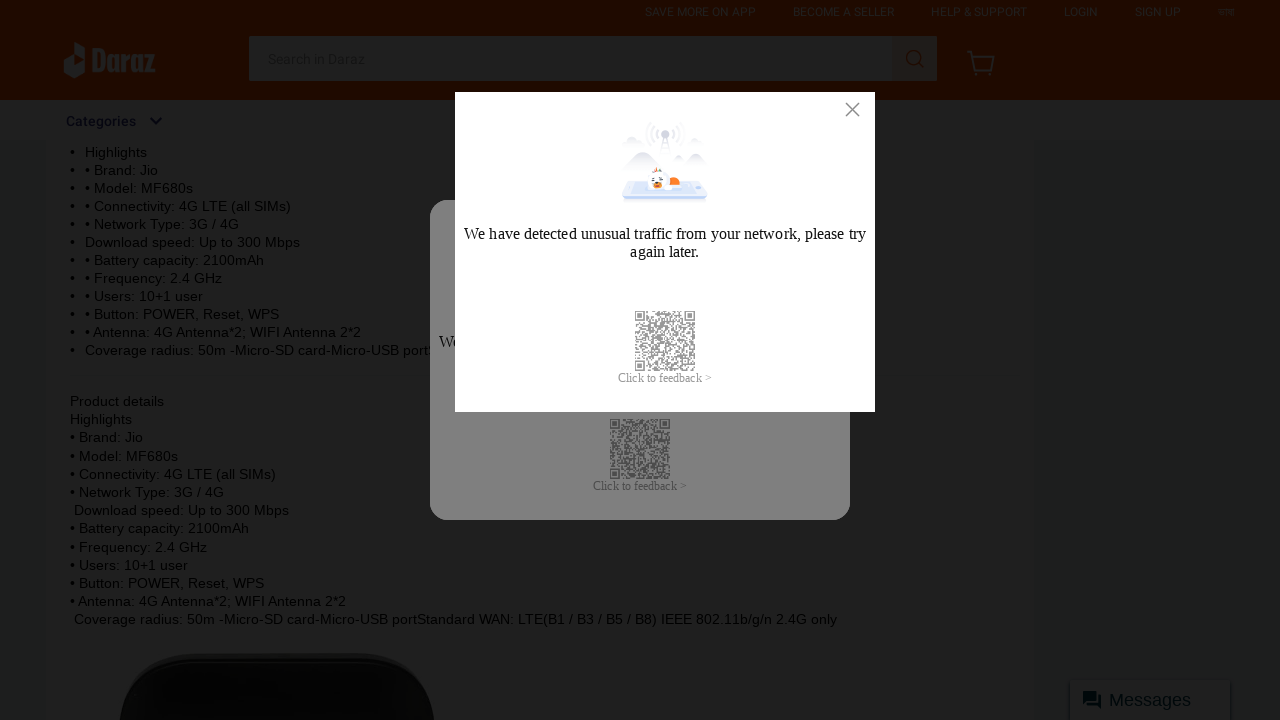

Scrolled page to position 600px
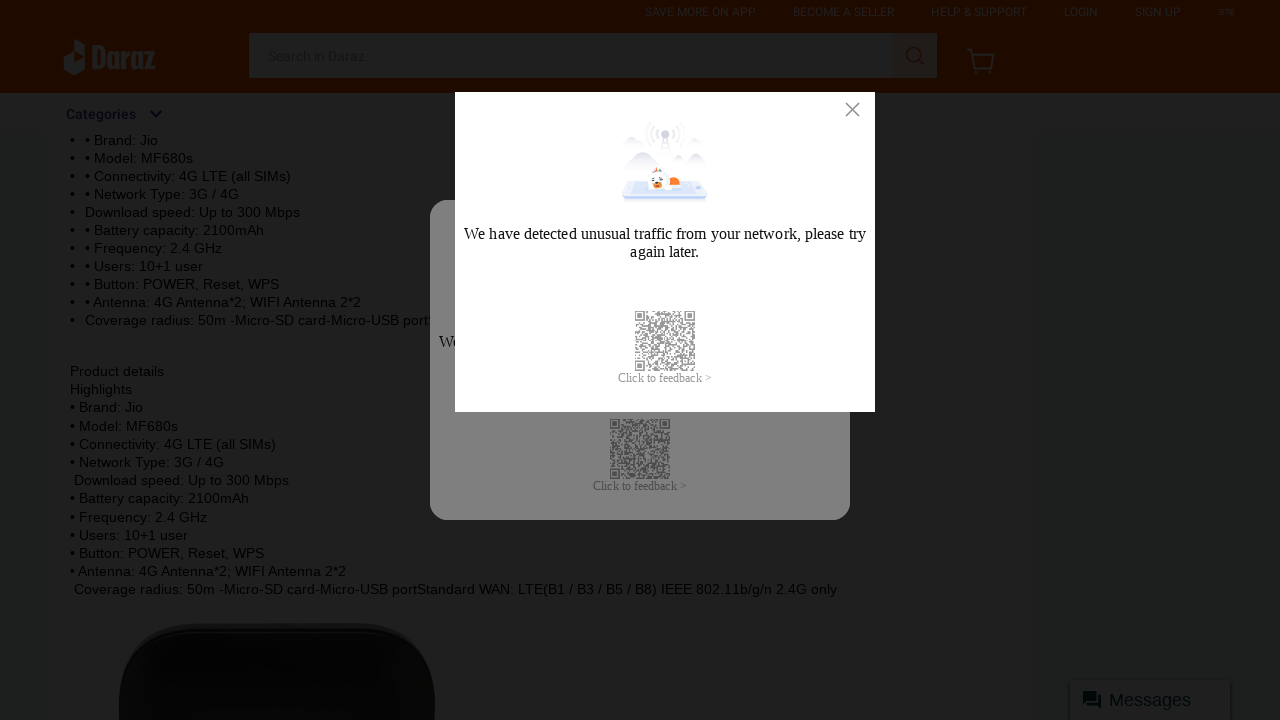

Waited 500ms for content to load
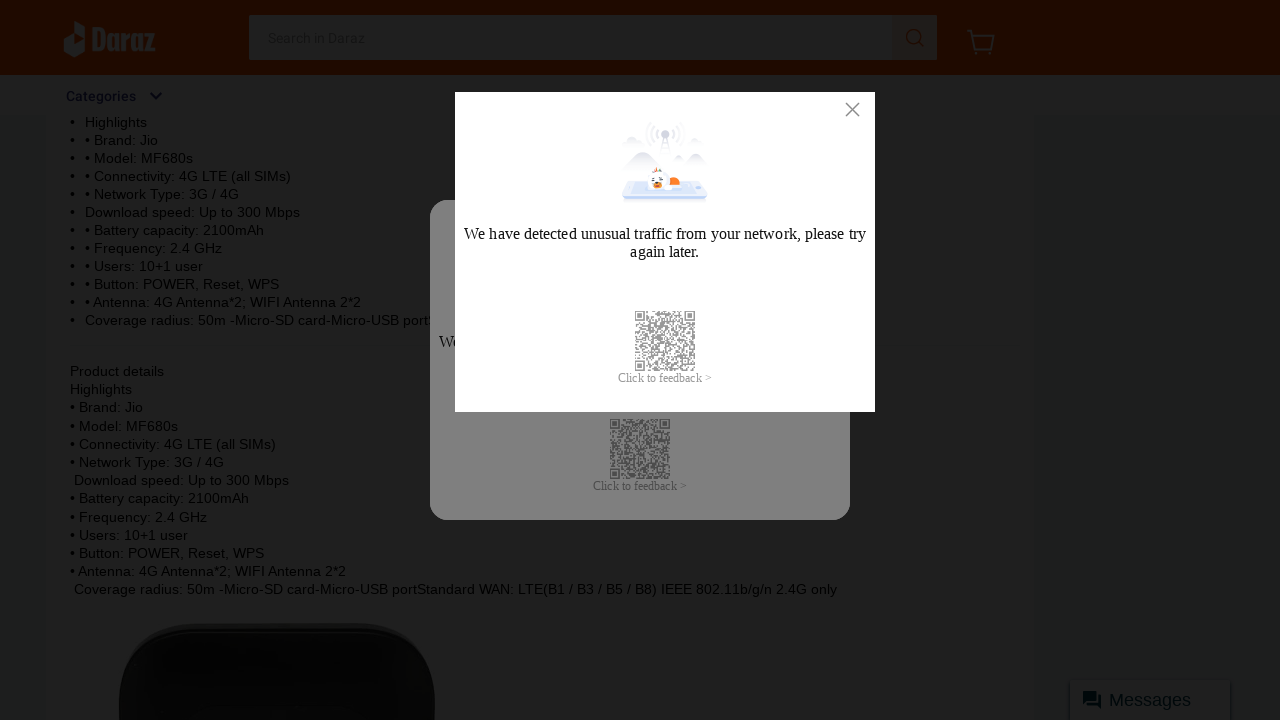

Scrolled page to position 630px
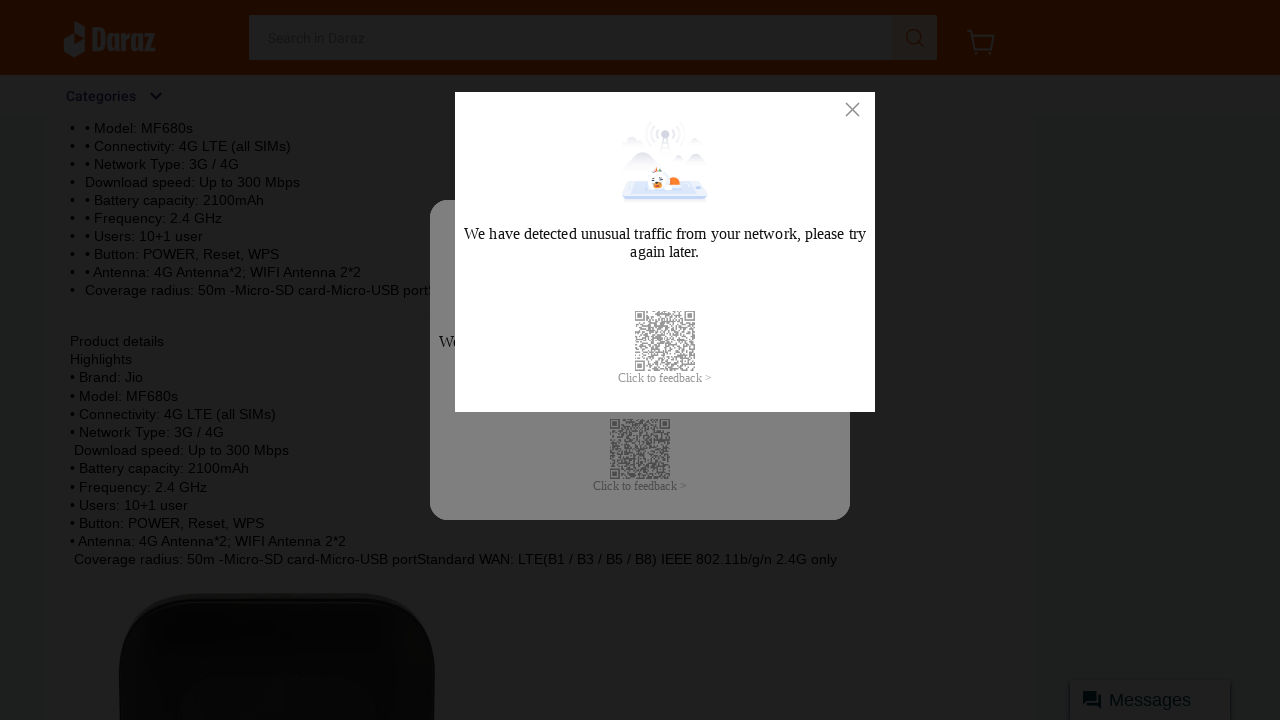

Waited 500ms for content to load
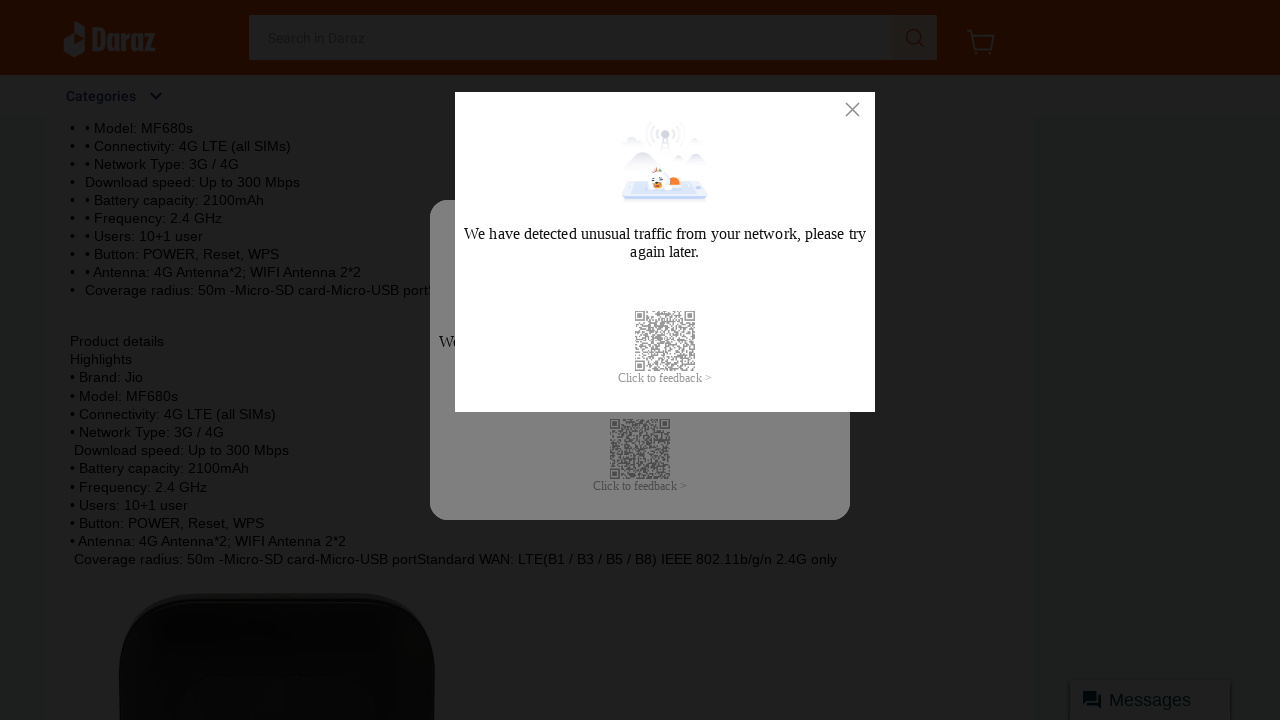

Scrolled page to position 660px
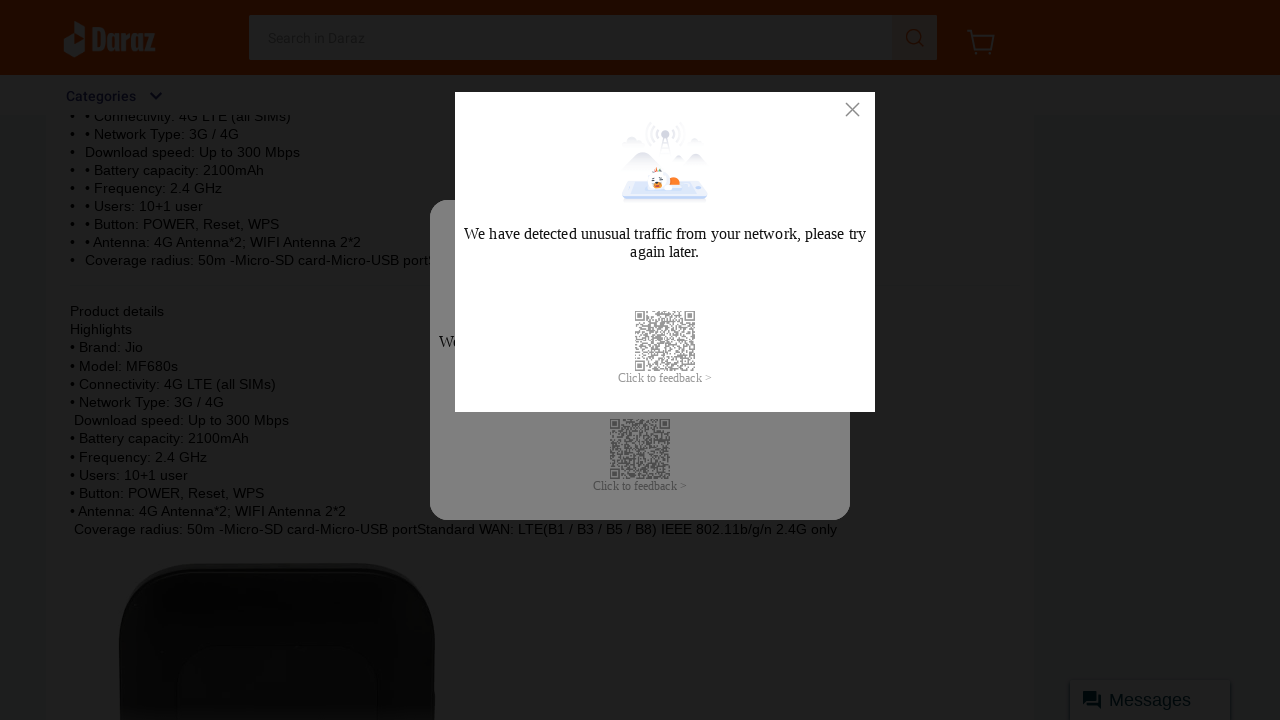

Waited 500ms for content to load
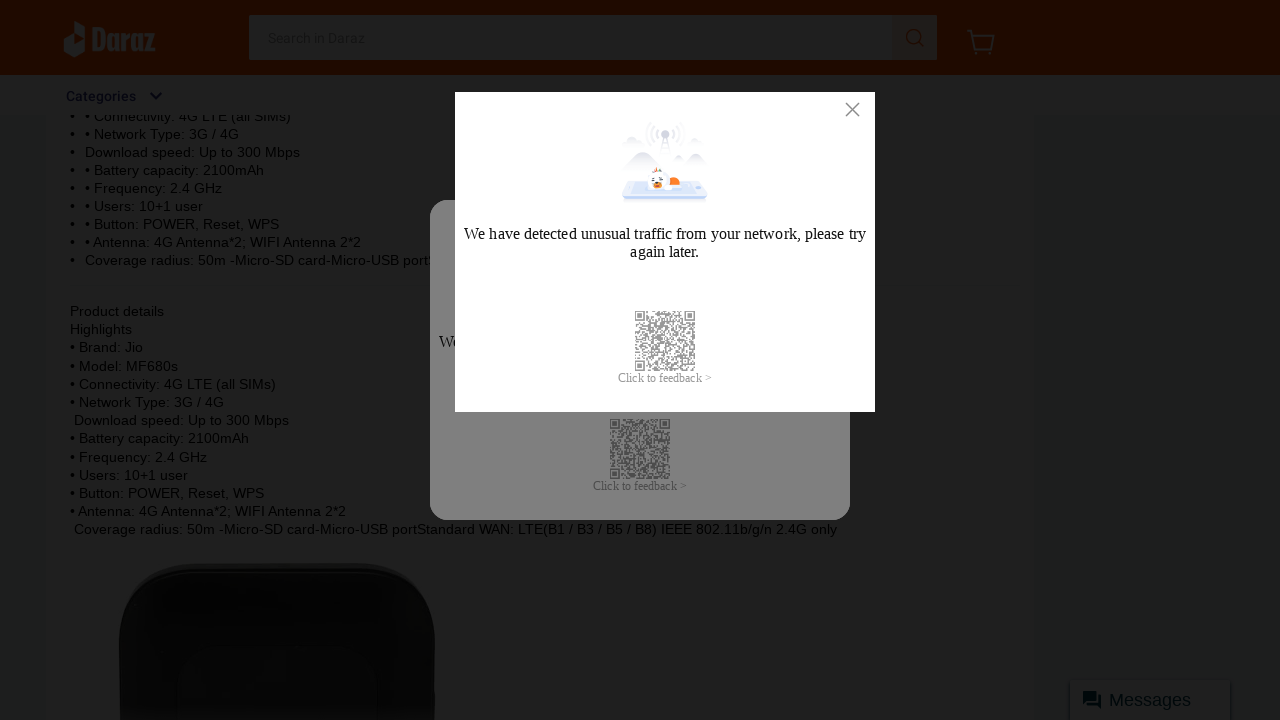

Scrolled page to position 690px
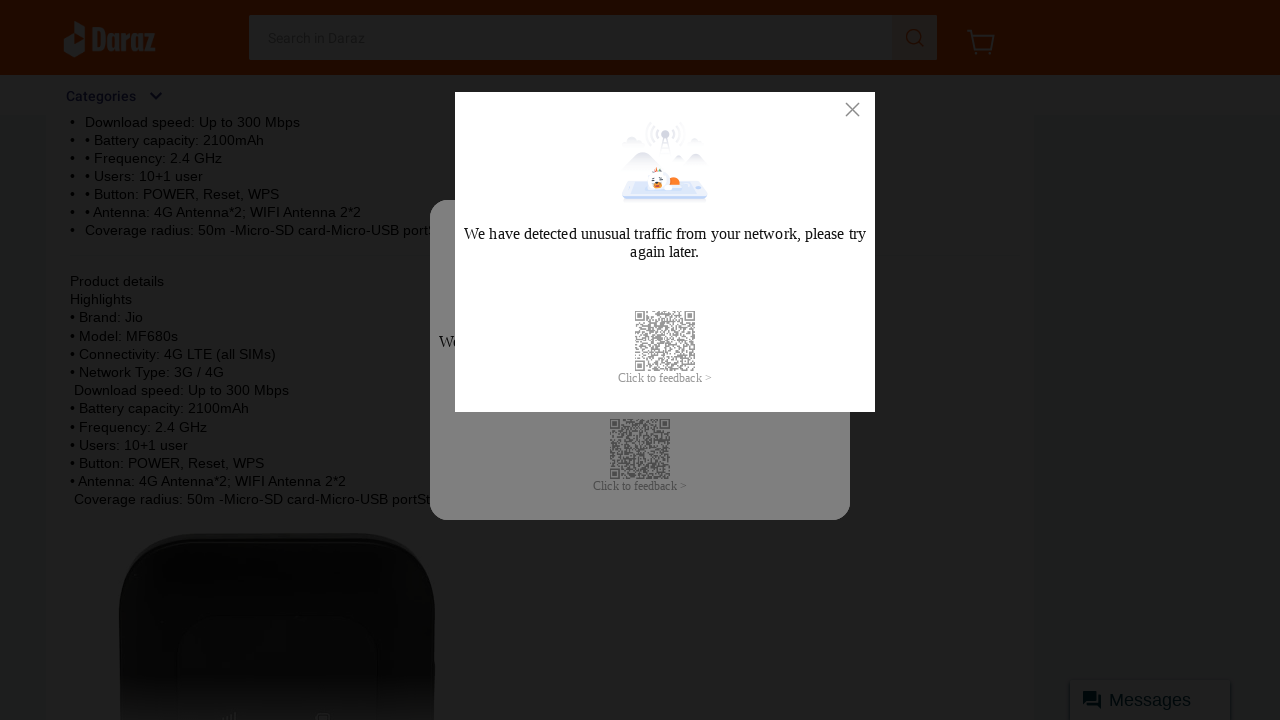

Waited 500ms for content to load
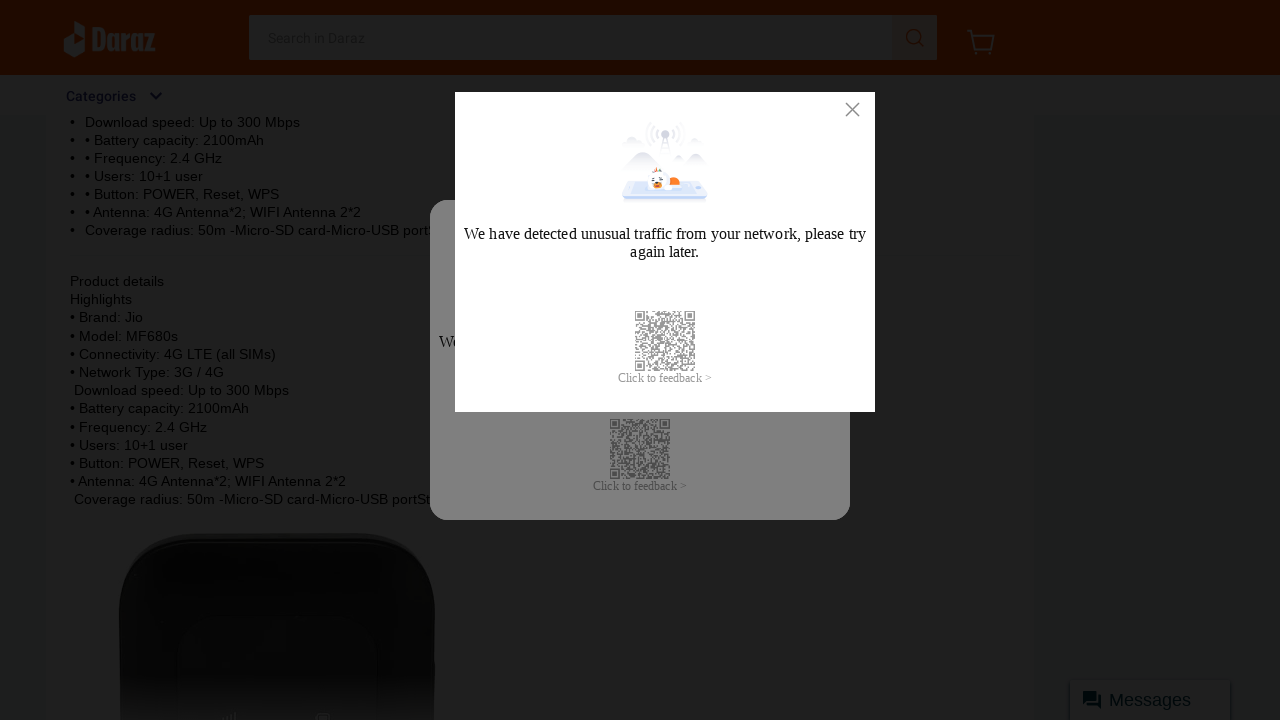

Scrolled page to position 720px
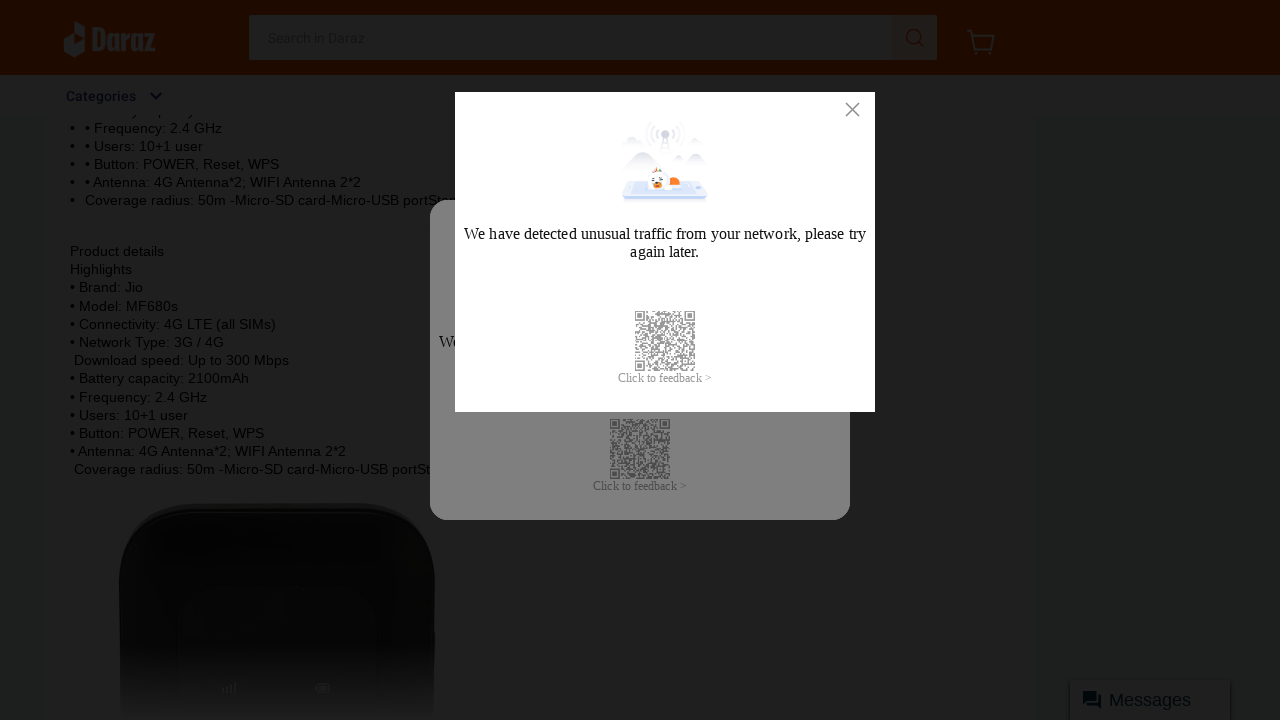

Waited 500ms for content to load
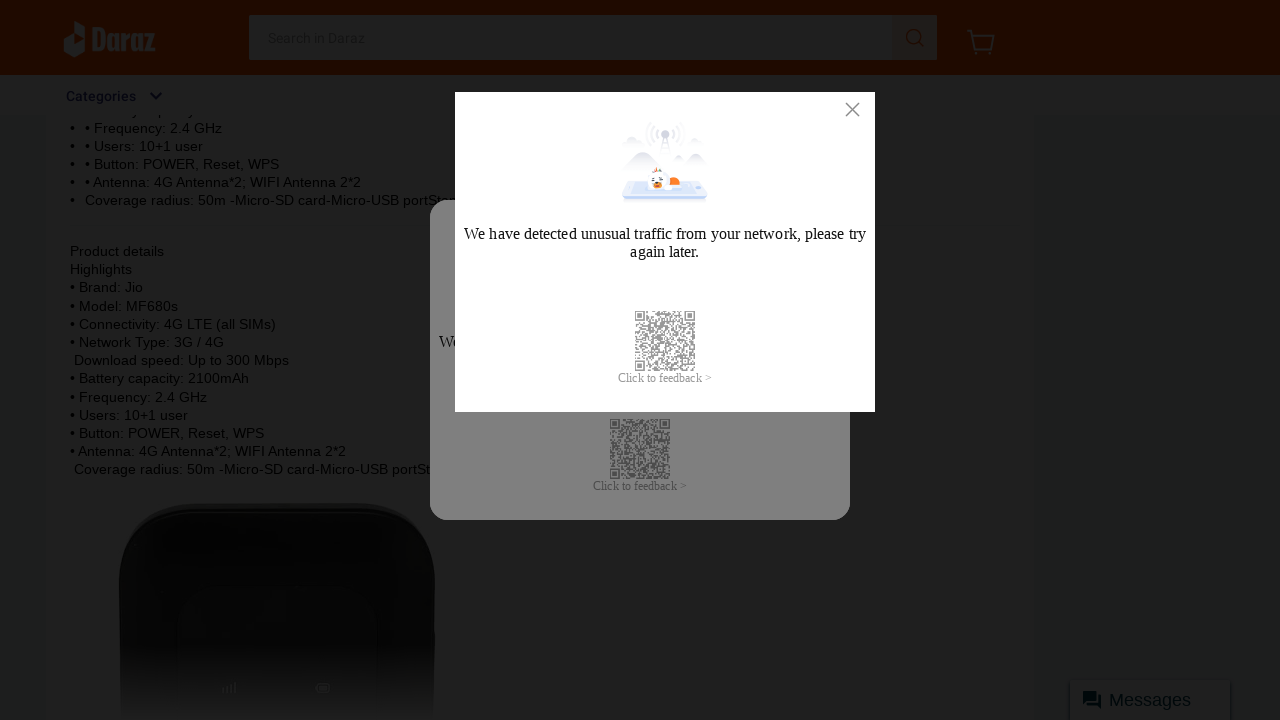

Scrolled page to position 750px
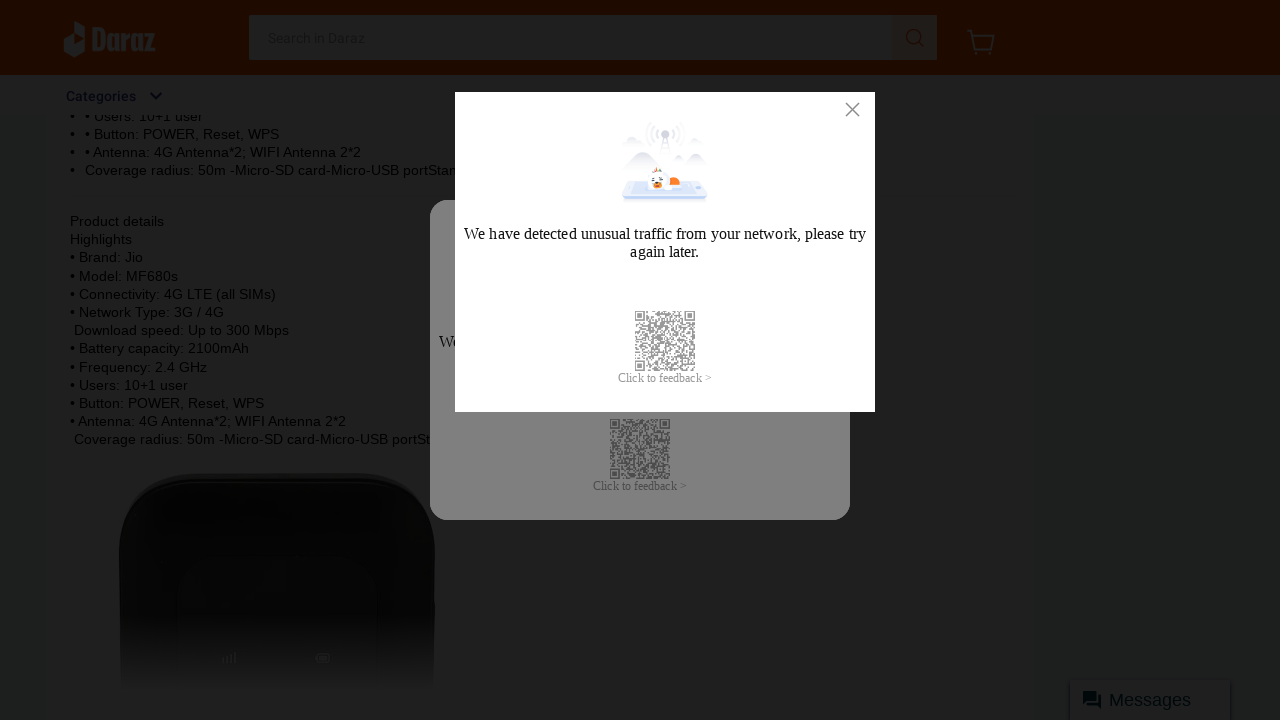

Waited 500ms for content to load
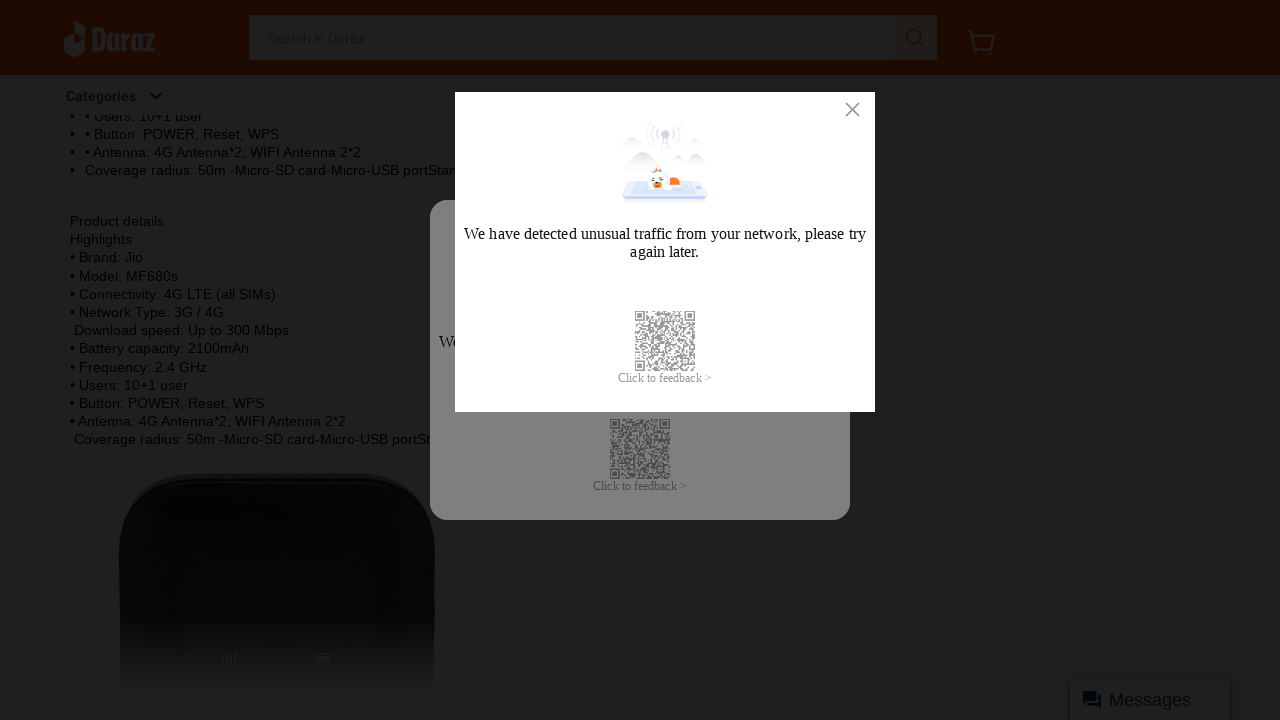

Scrolled page to position 780px
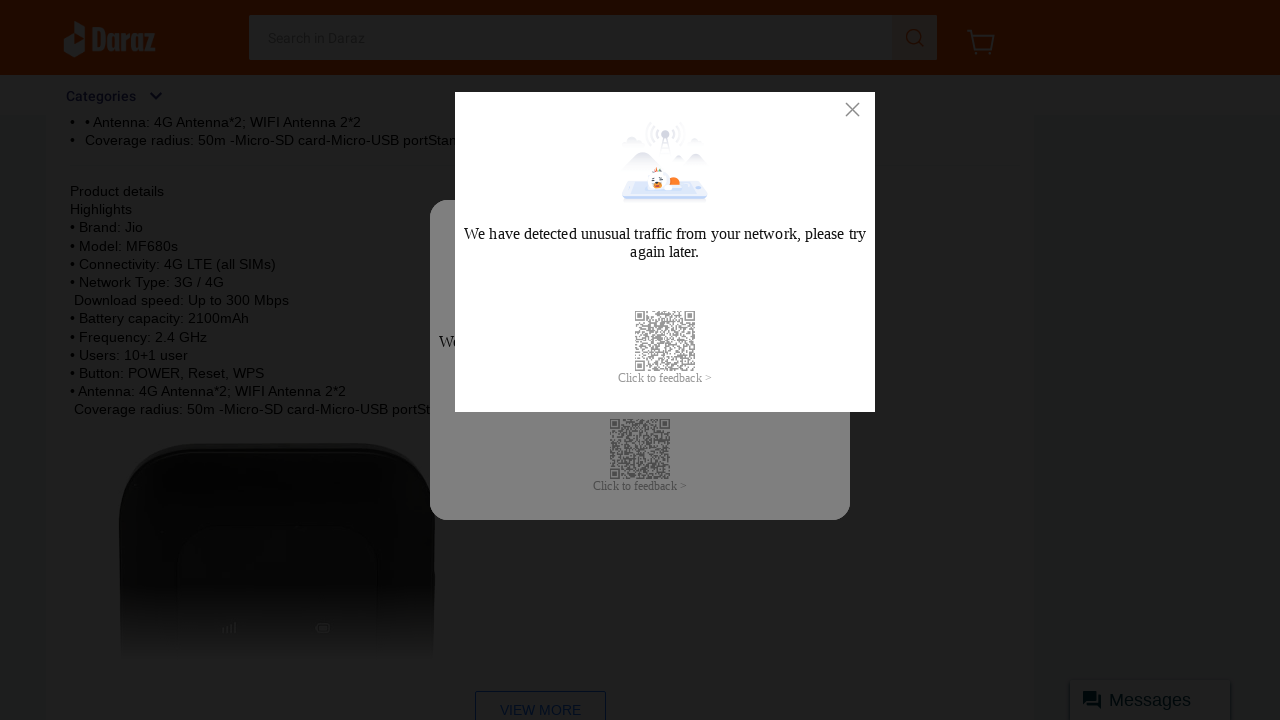

Waited 500ms for content to load
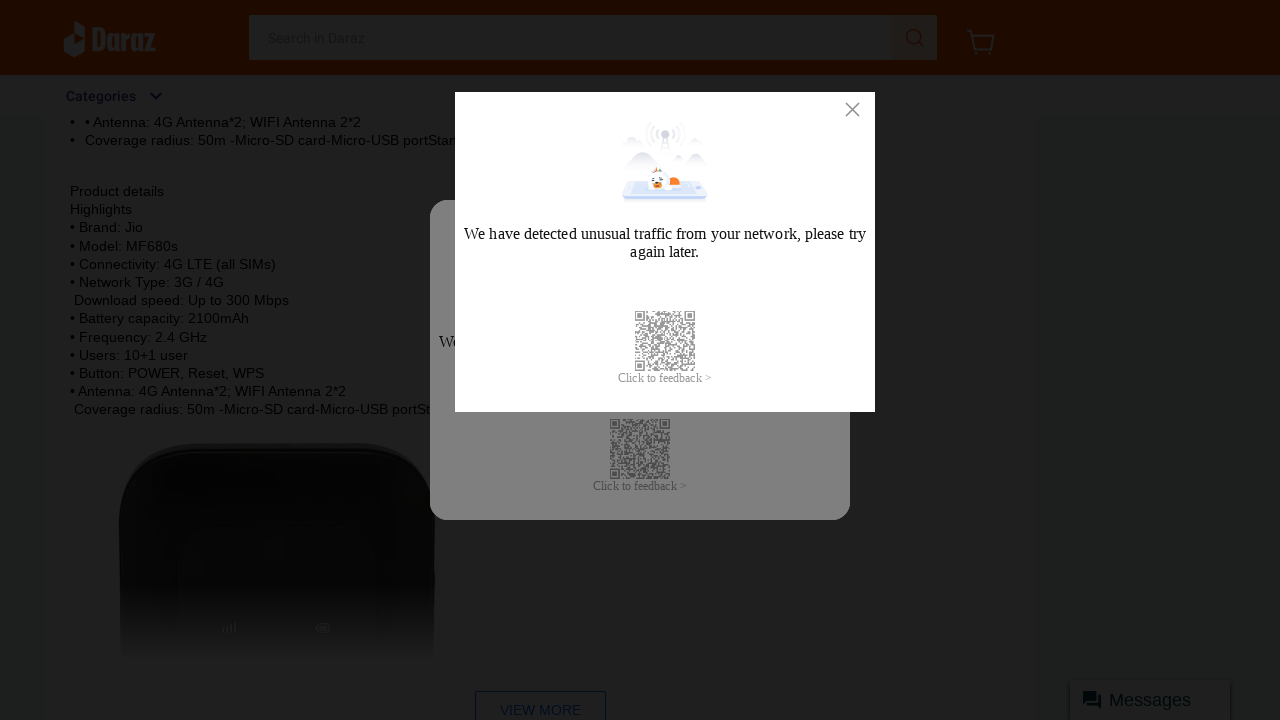

Scrolled page to position 810px
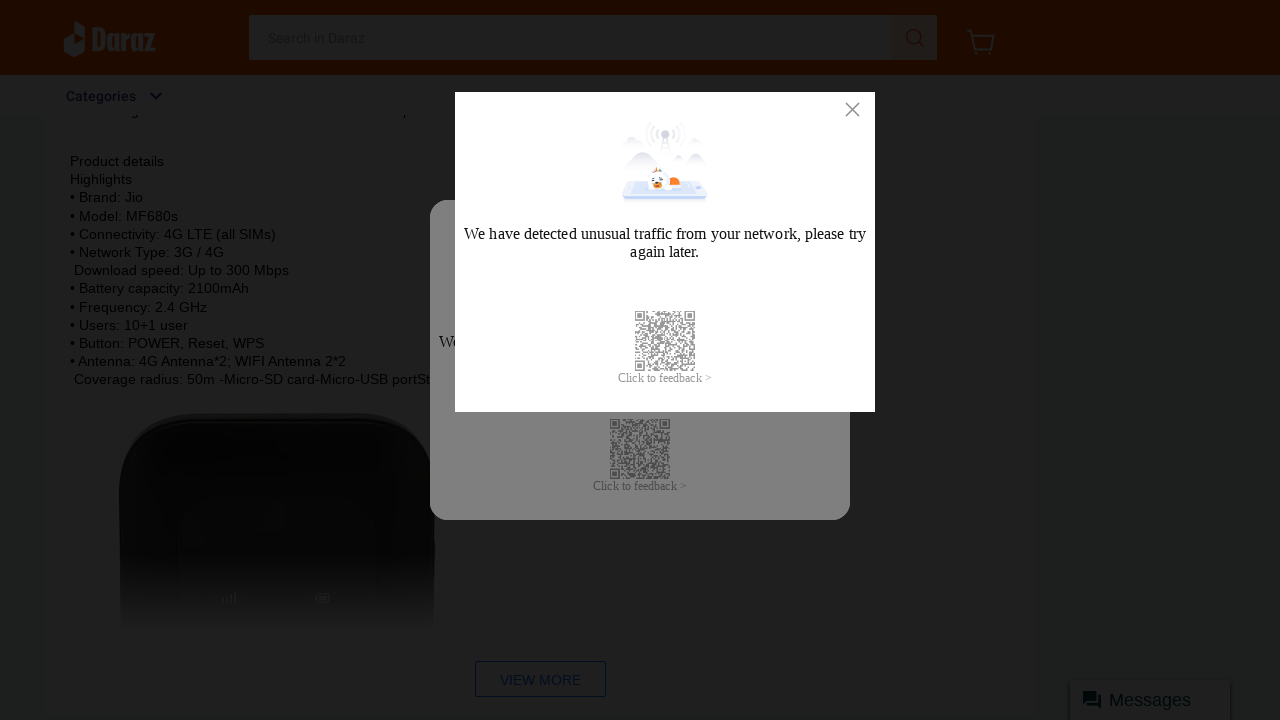

Waited 500ms for content to load
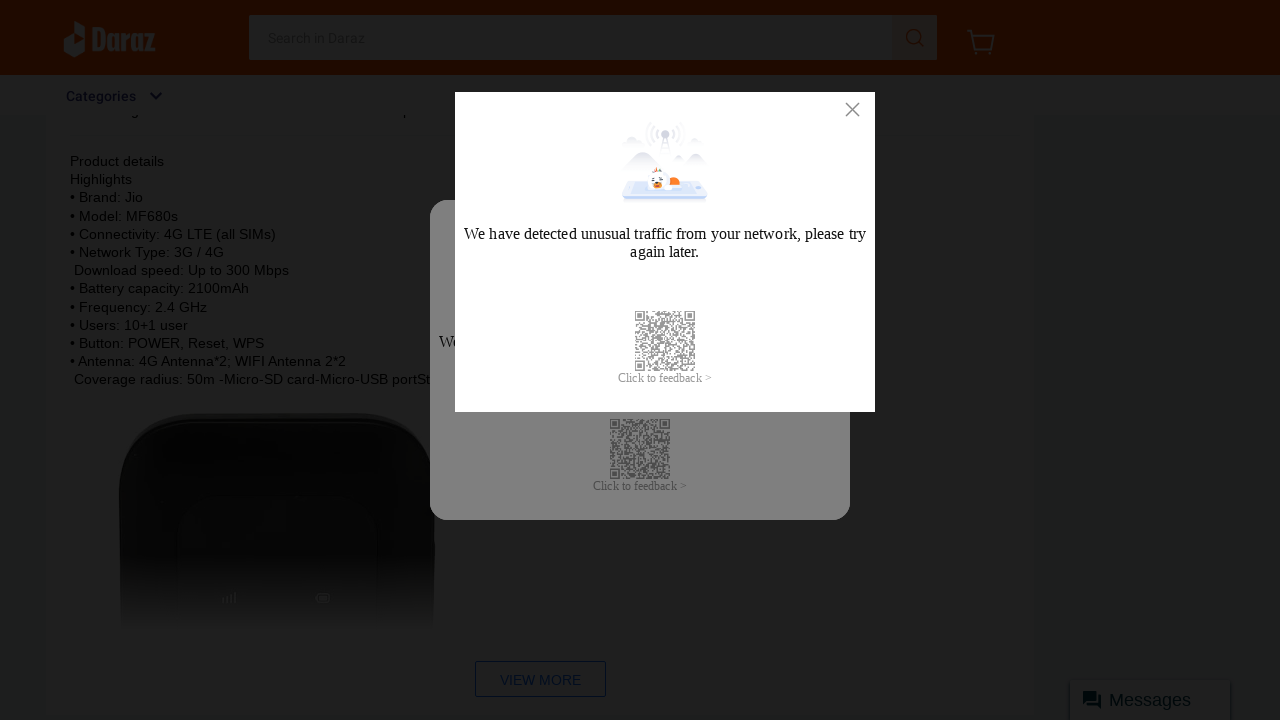

Scrolled page to position 840px
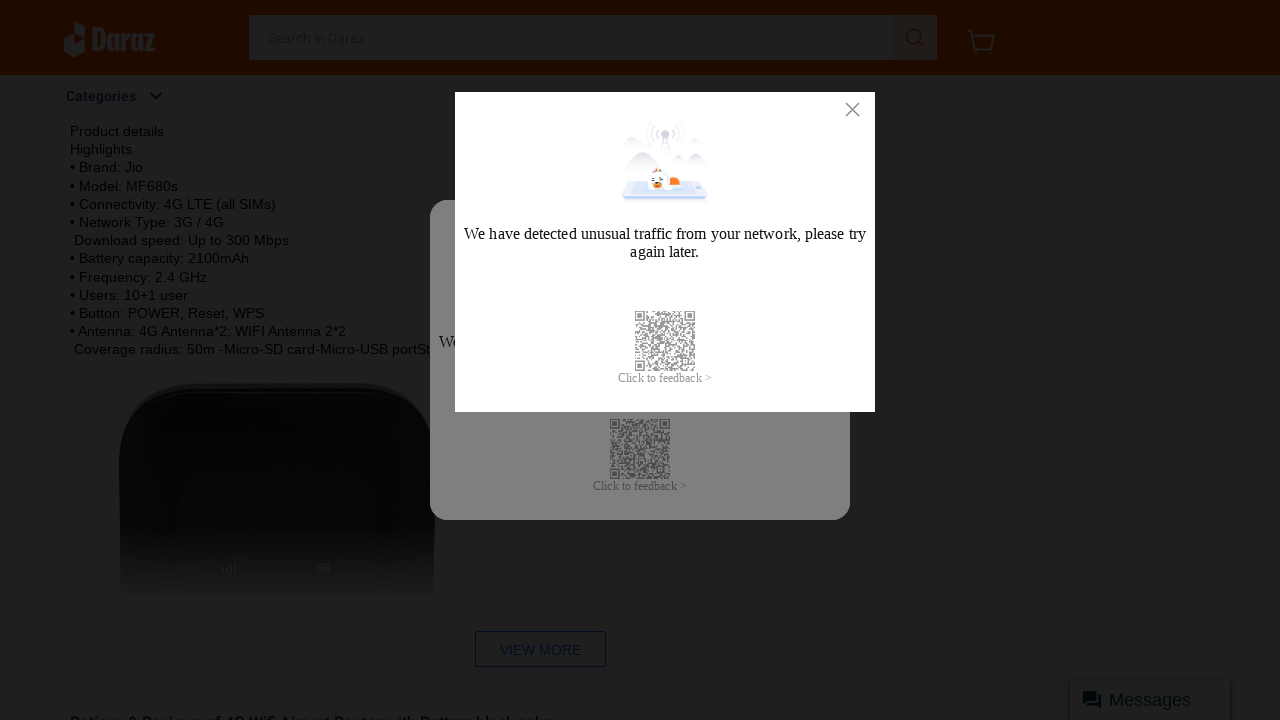

Waited 500ms for content to load
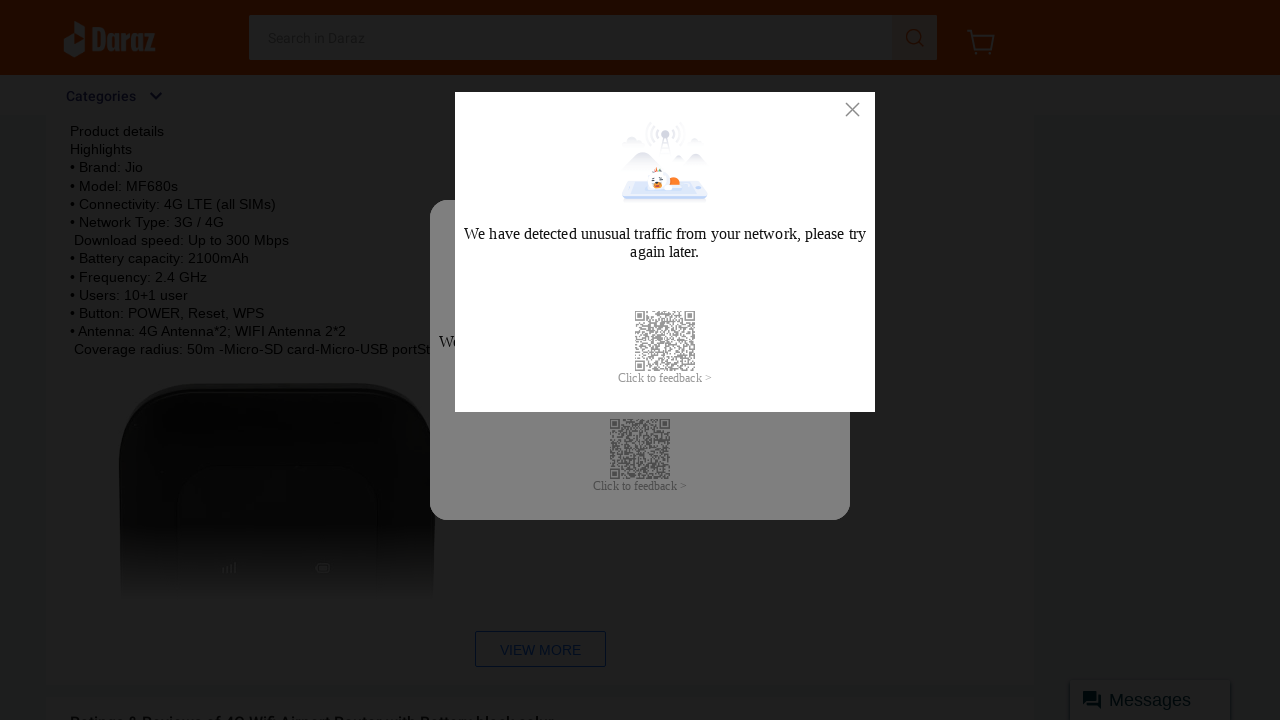

Scrolled page to position 870px
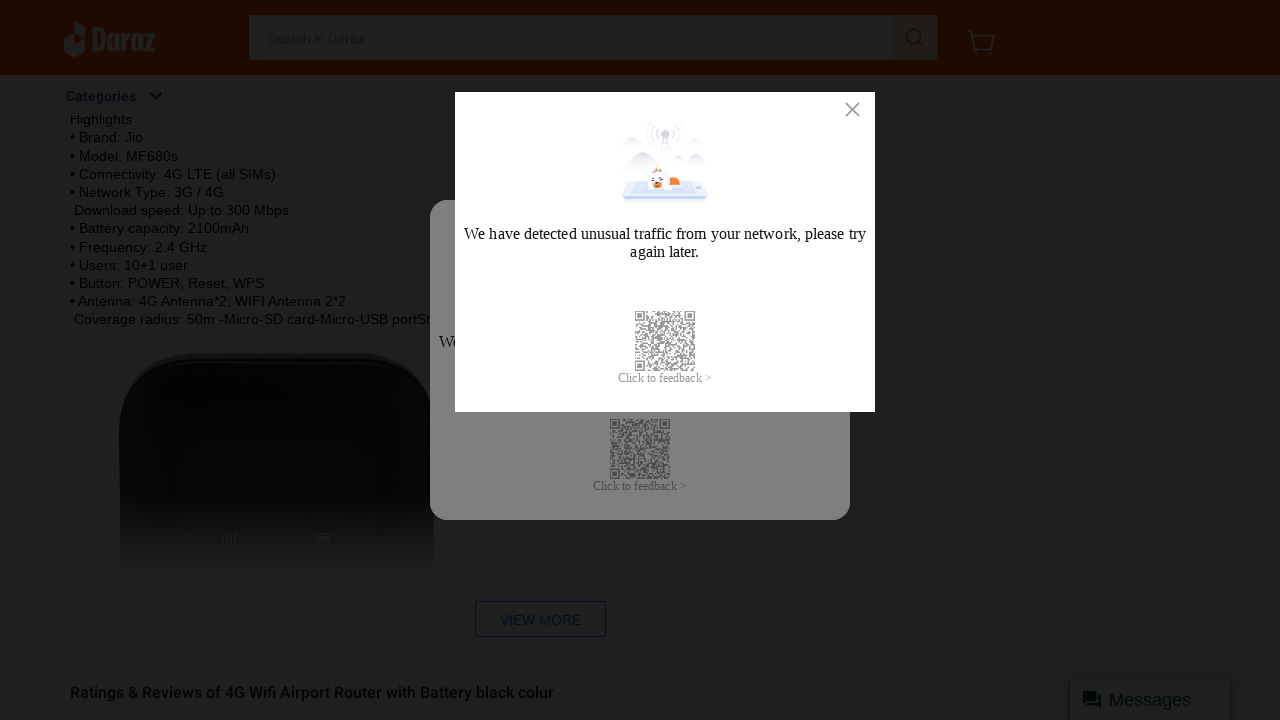

Waited 500ms for content to load
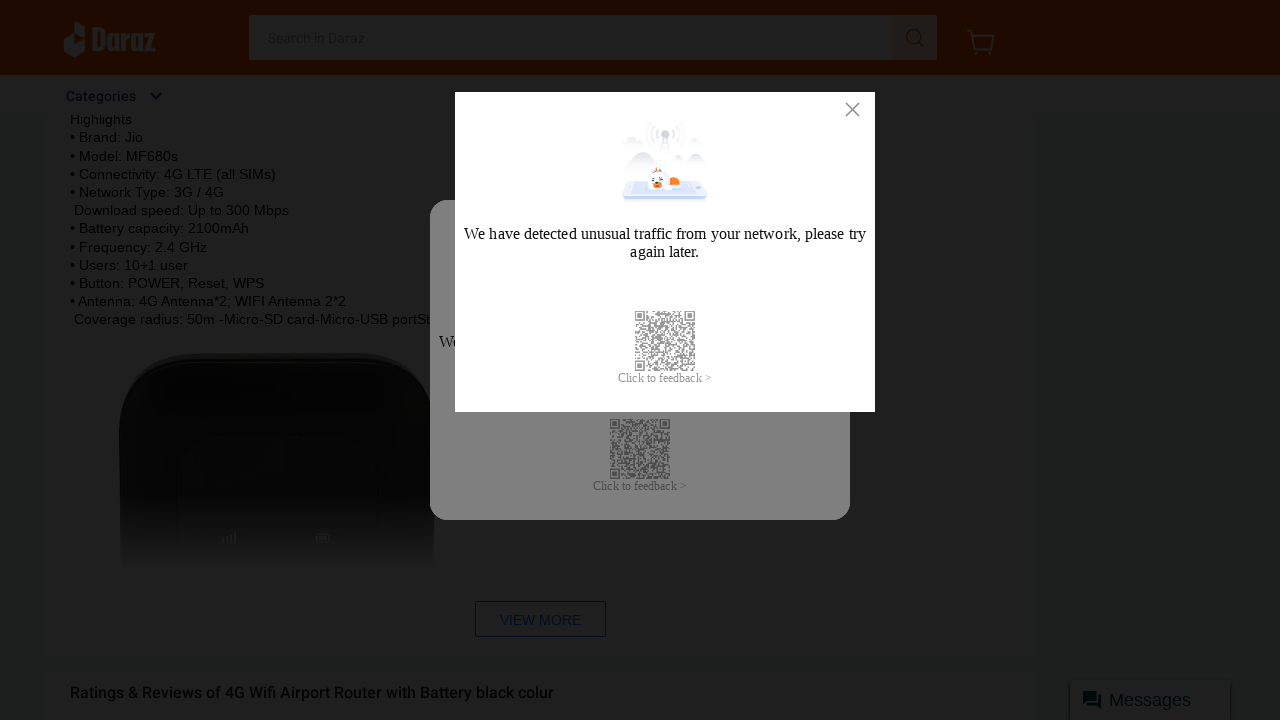

Scrolled page to position 900px
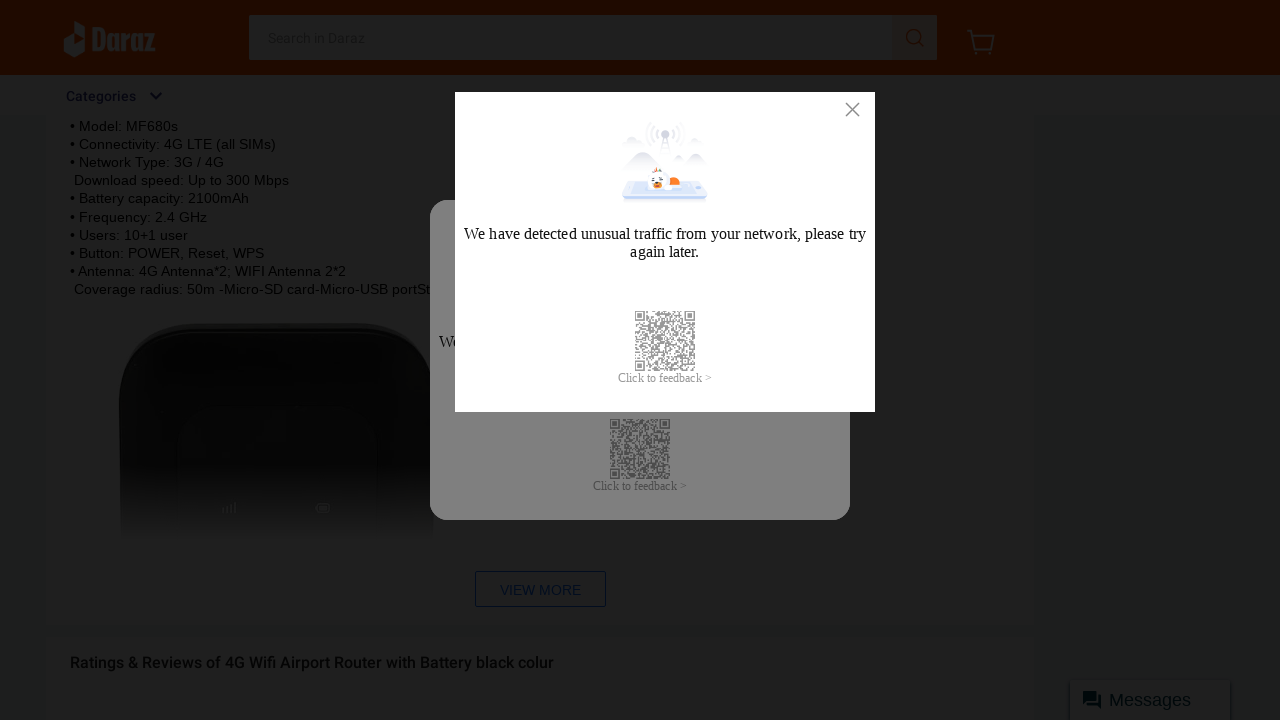

Waited 500ms for content to load
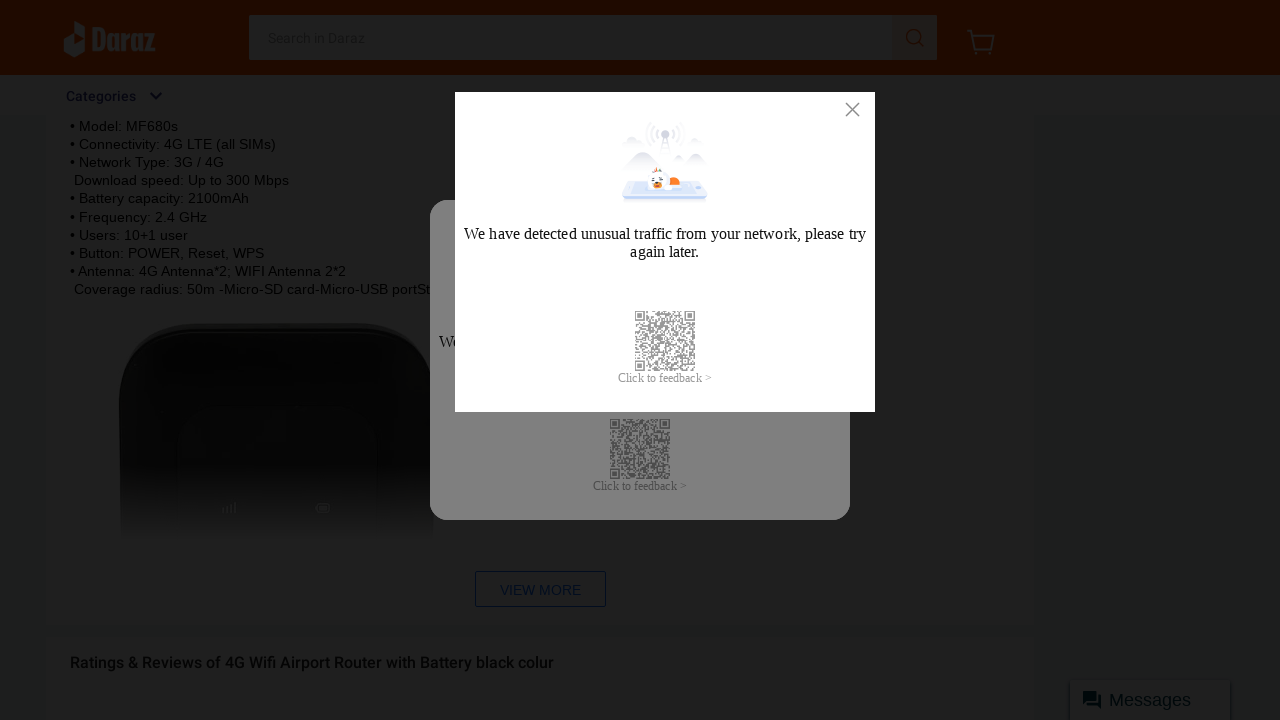

Scrolled page to position 930px
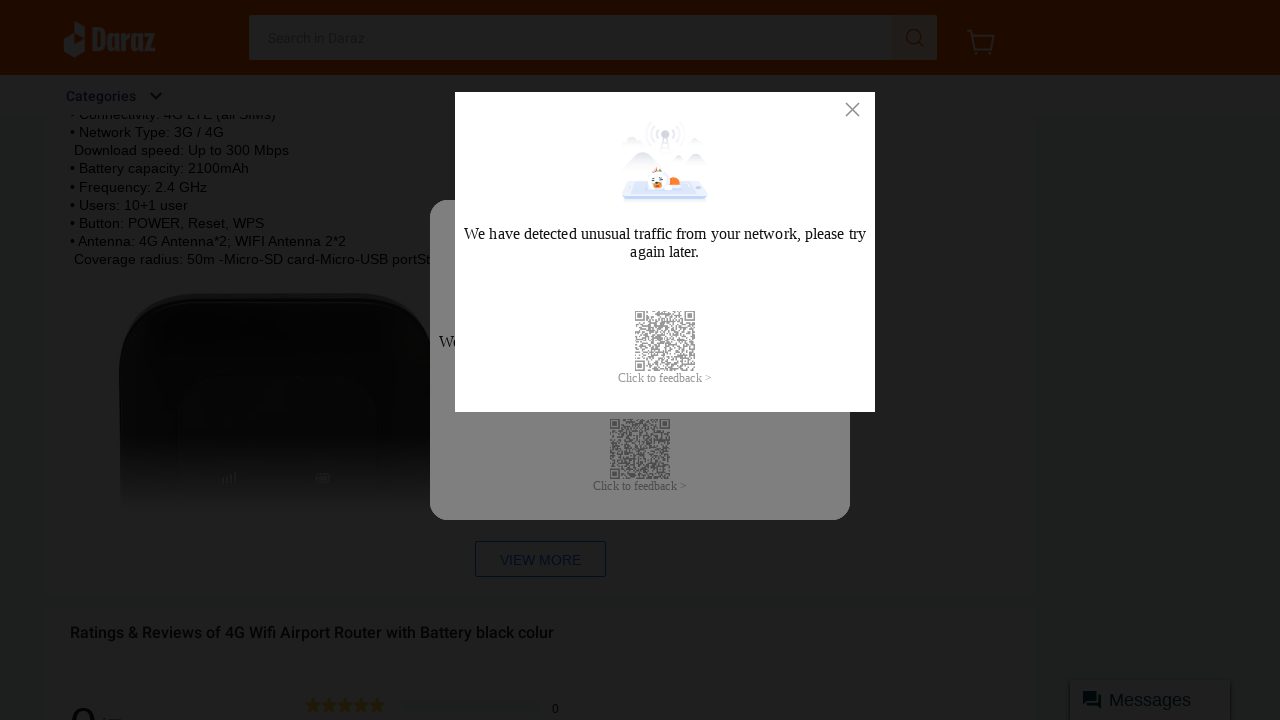

Waited 500ms for content to load
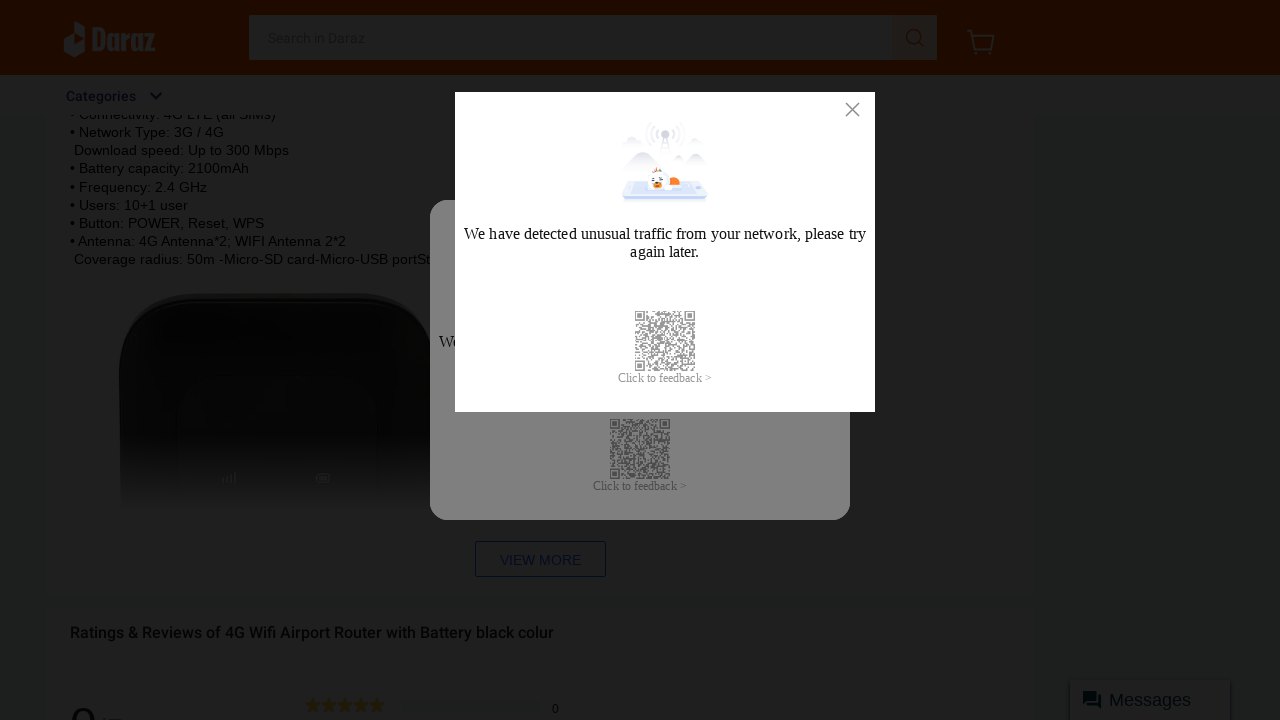

Scrolled page to position 960px
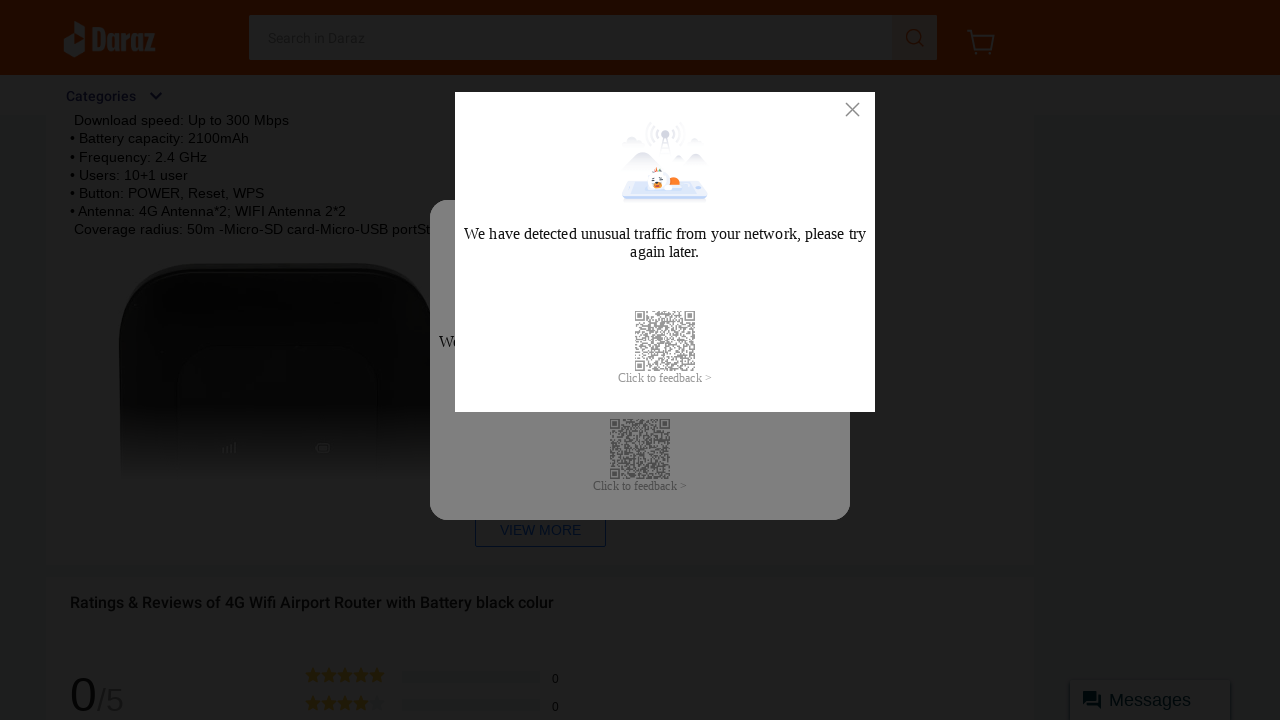

Waited 500ms for content to load
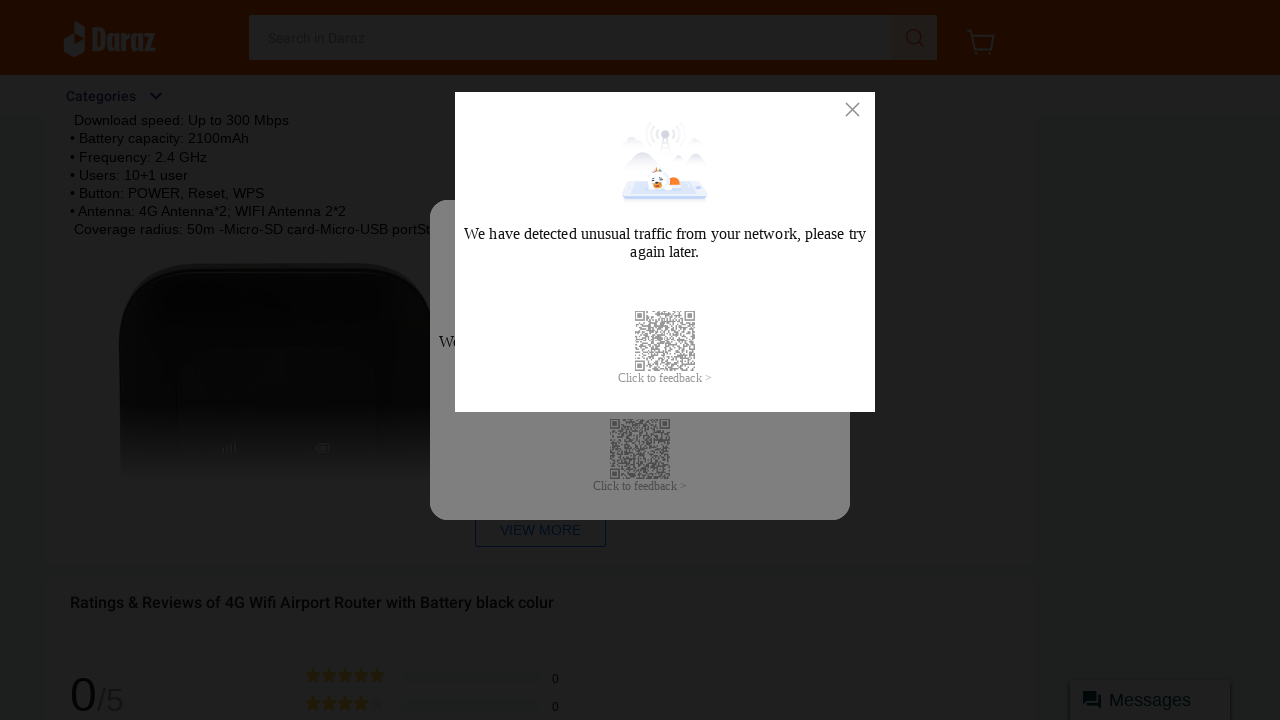

Scrolled page to position 990px
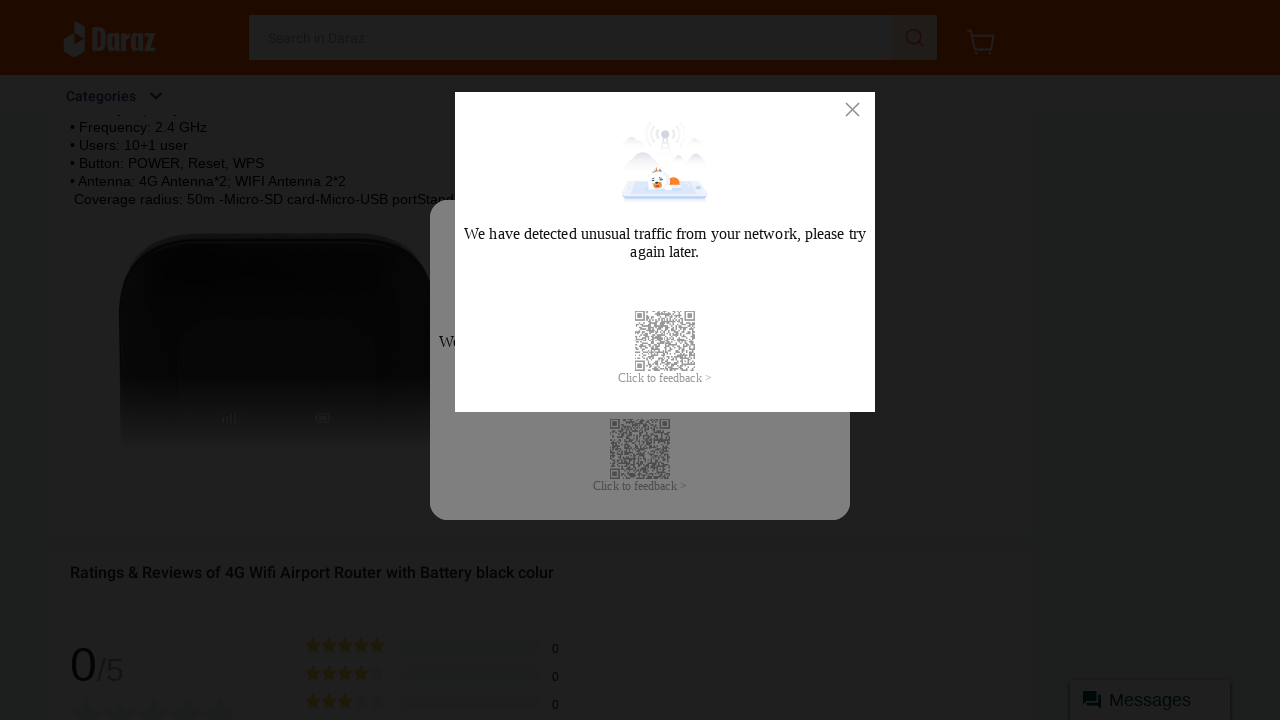

Waited 500ms for content to load
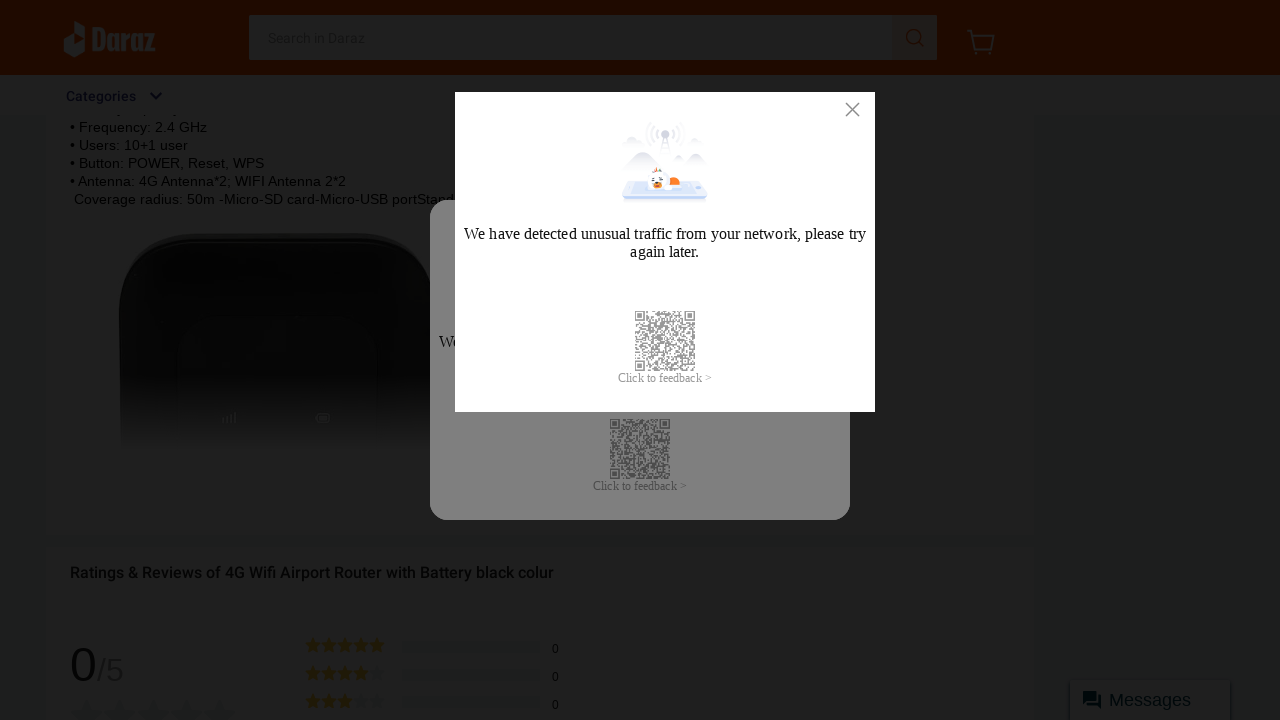

Scrolled page to position 1020px
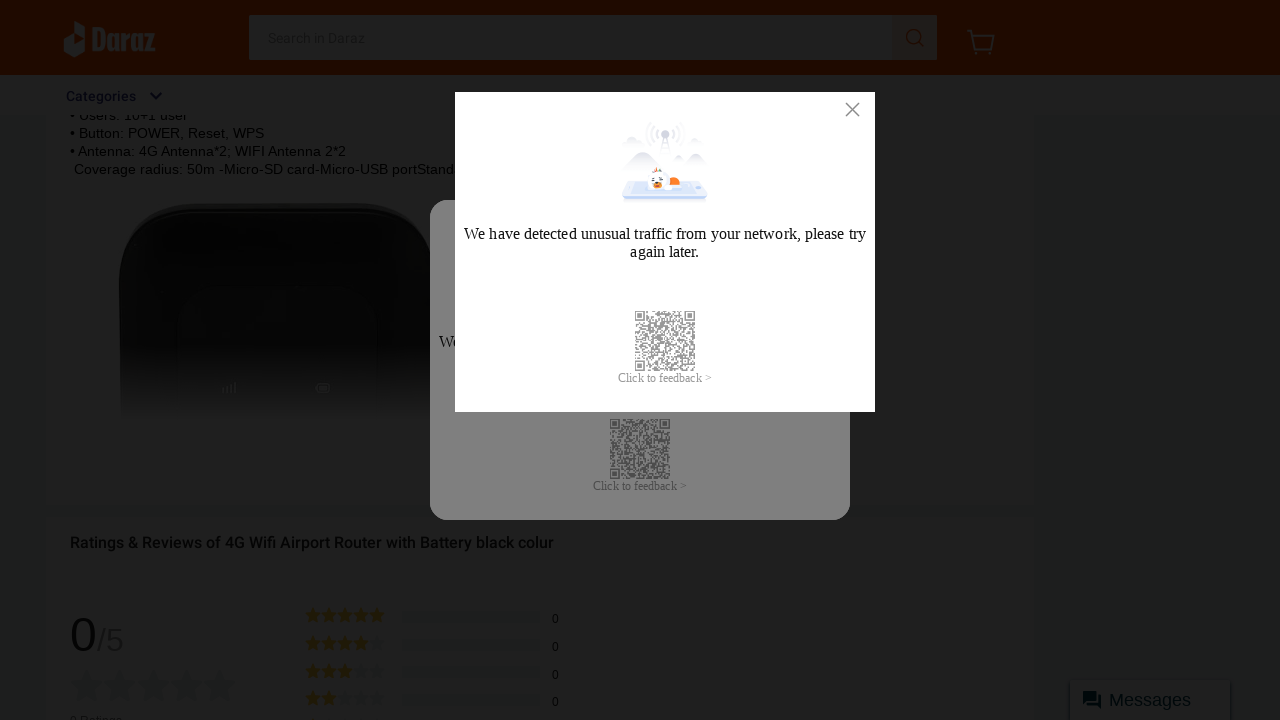

Waited 500ms for content to load
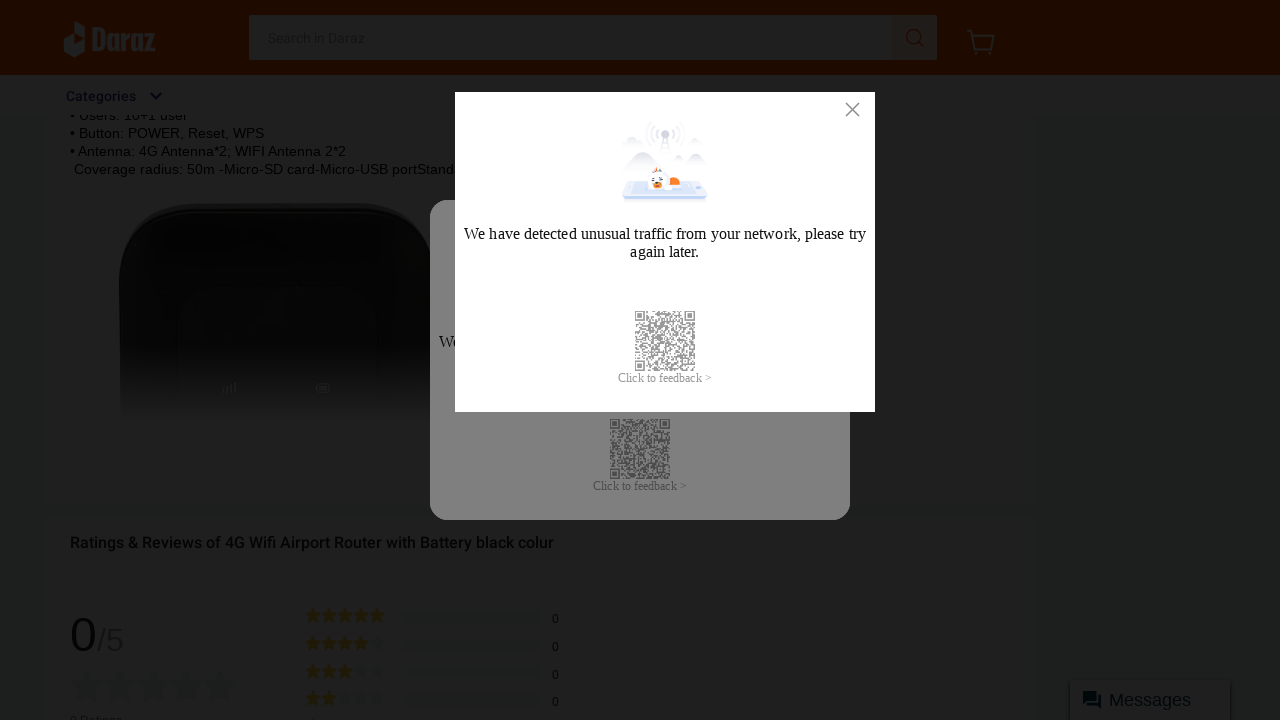

Scrolled page to position 1050px
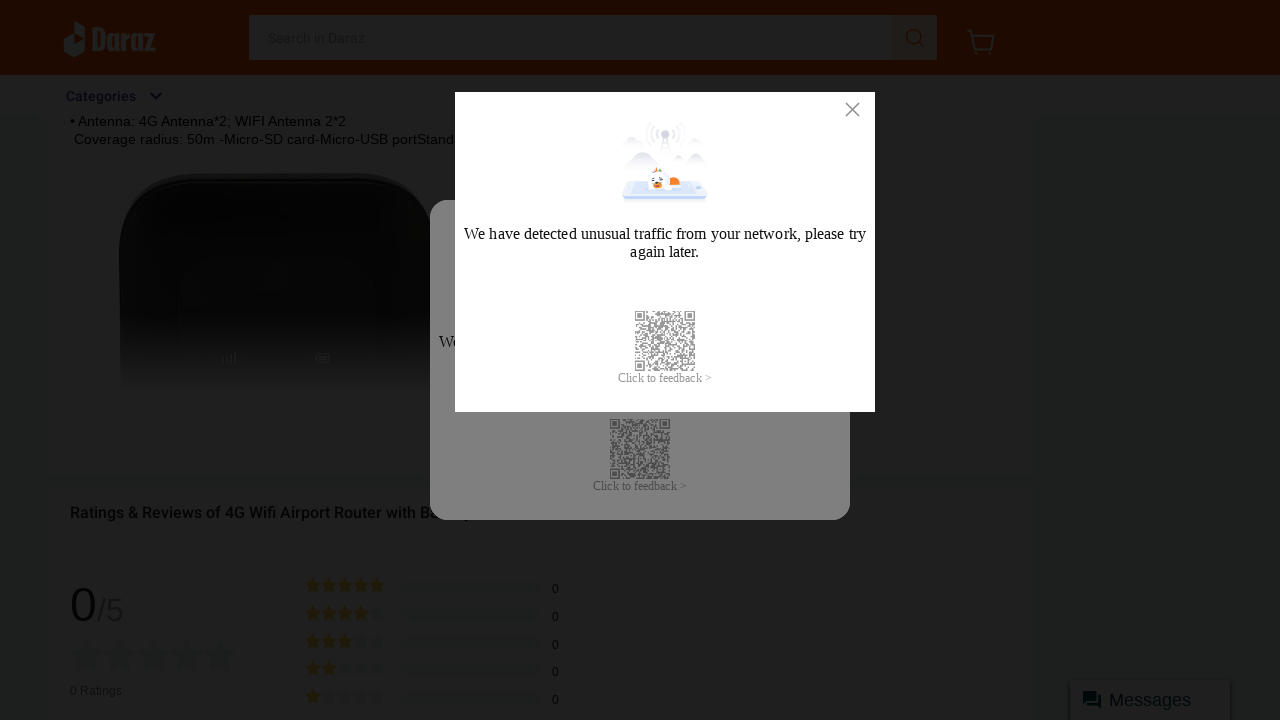

Waited 500ms for content to load
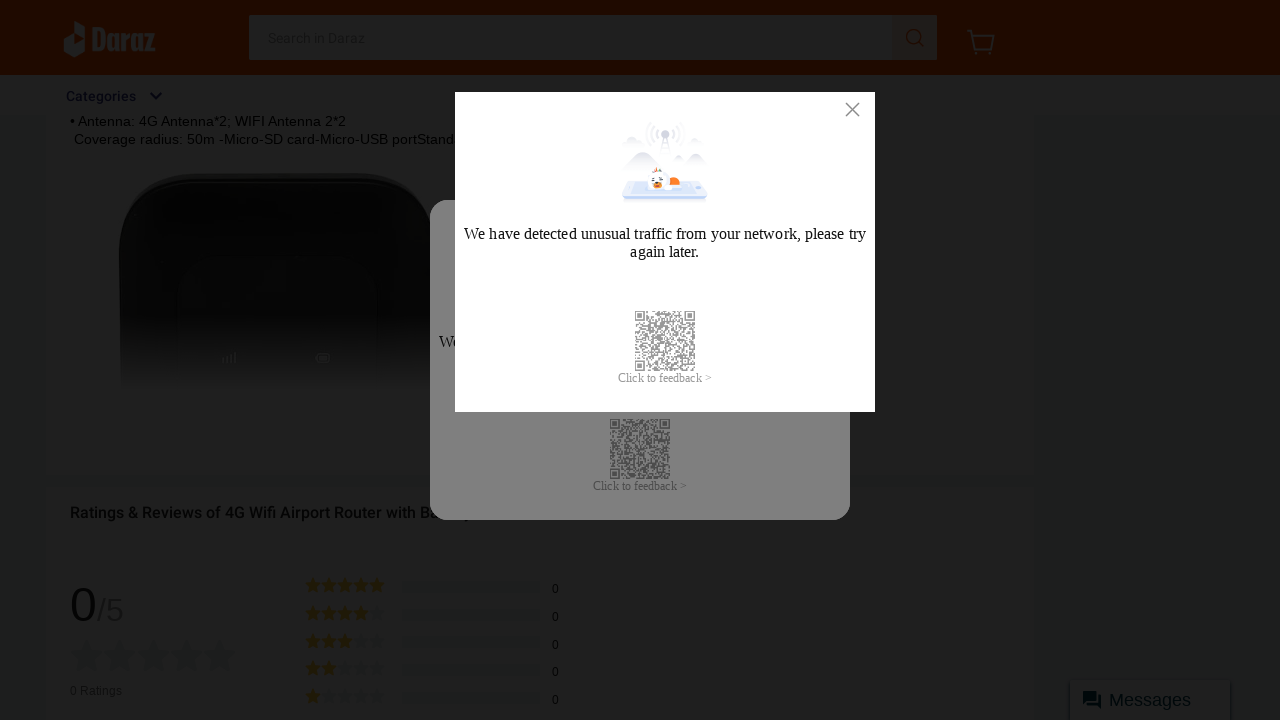

Scrolled page to position 1080px
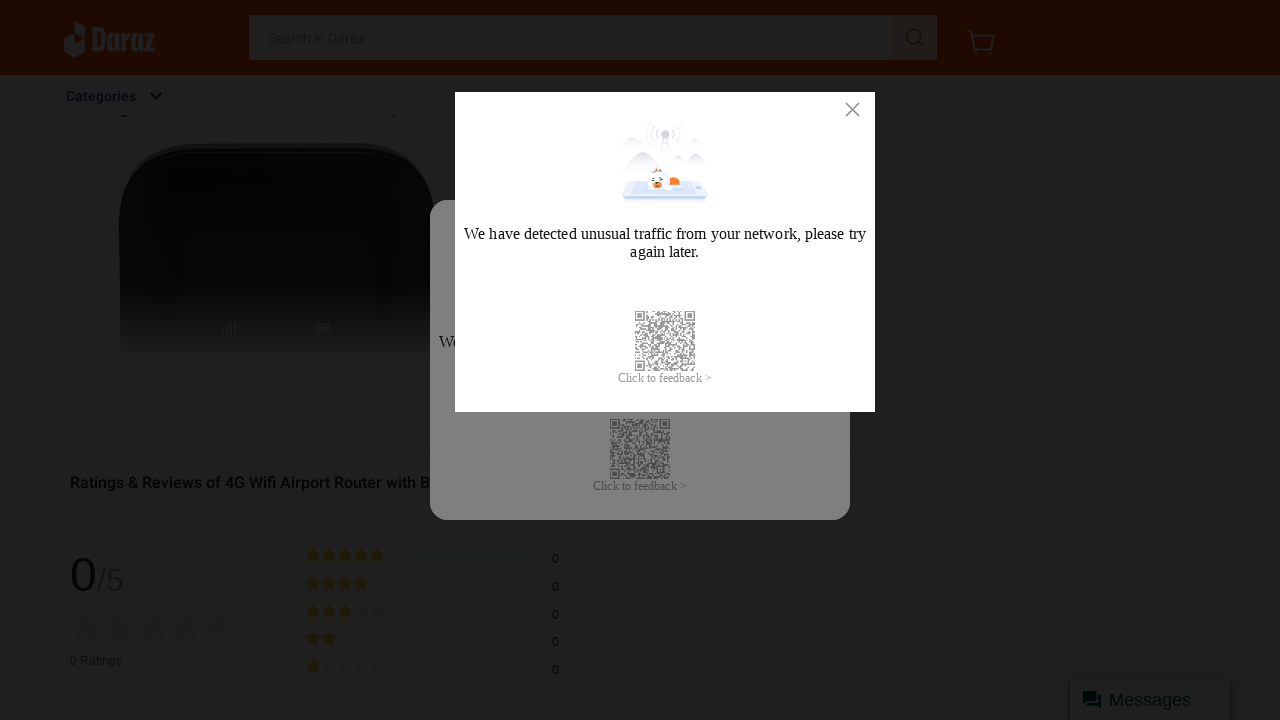

Waited 500ms for content to load
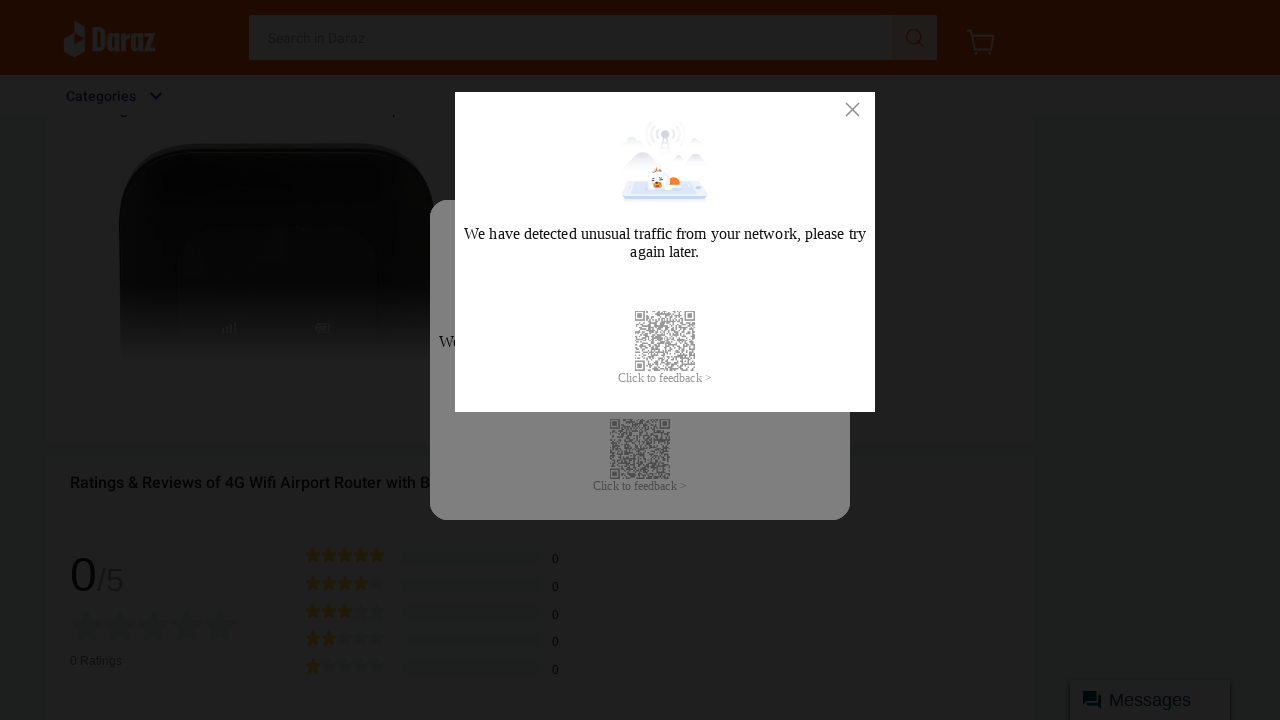

Scrolled page to position 1110px
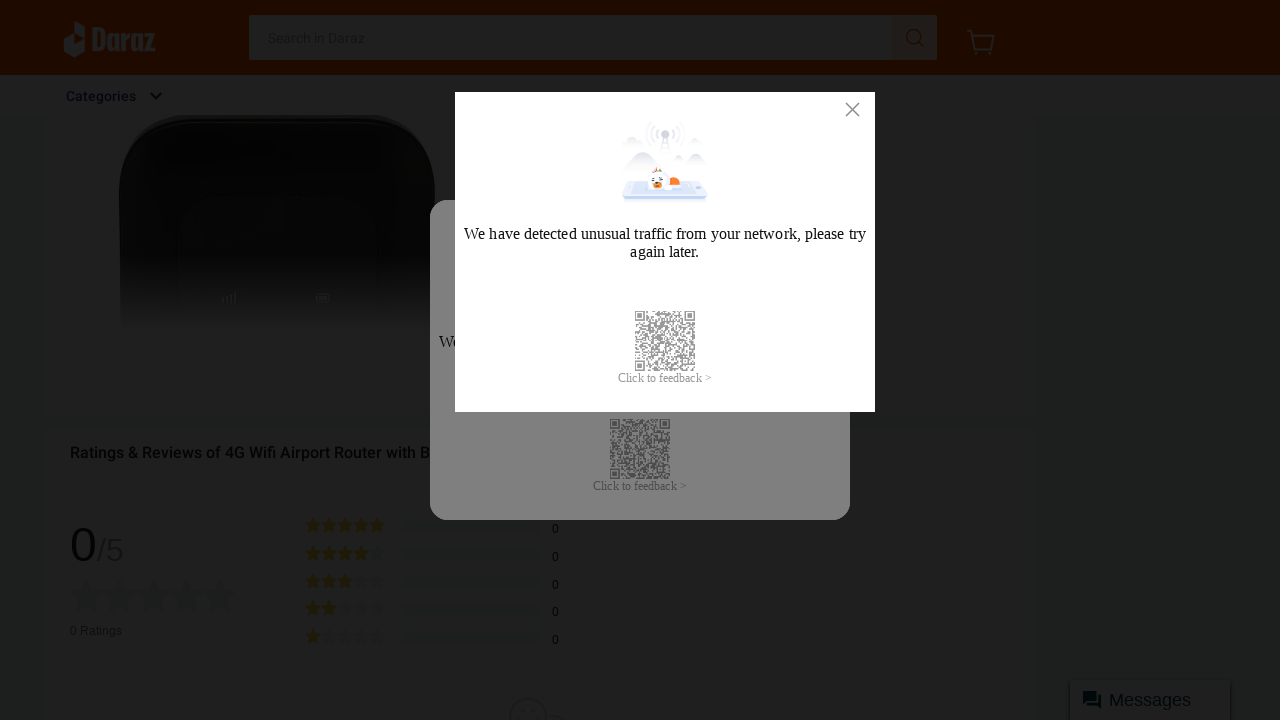

Waited 500ms for content to load
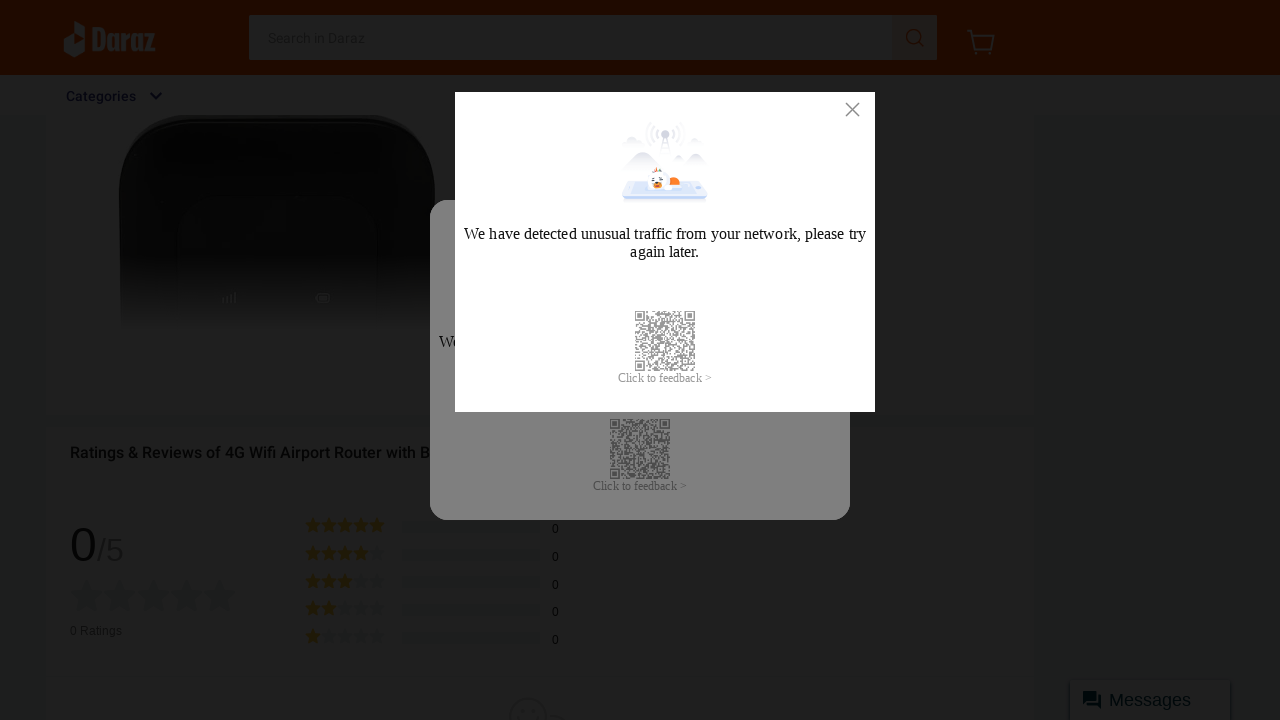

Scrolled page to position 1140px
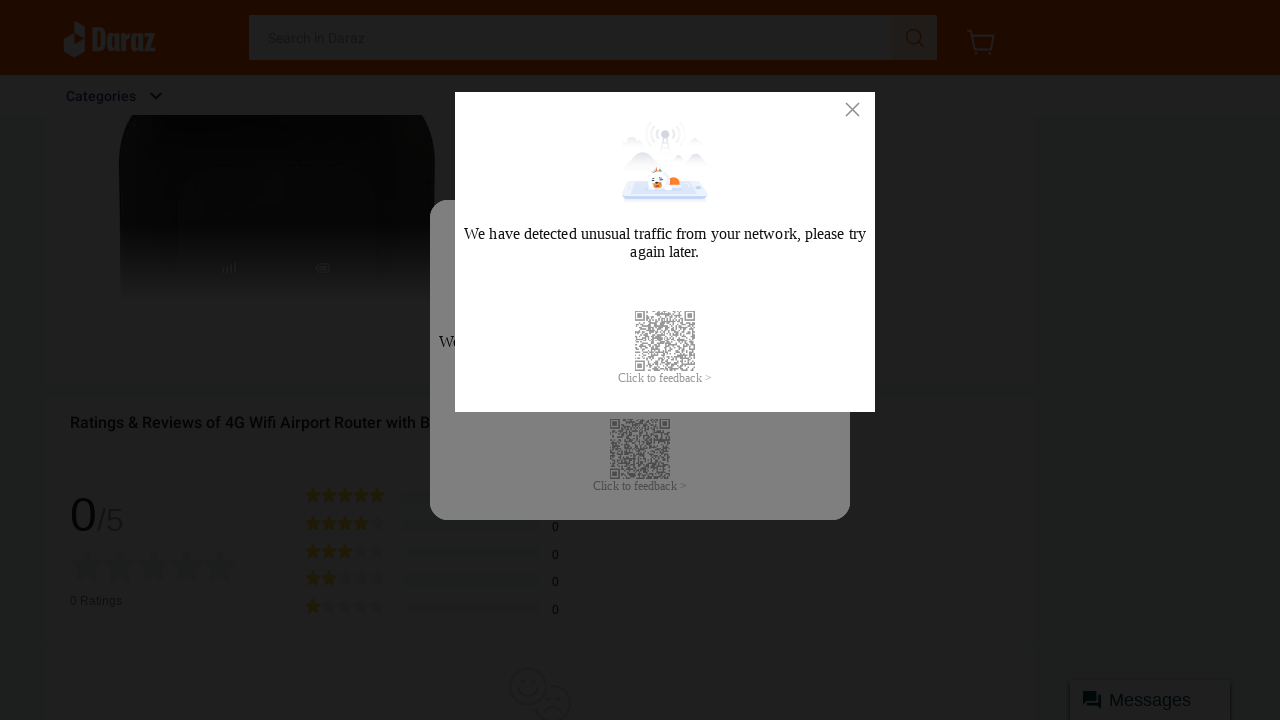

Waited 500ms for content to load
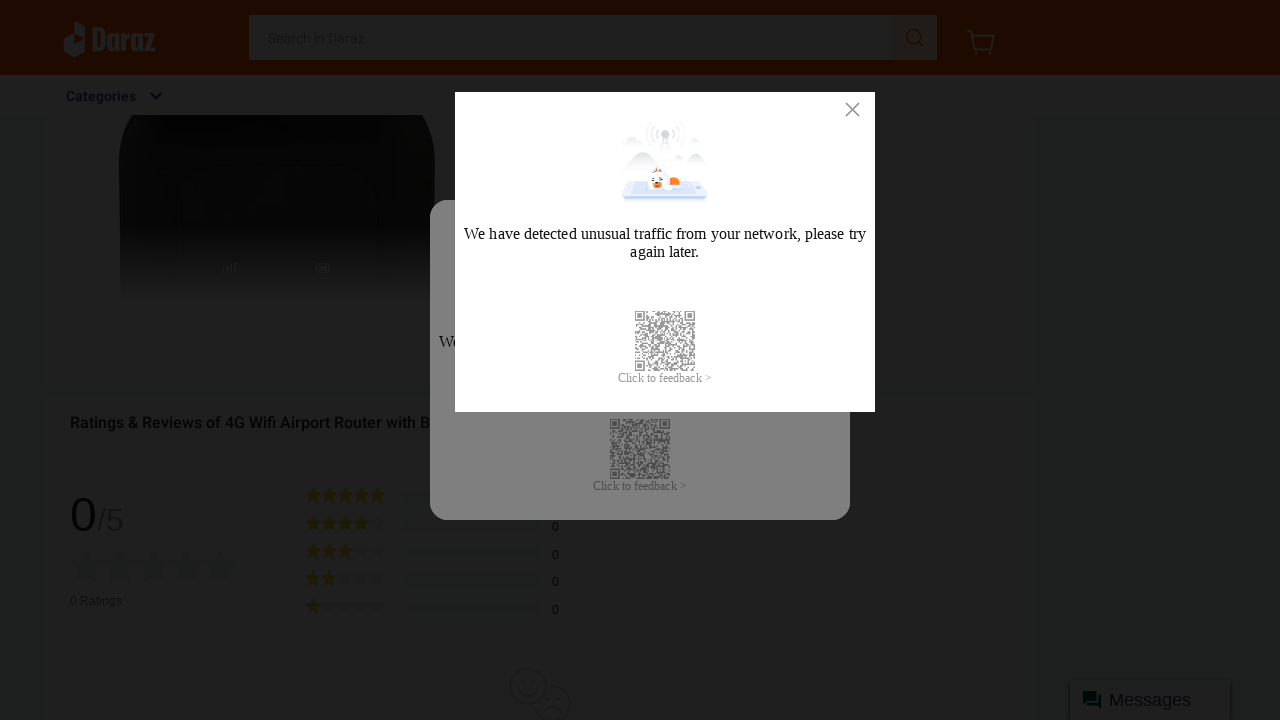

Scrolled page to position 1170px
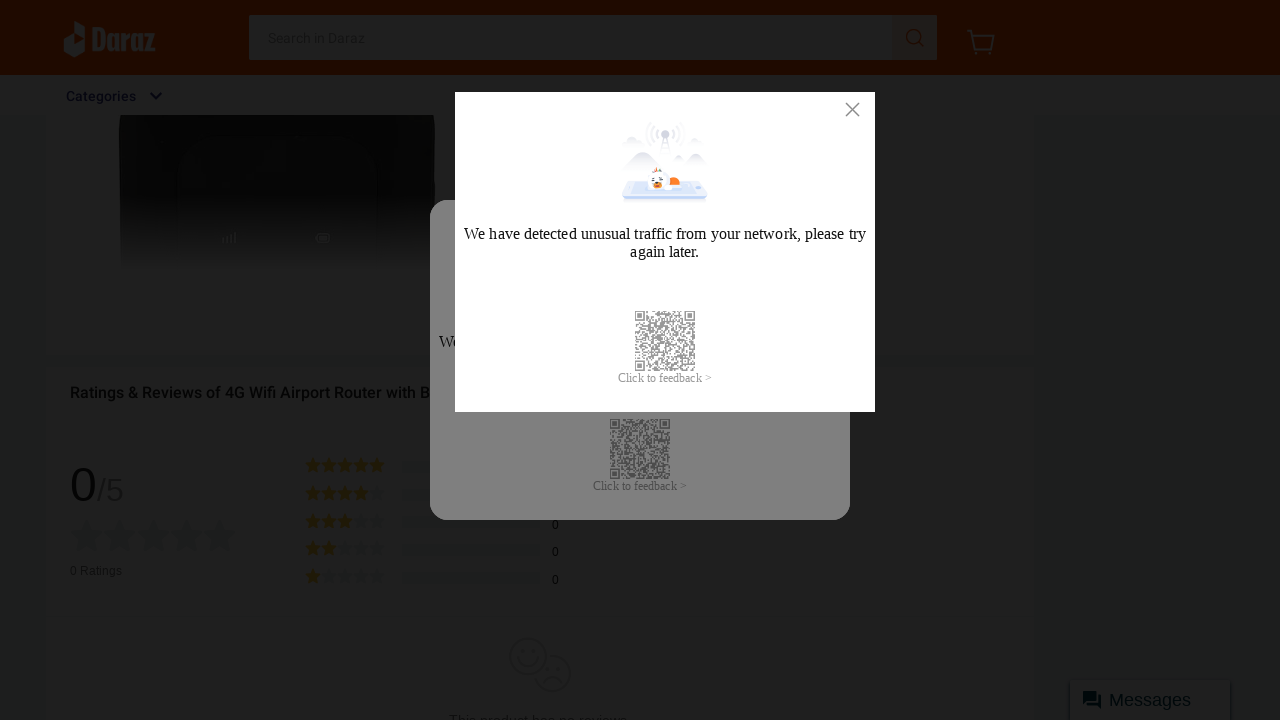

Waited 500ms for content to load
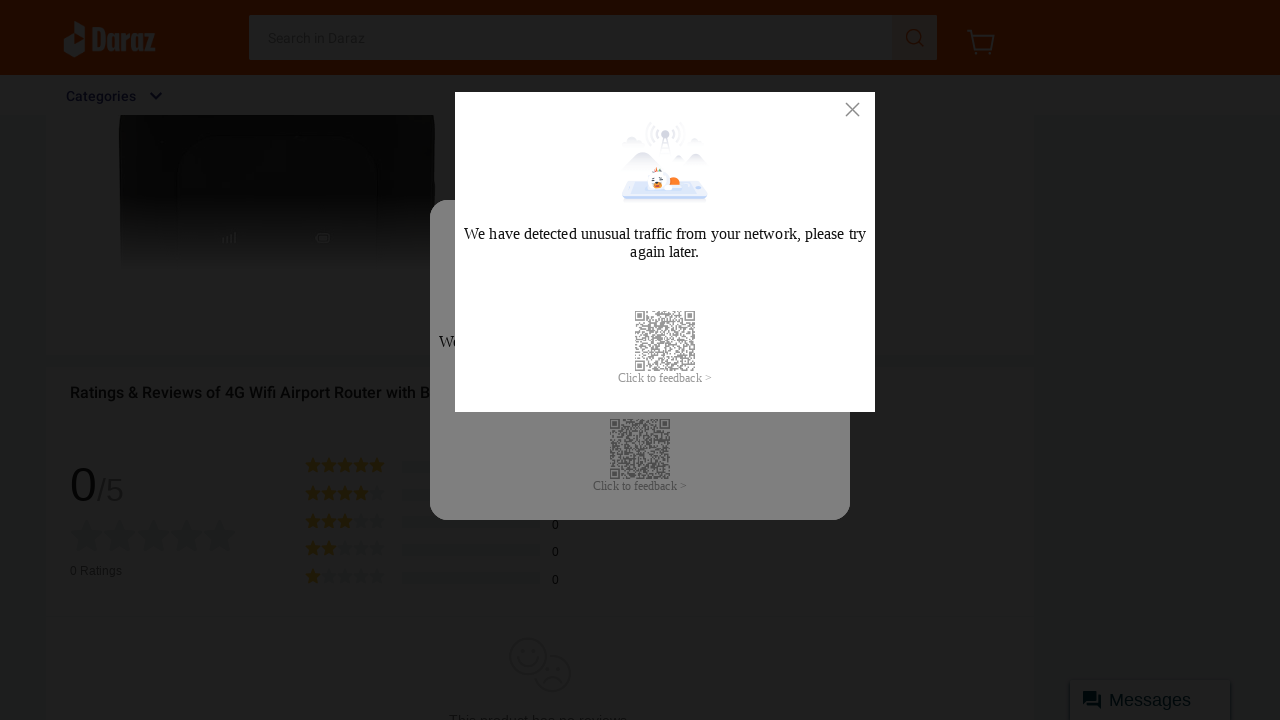

Scrolled page to position 1200px
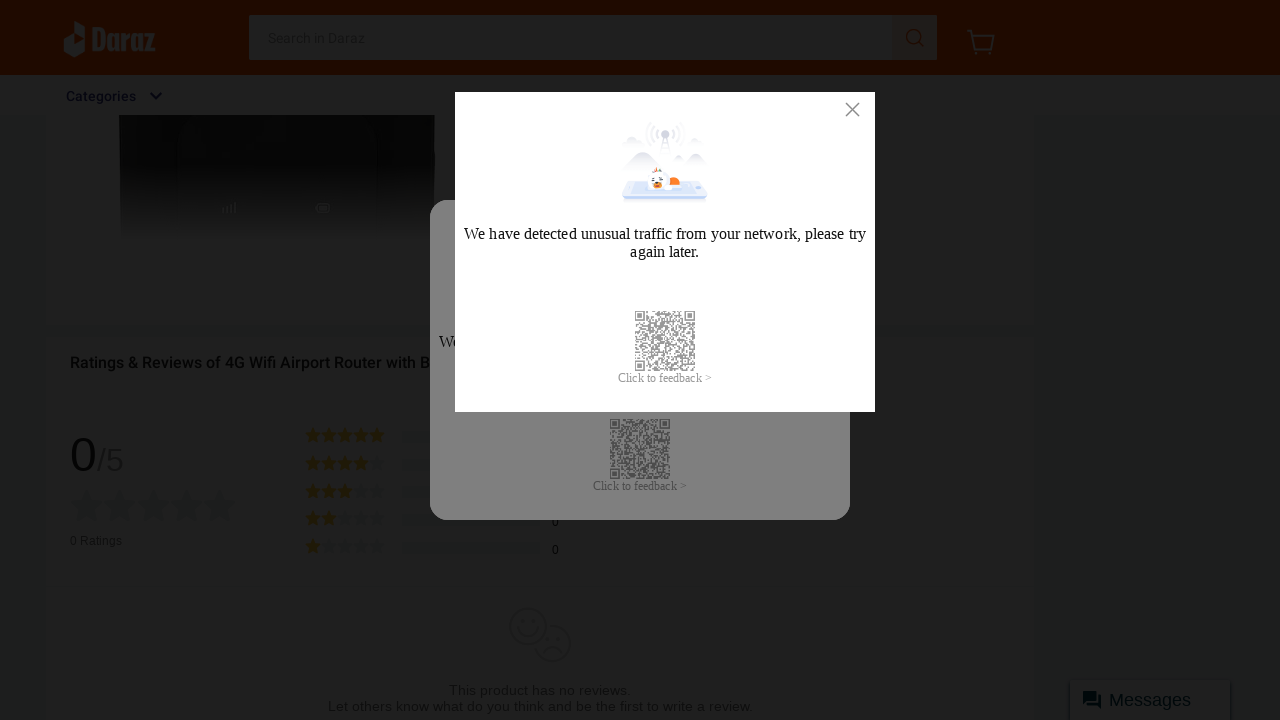

Waited 500ms for content to load
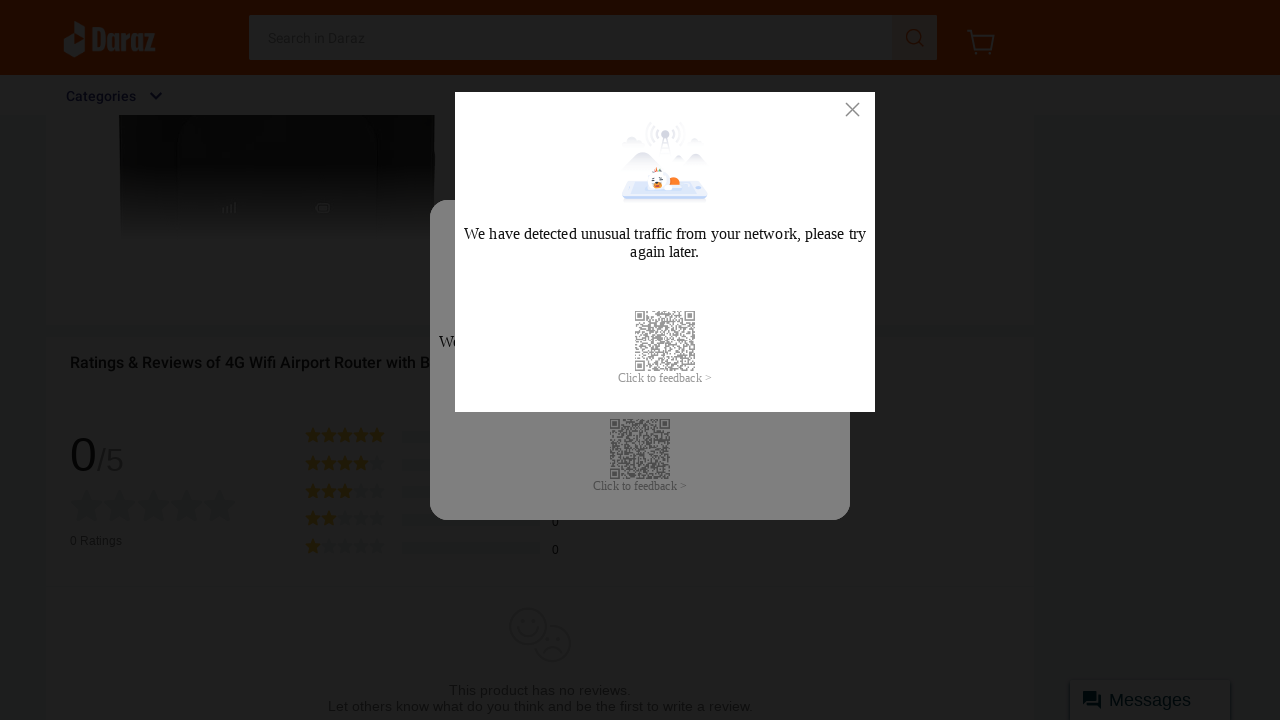

Scrolled page to position 1230px
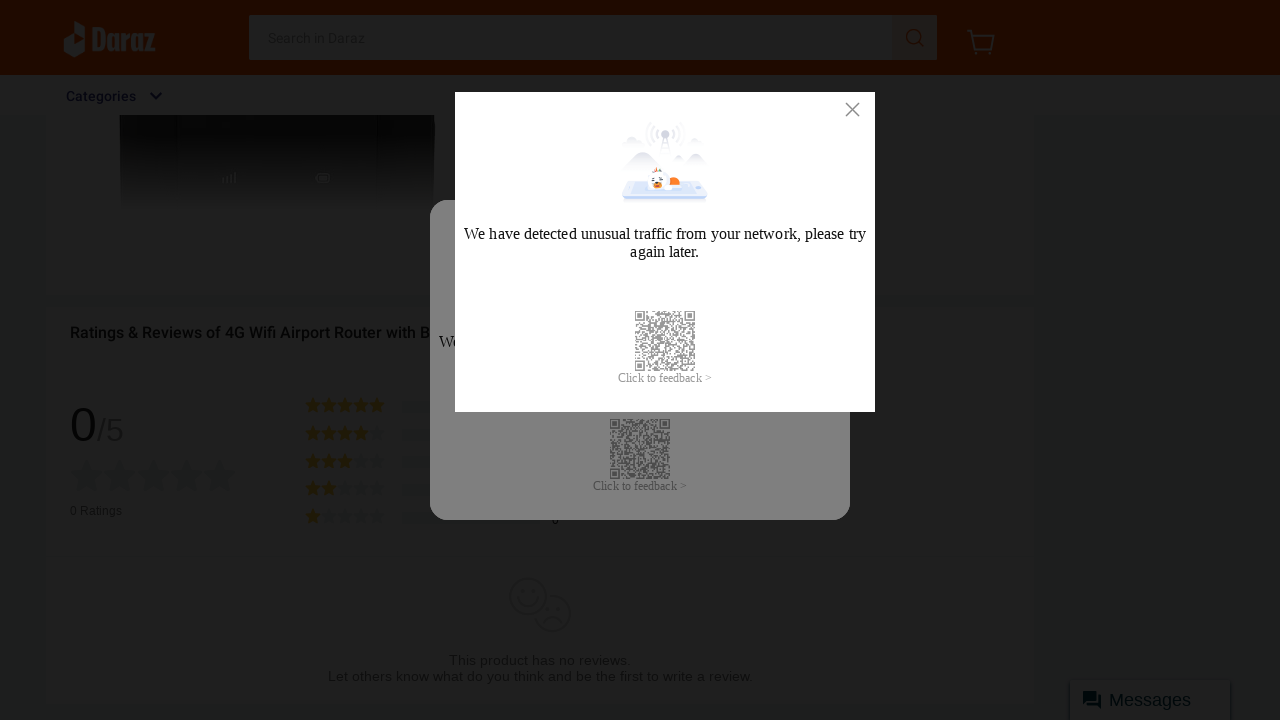

Waited 500ms for content to load
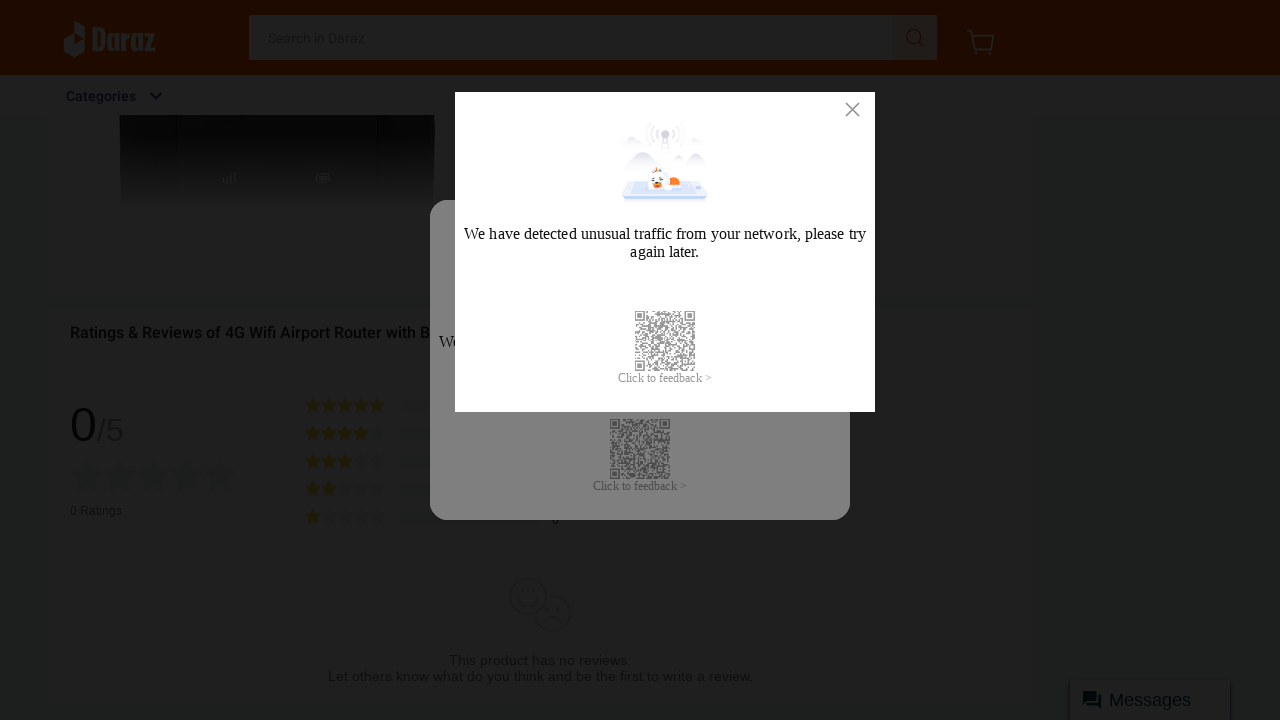

Scrolled page to position 1260px
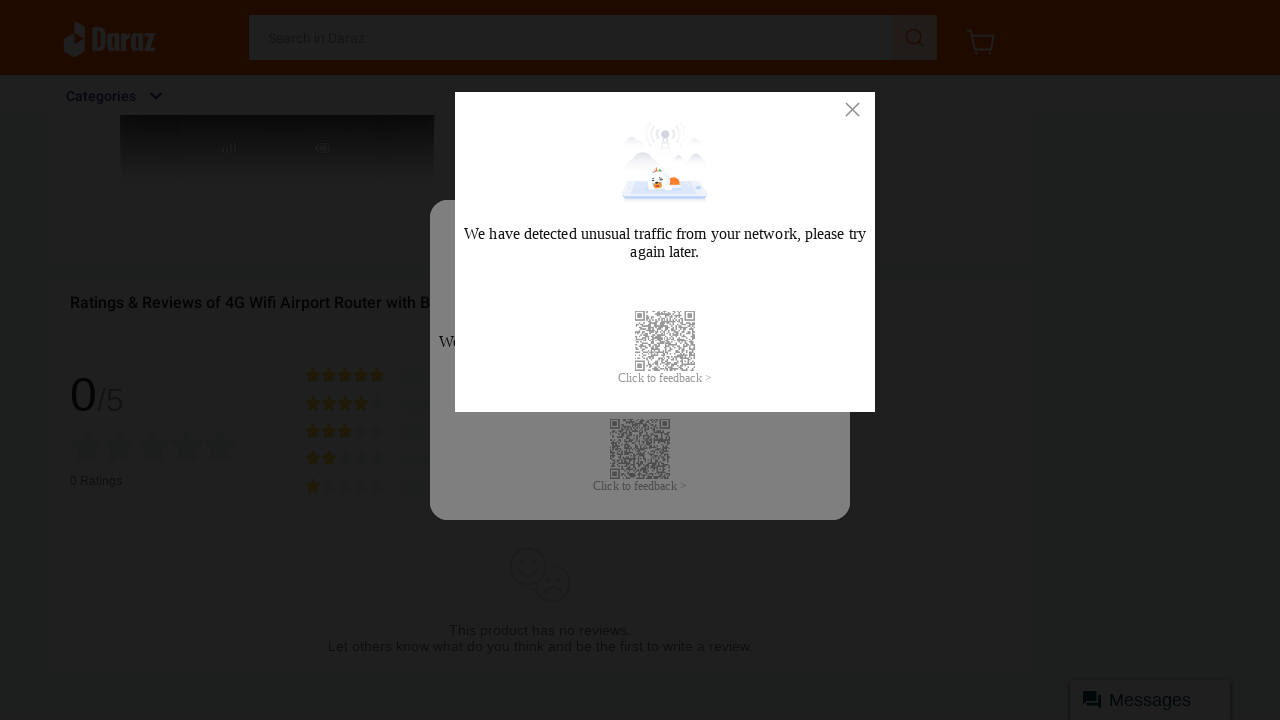

Waited 500ms for content to load
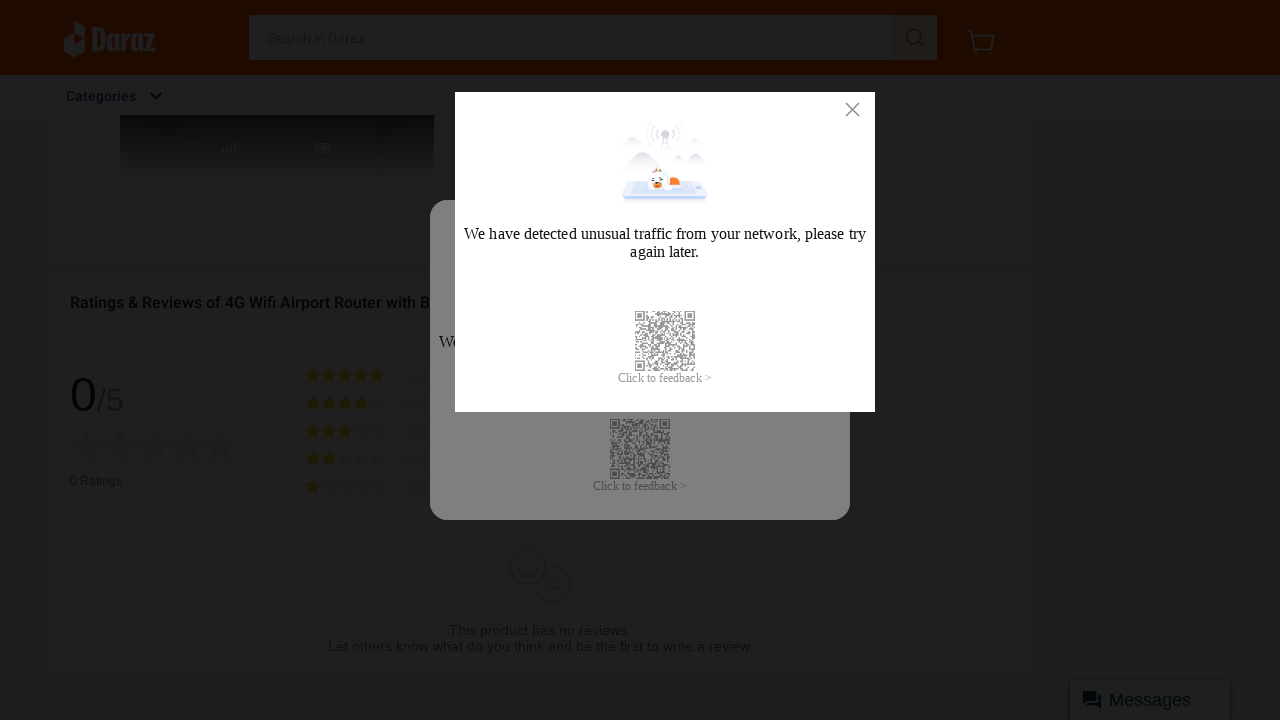

Scrolled page to position 1290px
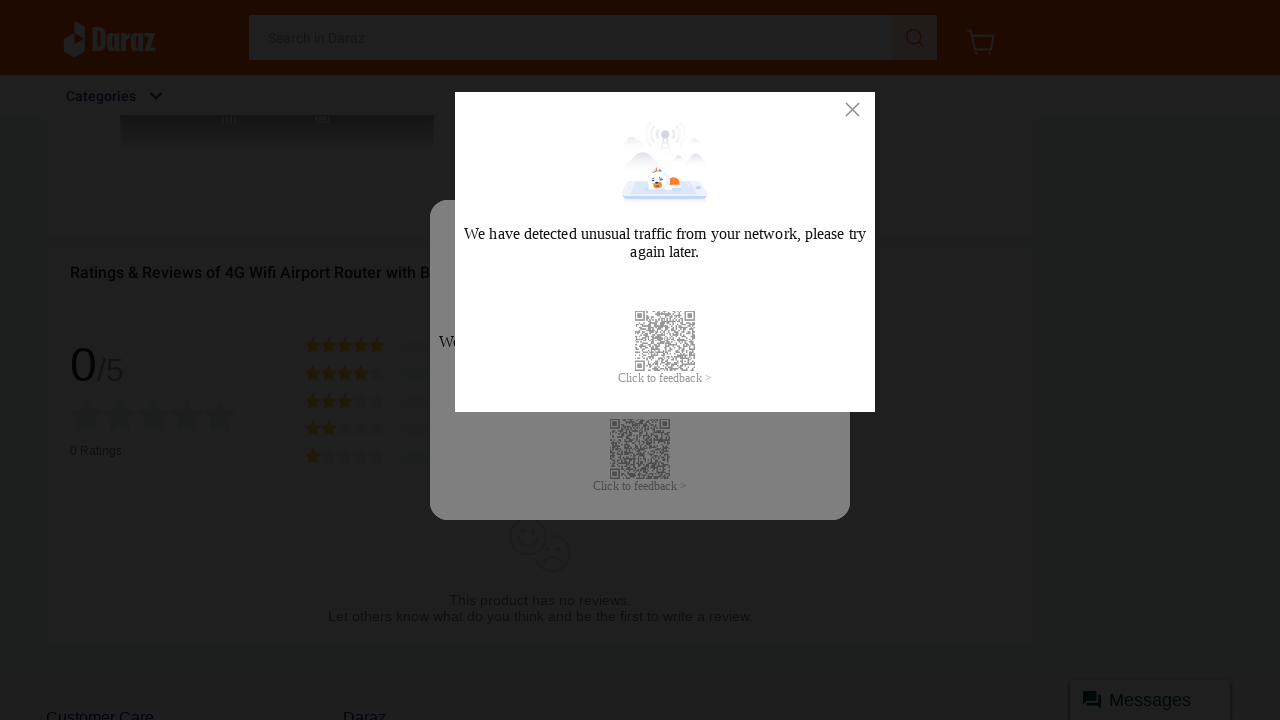

Waited 500ms for content to load
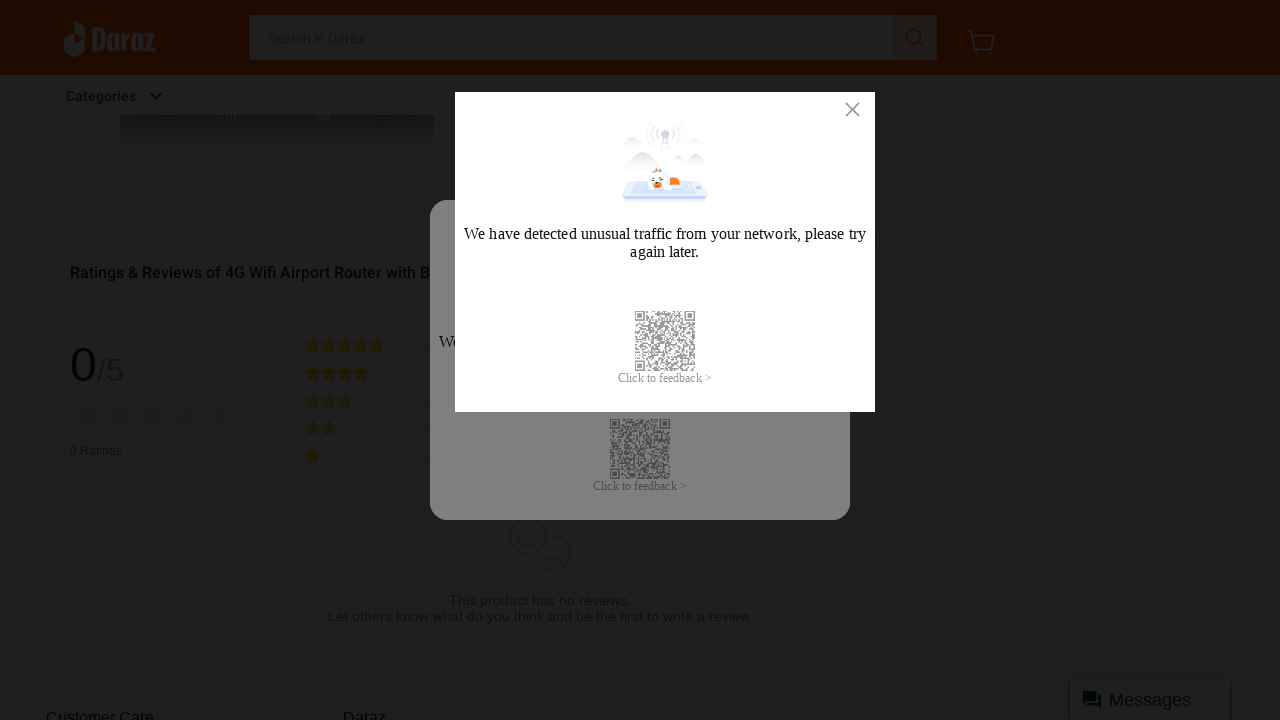

Scrolled page to position 1320px
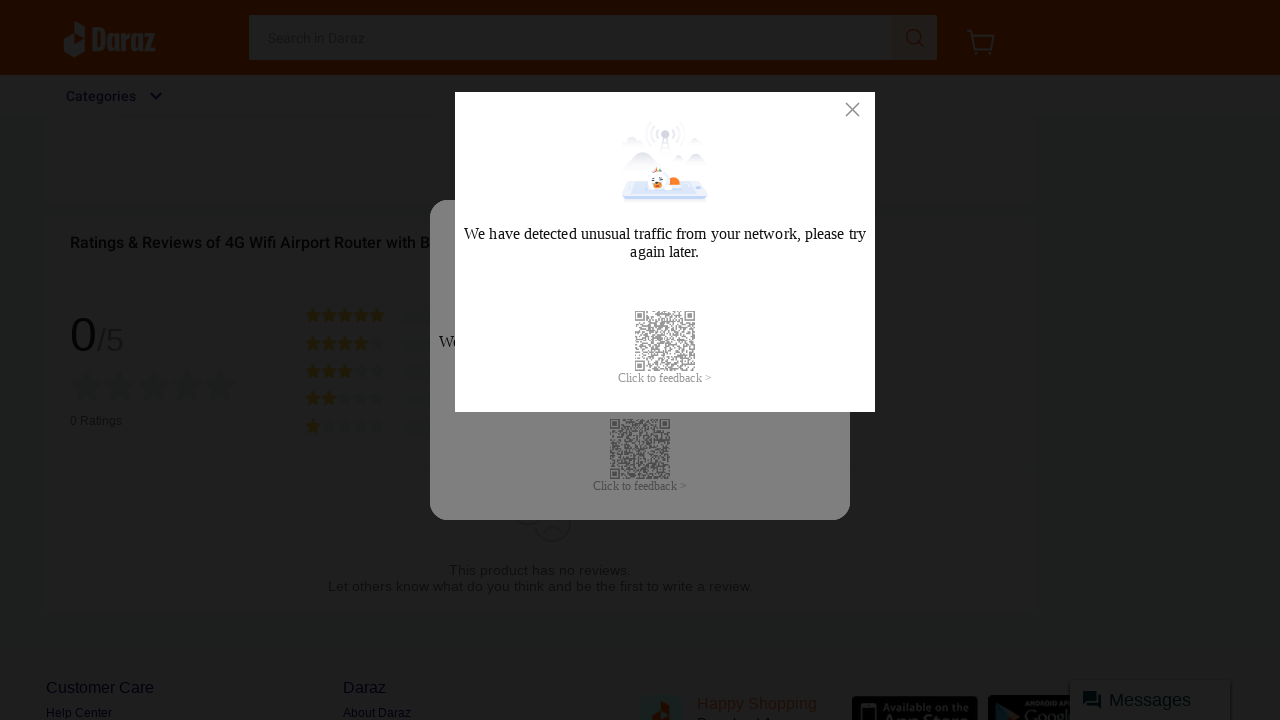

Waited 500ms for content to load
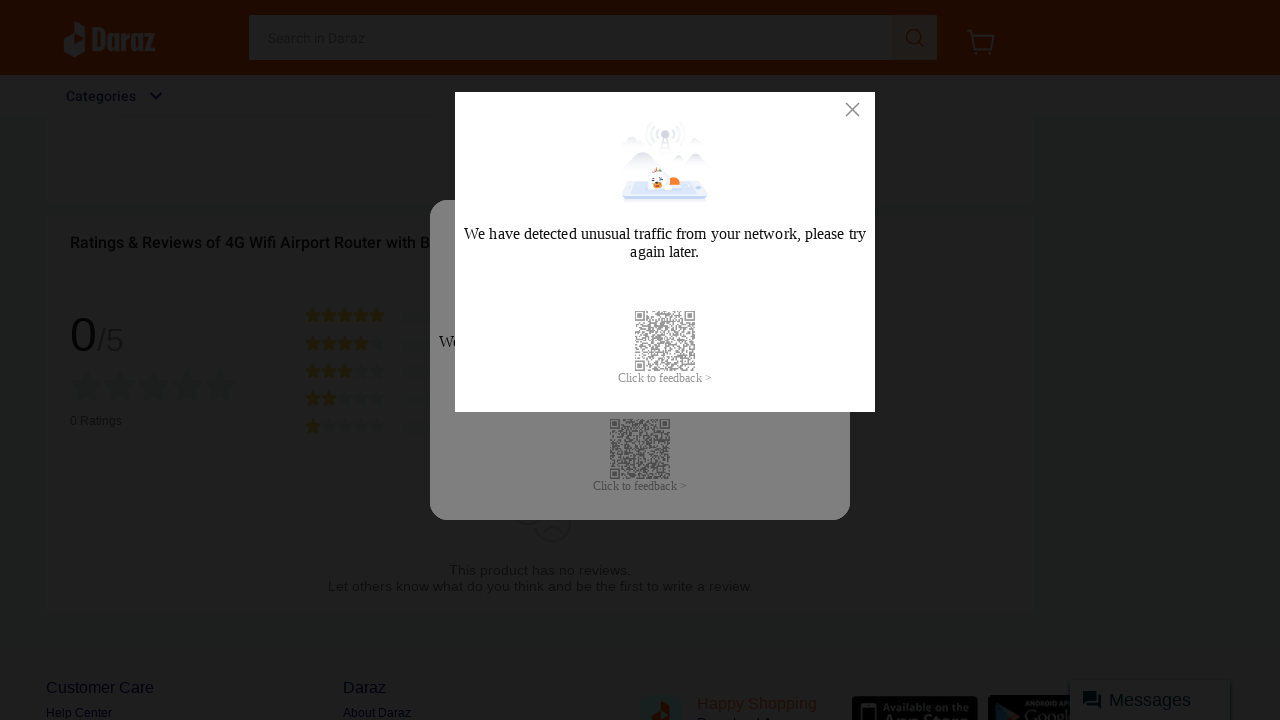

Scrolled page to position 1350px
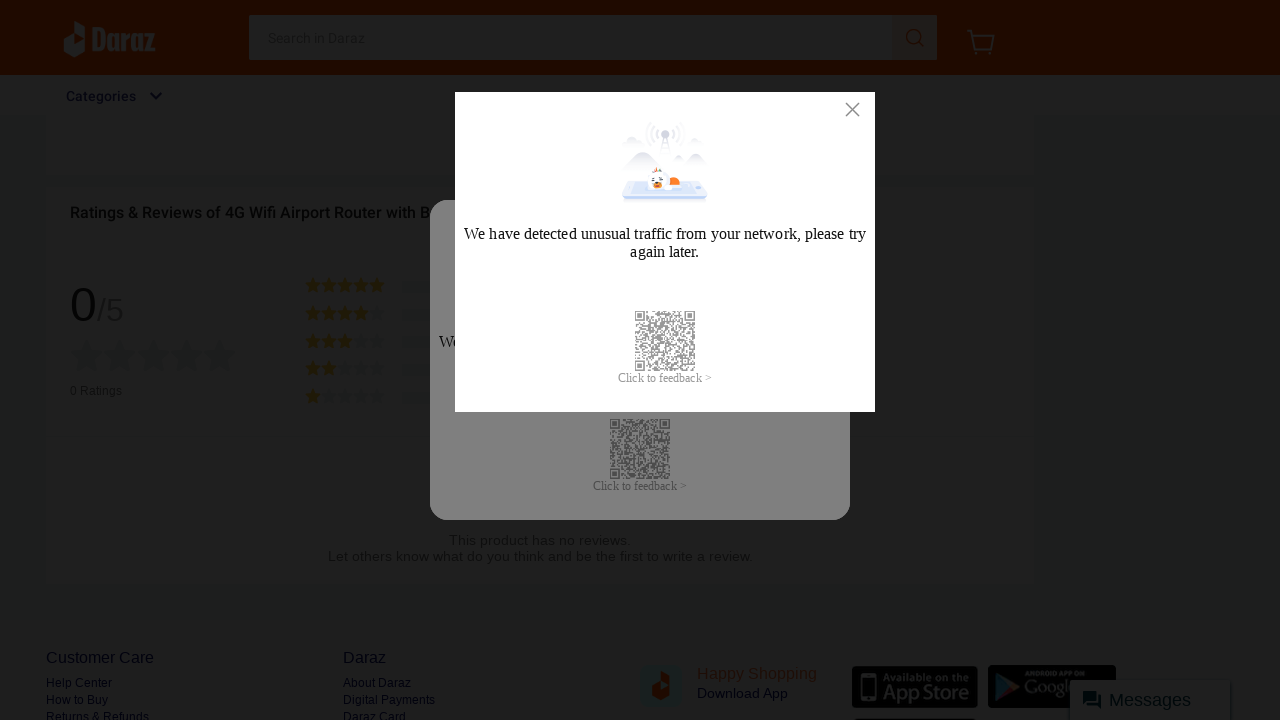

Waited 500ms for content to load
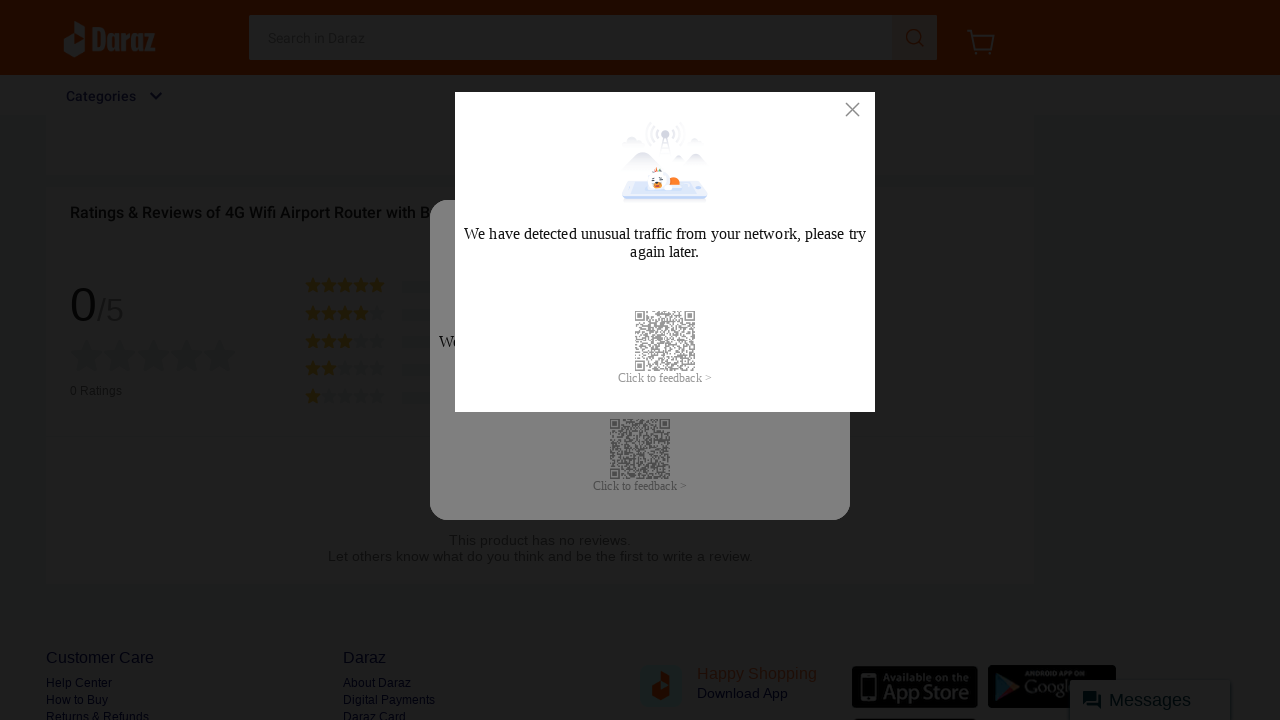

Scrolled page to position 1380px
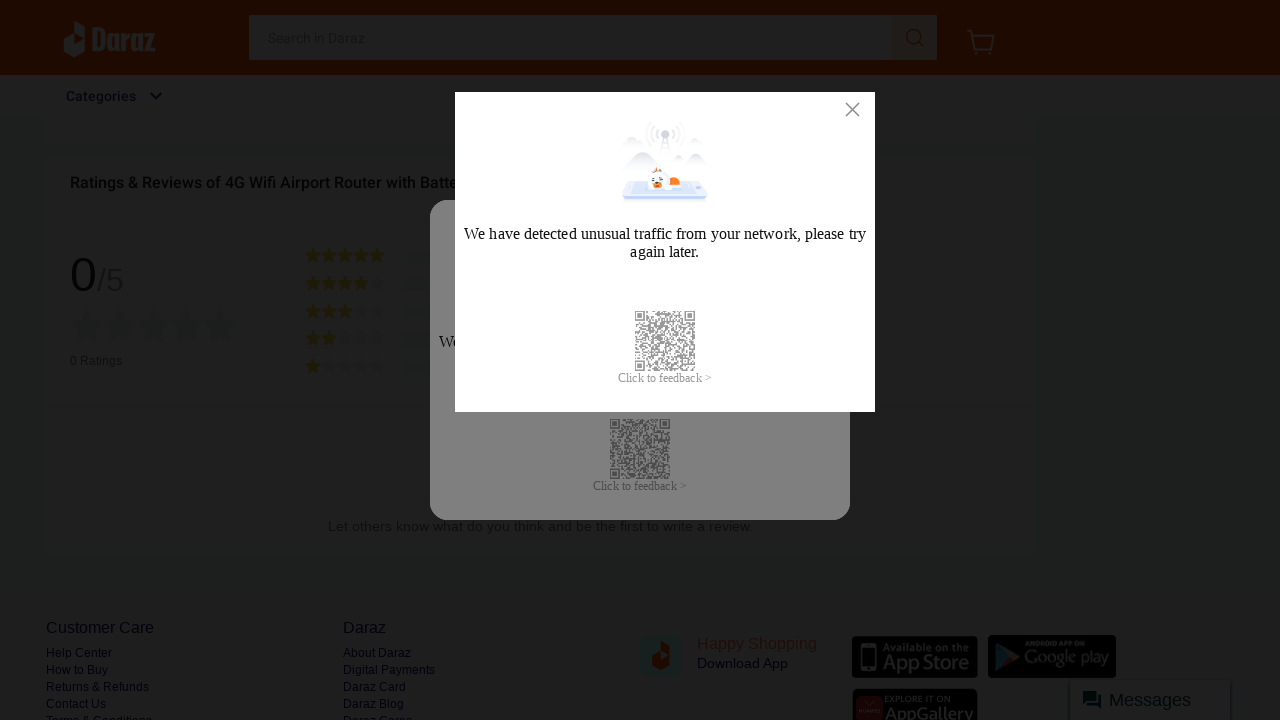

Waited 500ms for content to load
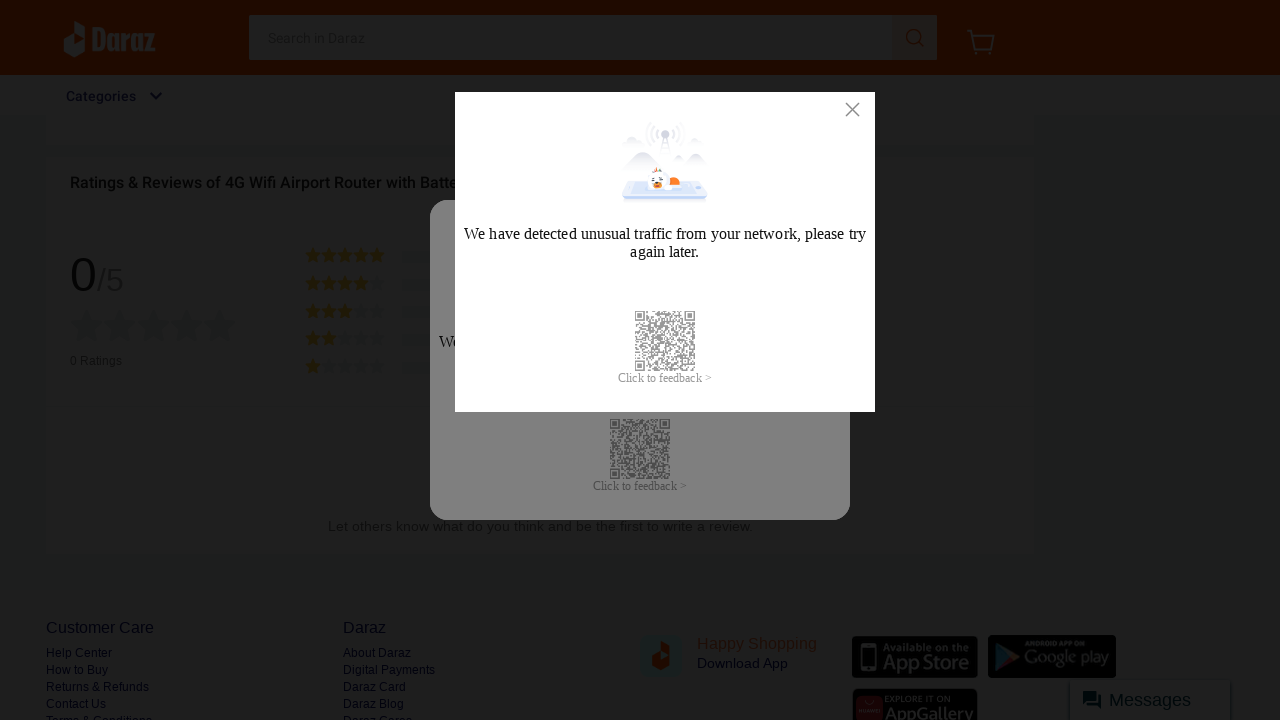

Scrolled page to position 1410px
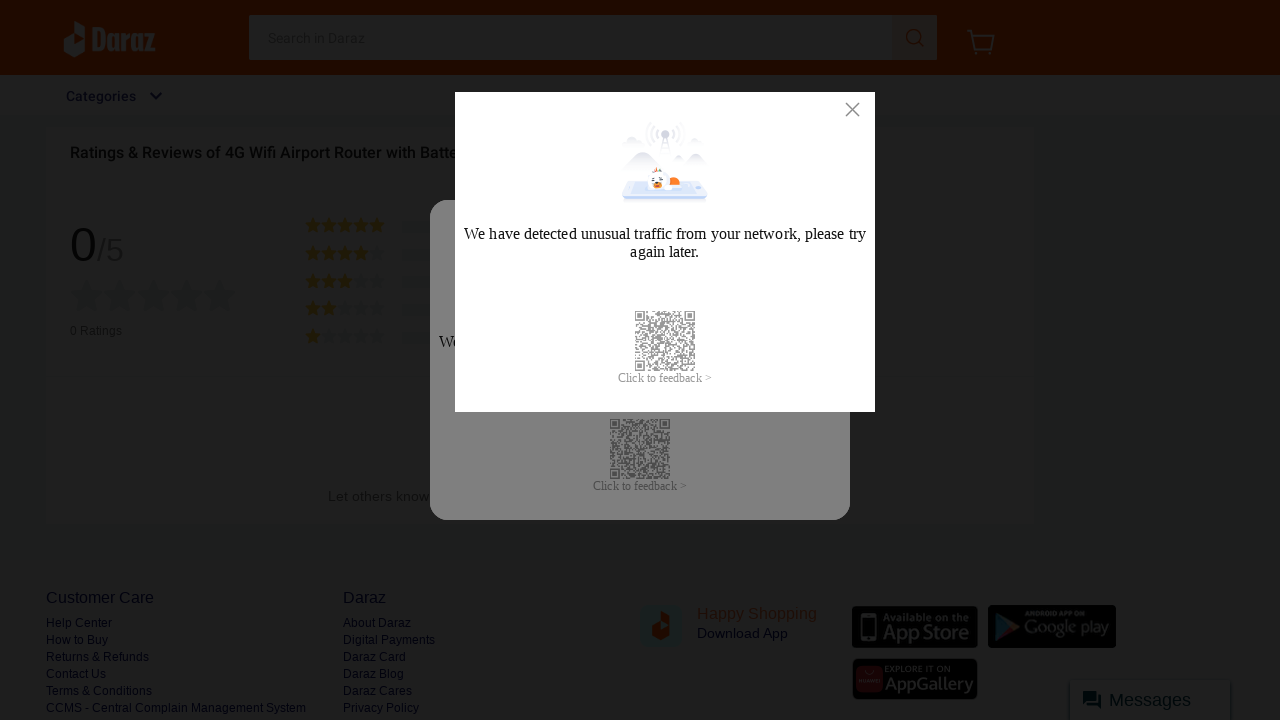

Waited 500ms for content to load
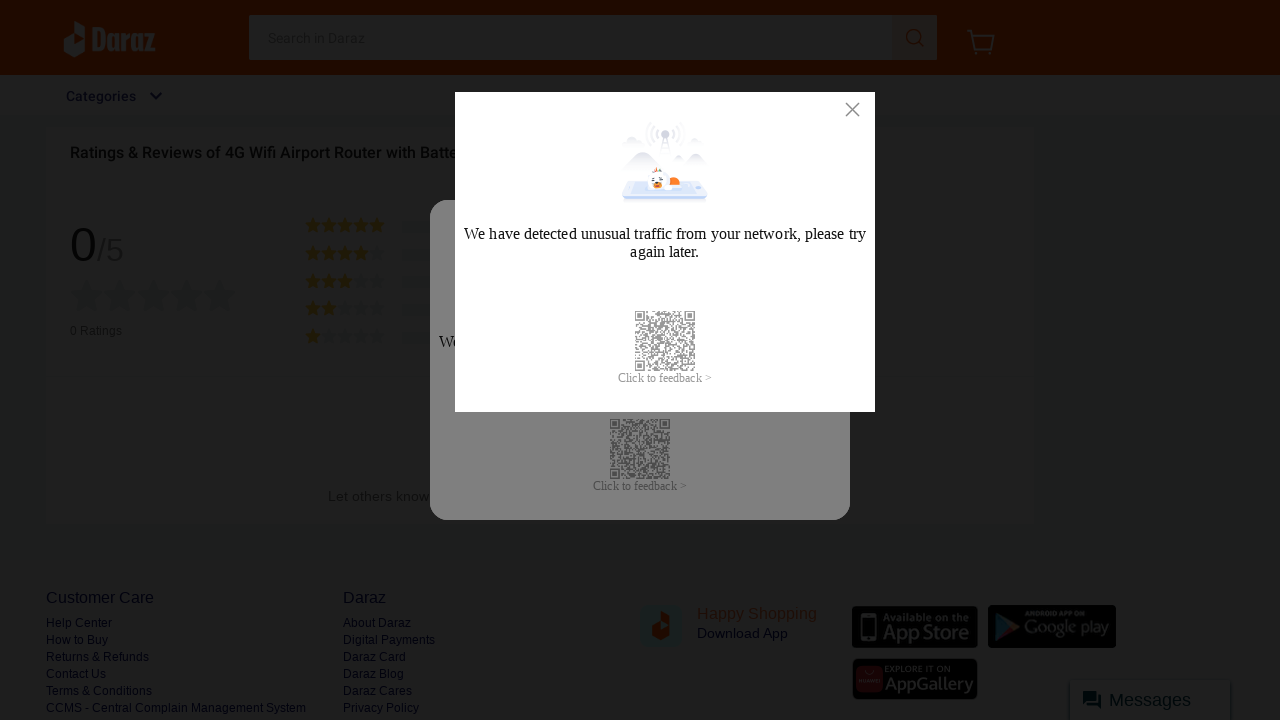

Scrolled page to position 1440px
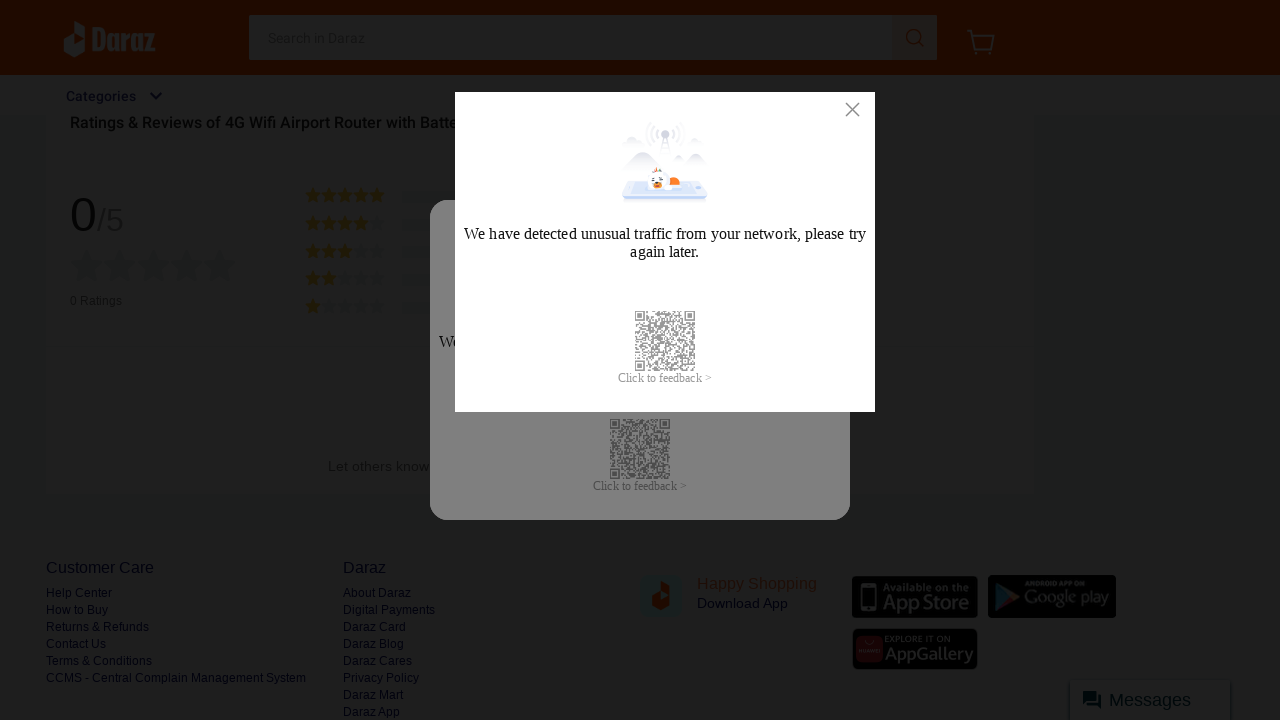

Waited 500ms for content to load
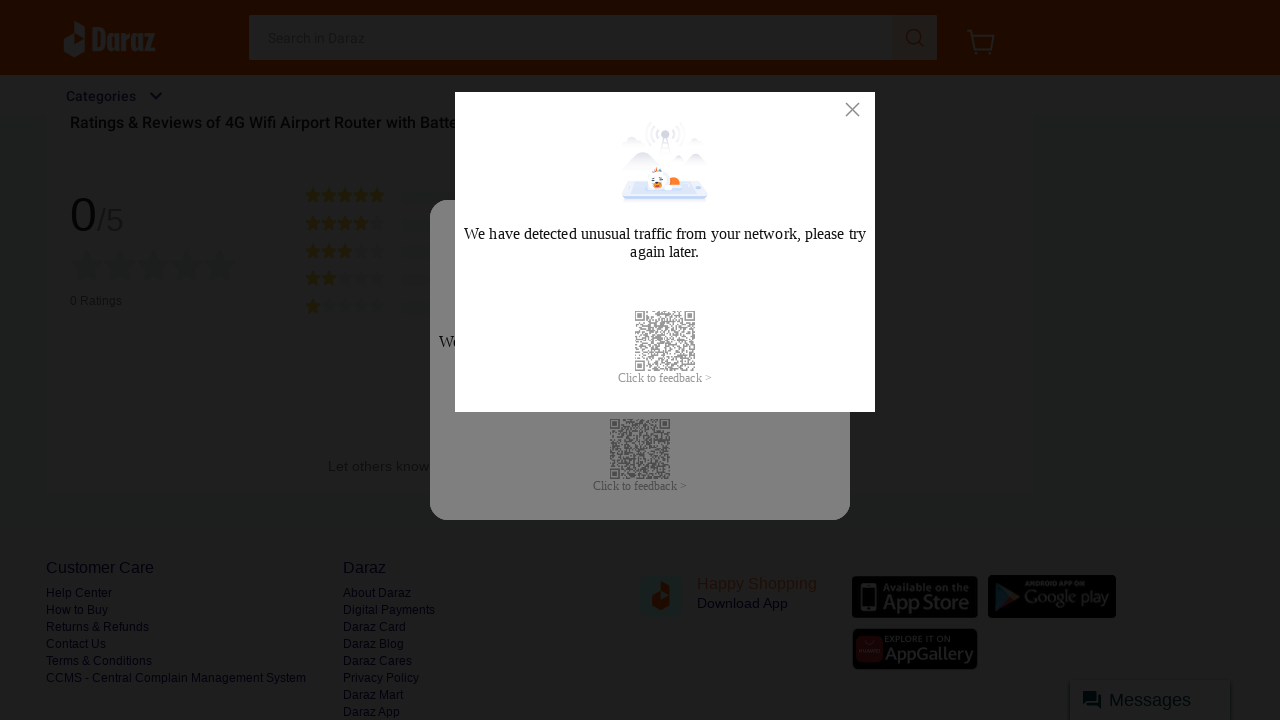

Scrolled page to position 1470px
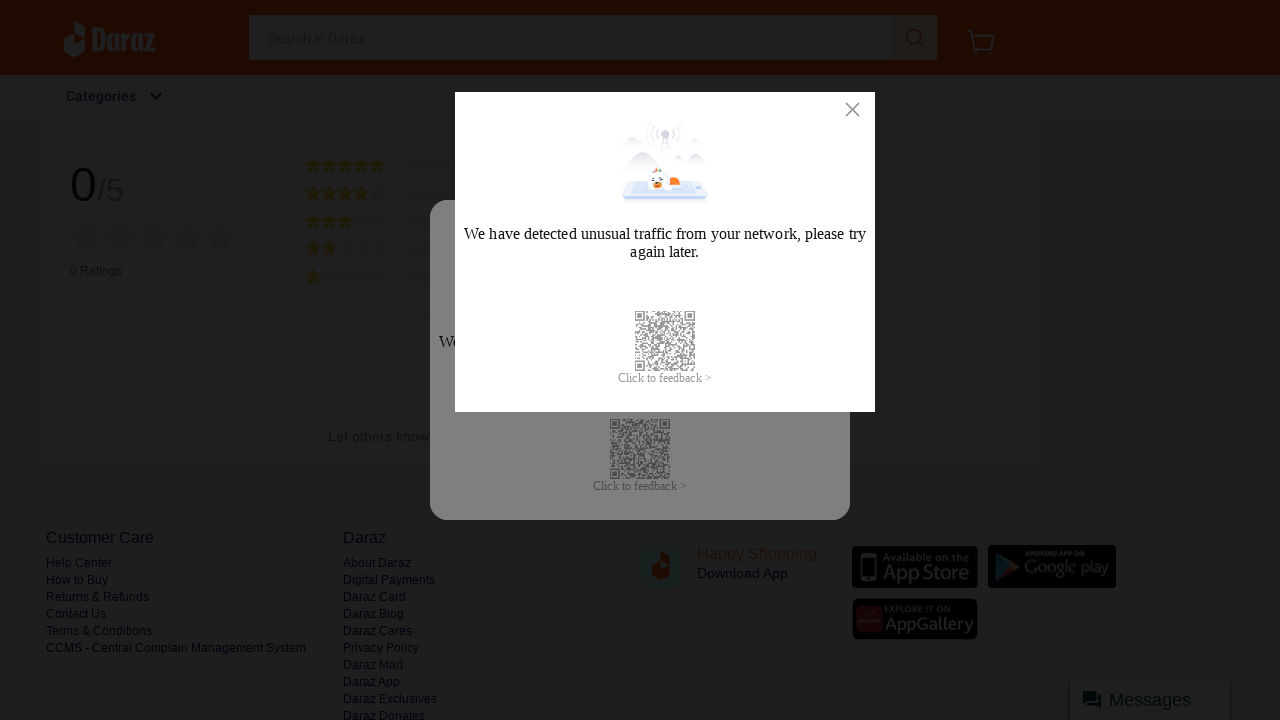

Waited 500ms for content to load
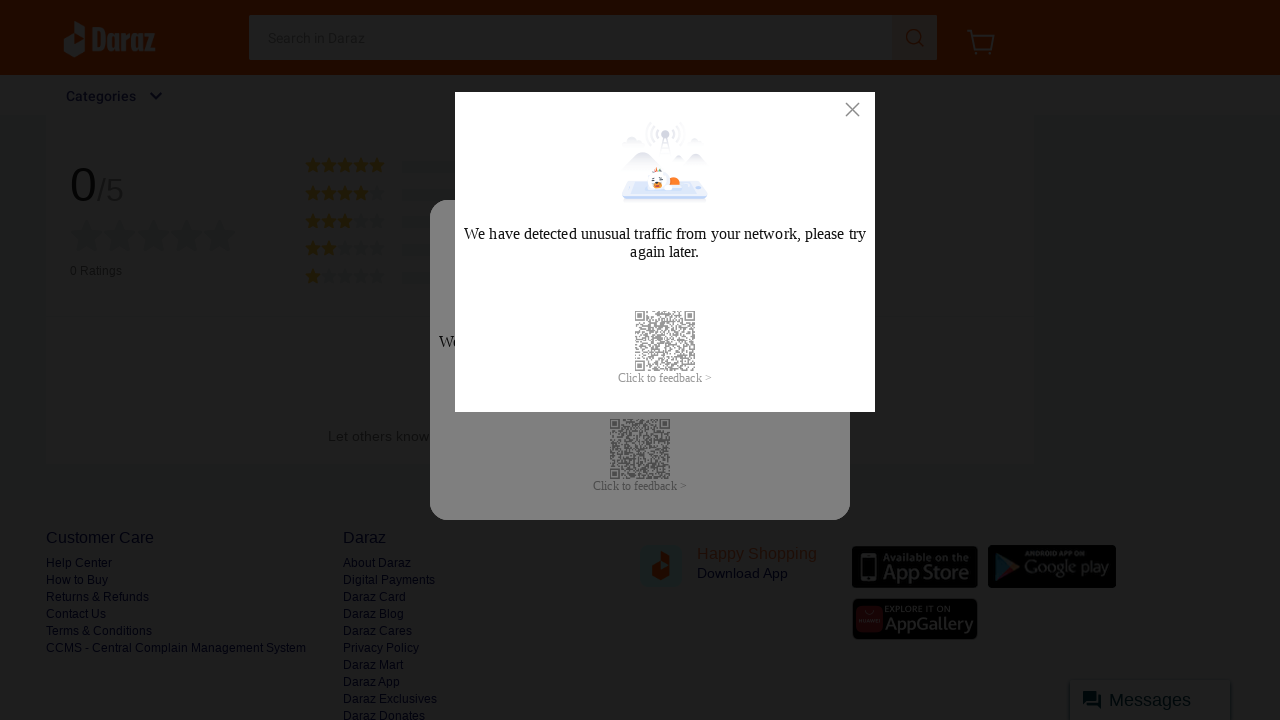

Scrolled page to position 1500px
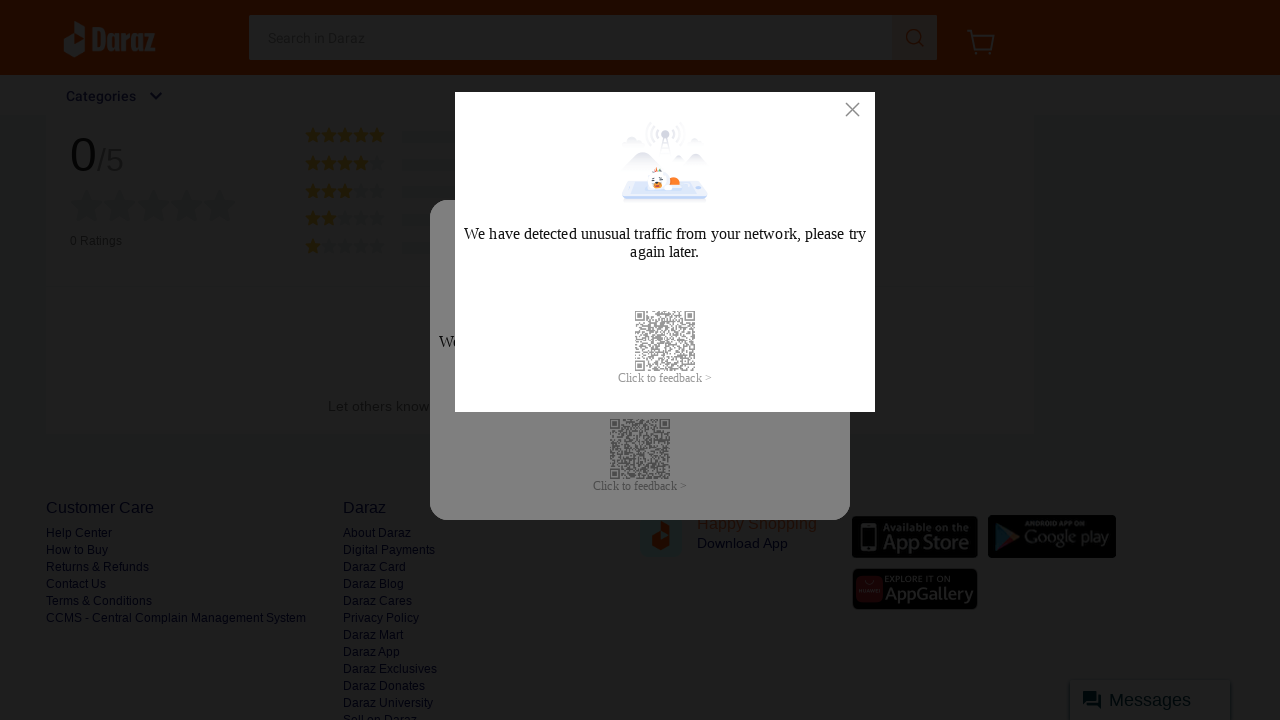

Waited 500ms for content to load
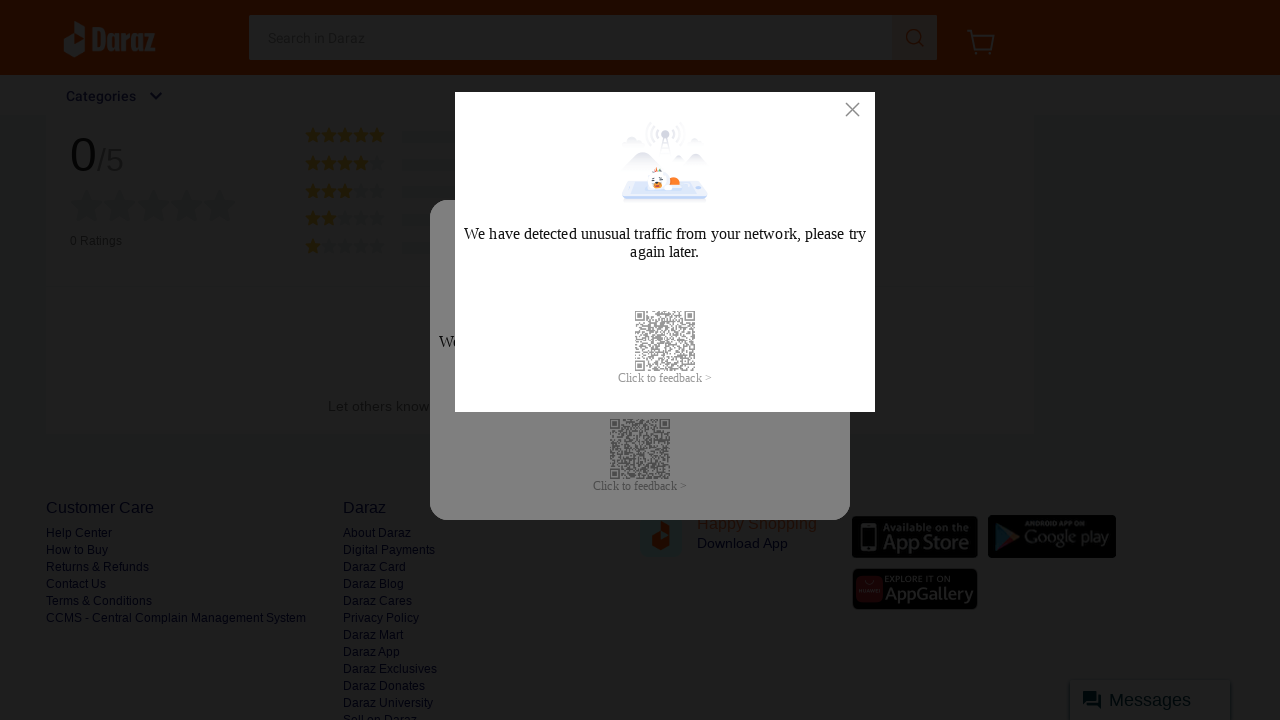

Scrolled page to position 1530px
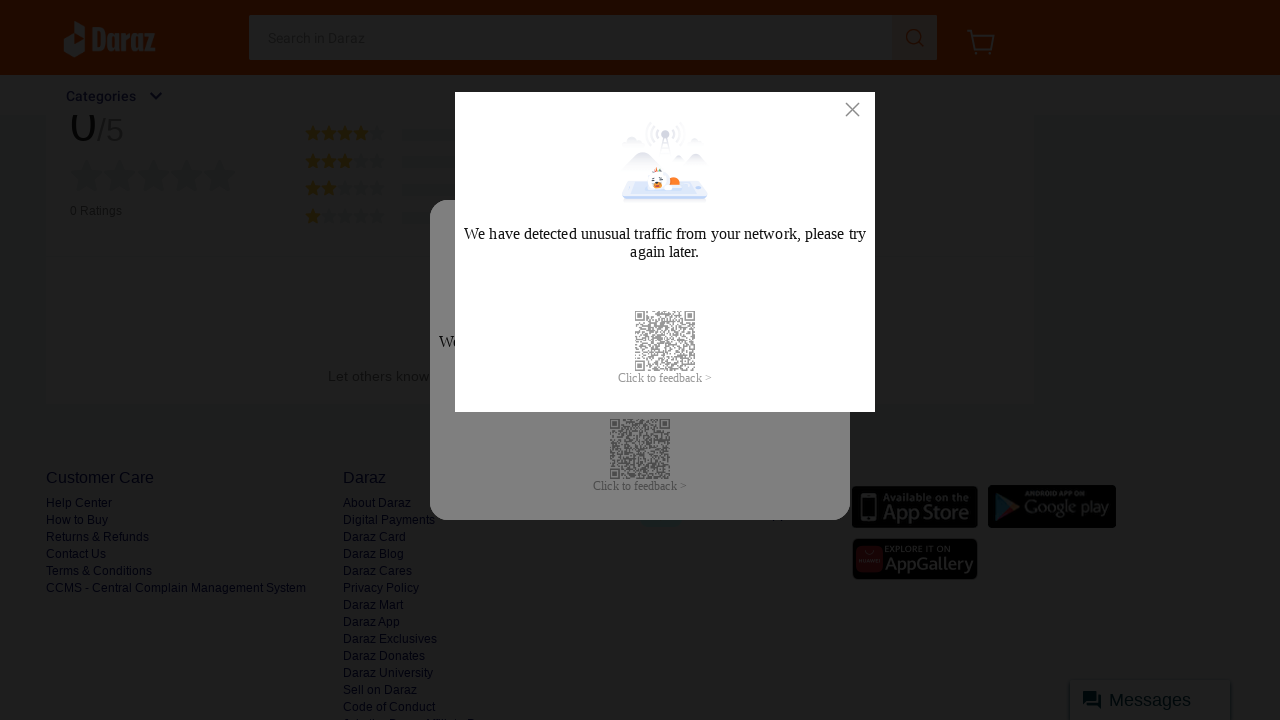

Waited 500ms for content to load
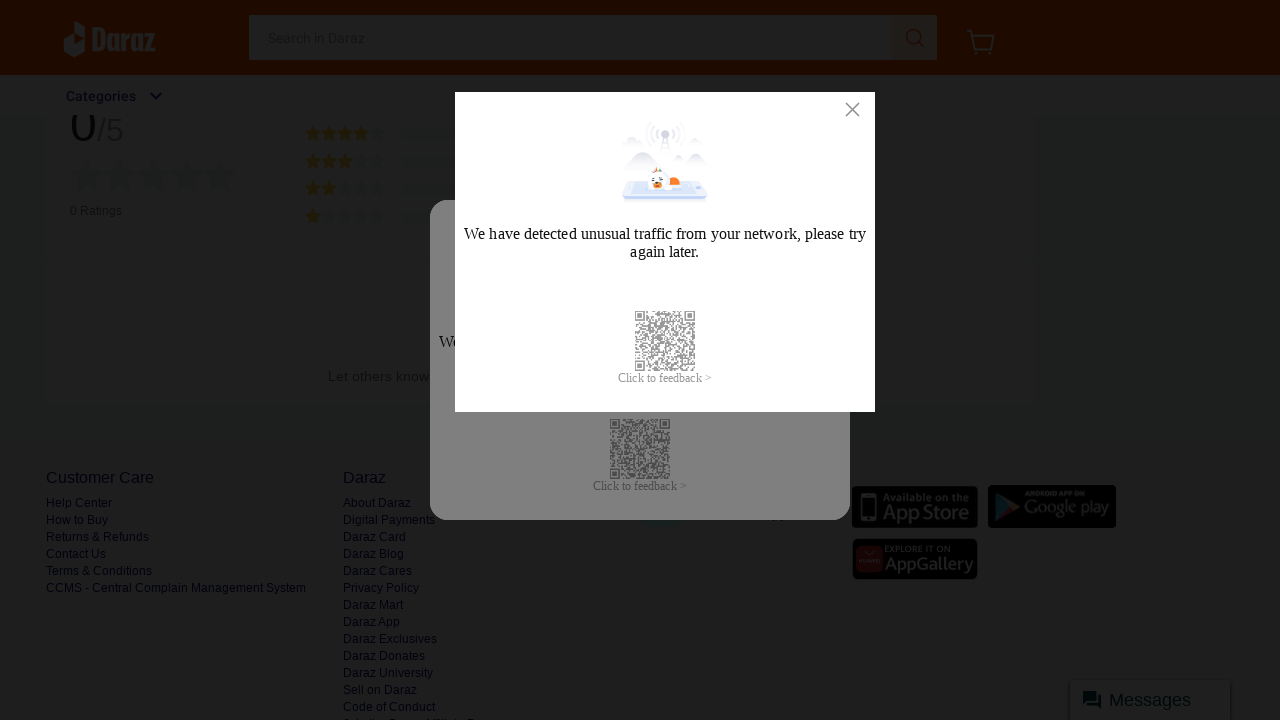

Scrolled page to position 1560px
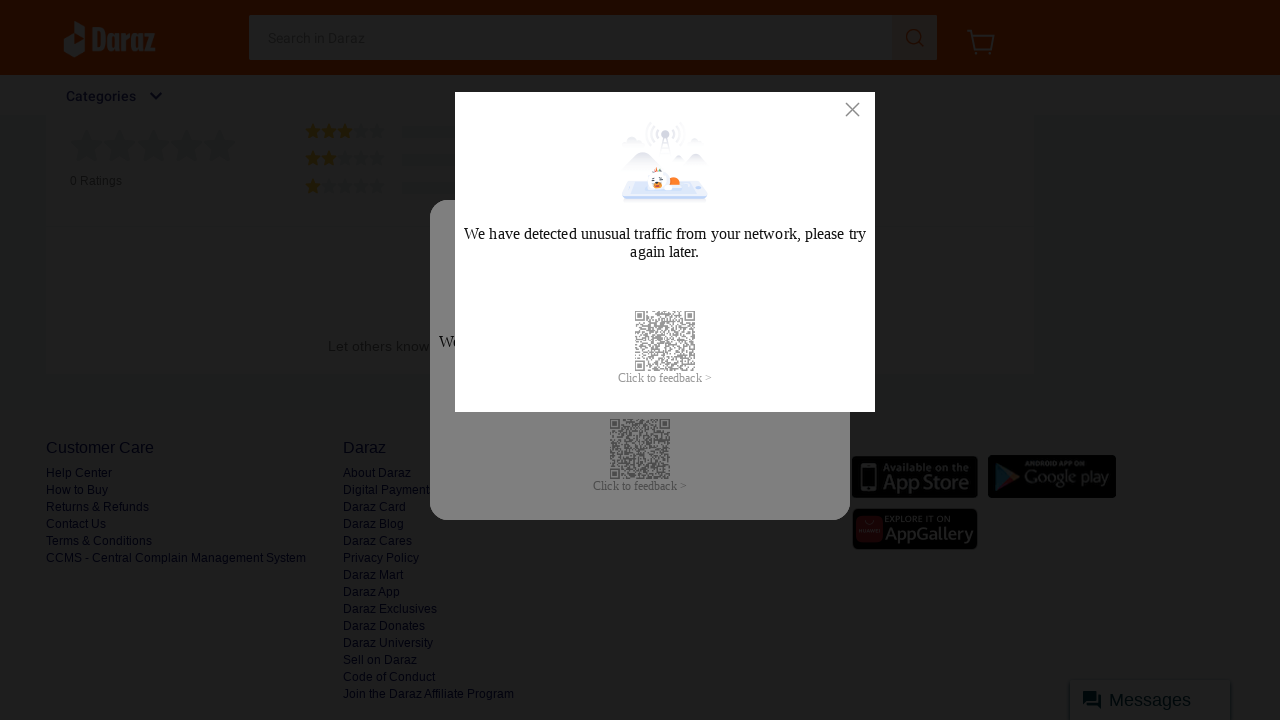

Waited 500ms for content to load
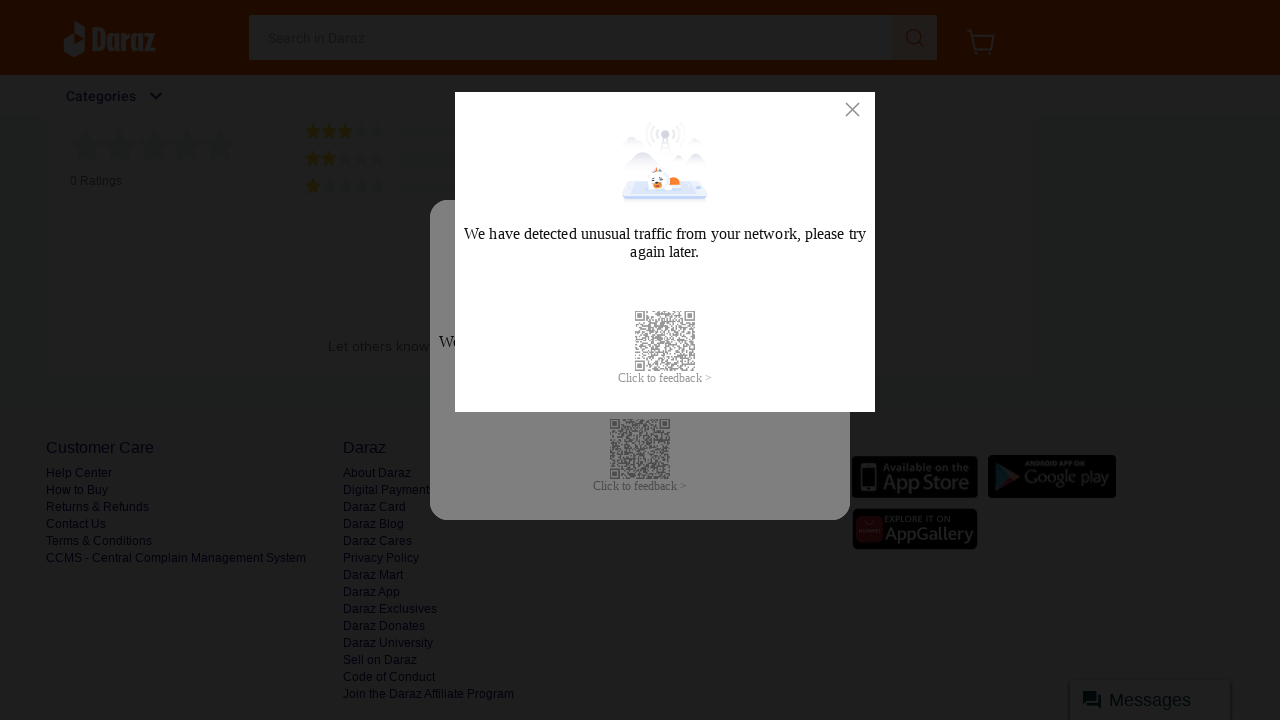

Scrolled page to position 1590px
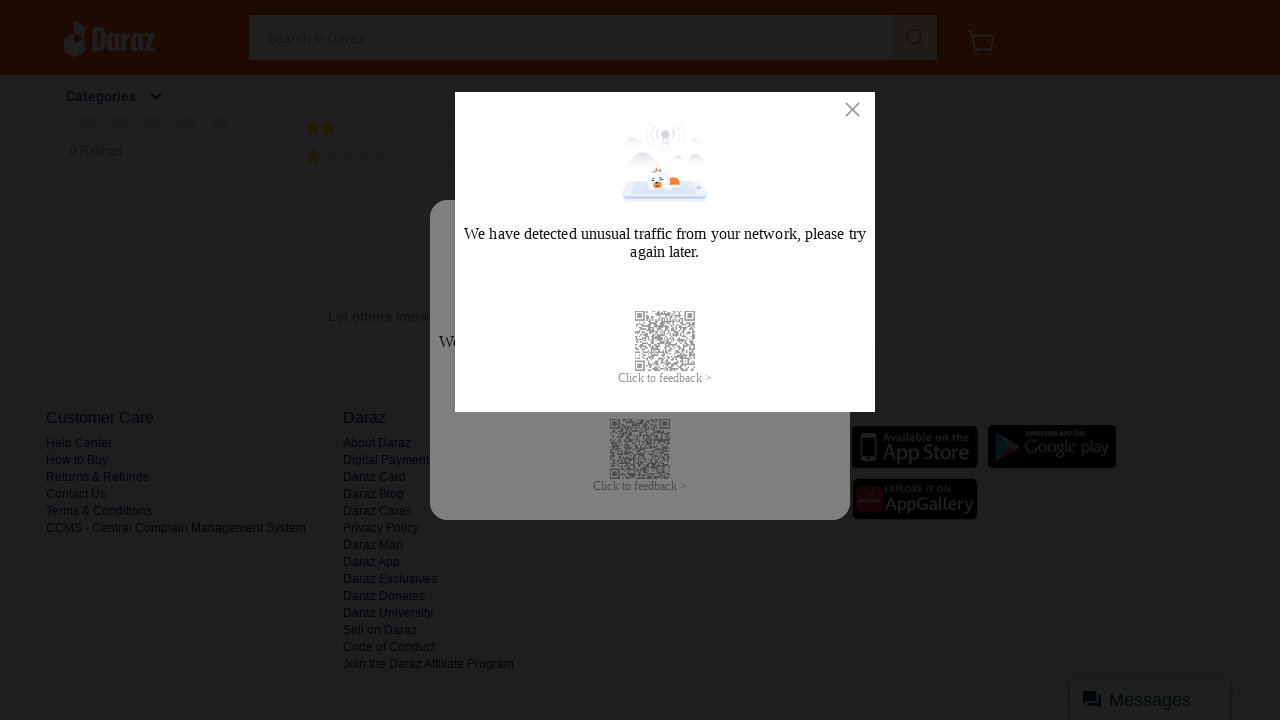

Waited 500ms for content to load
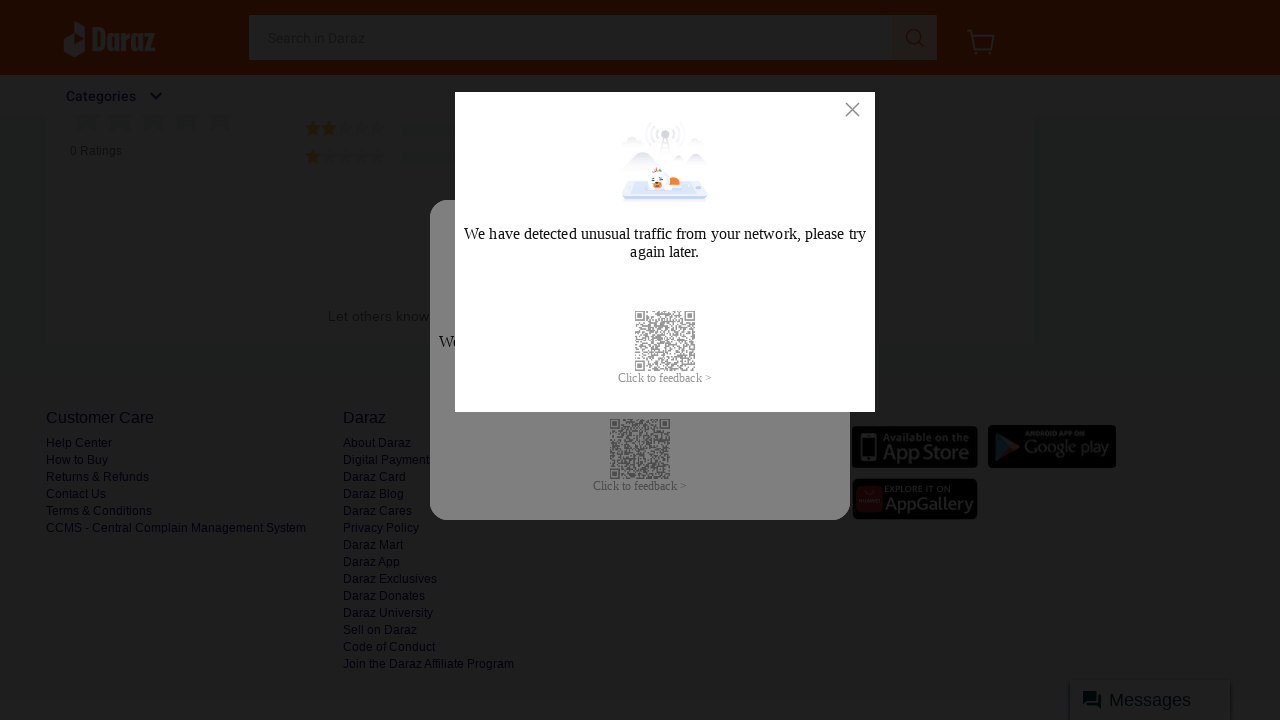

Scrolled page to position 1620px
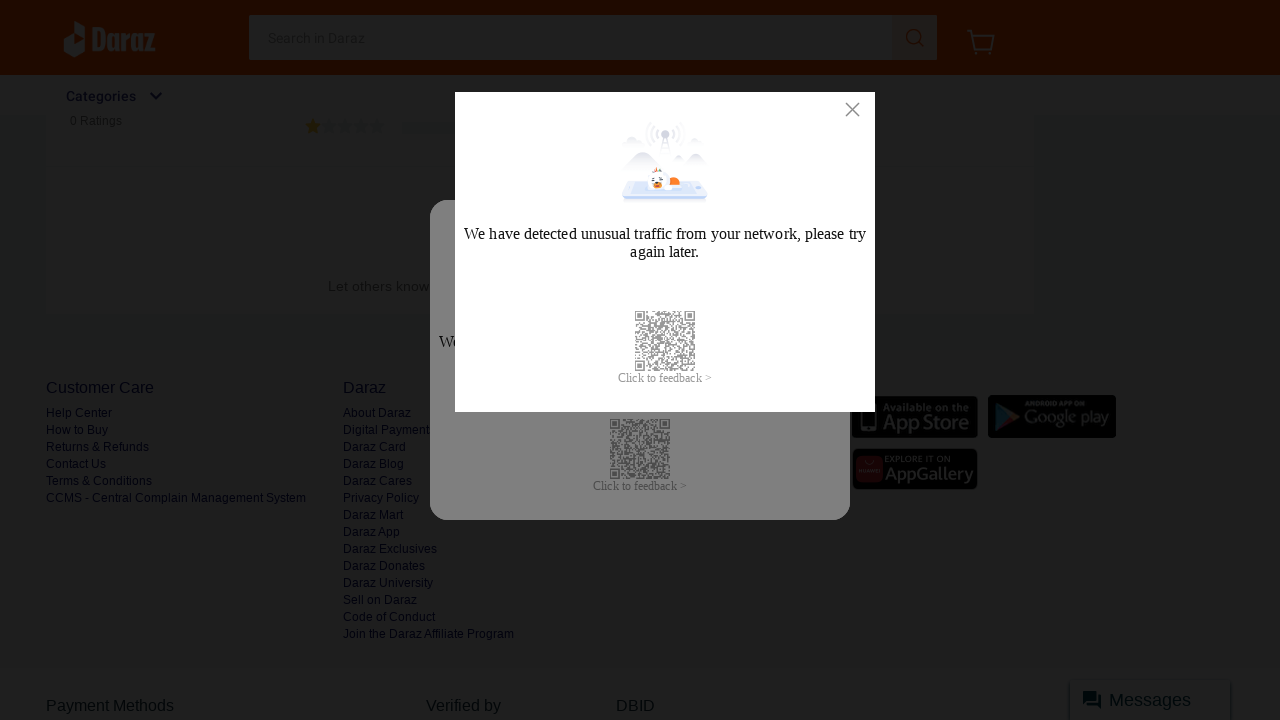

Waited 500ms for content to load
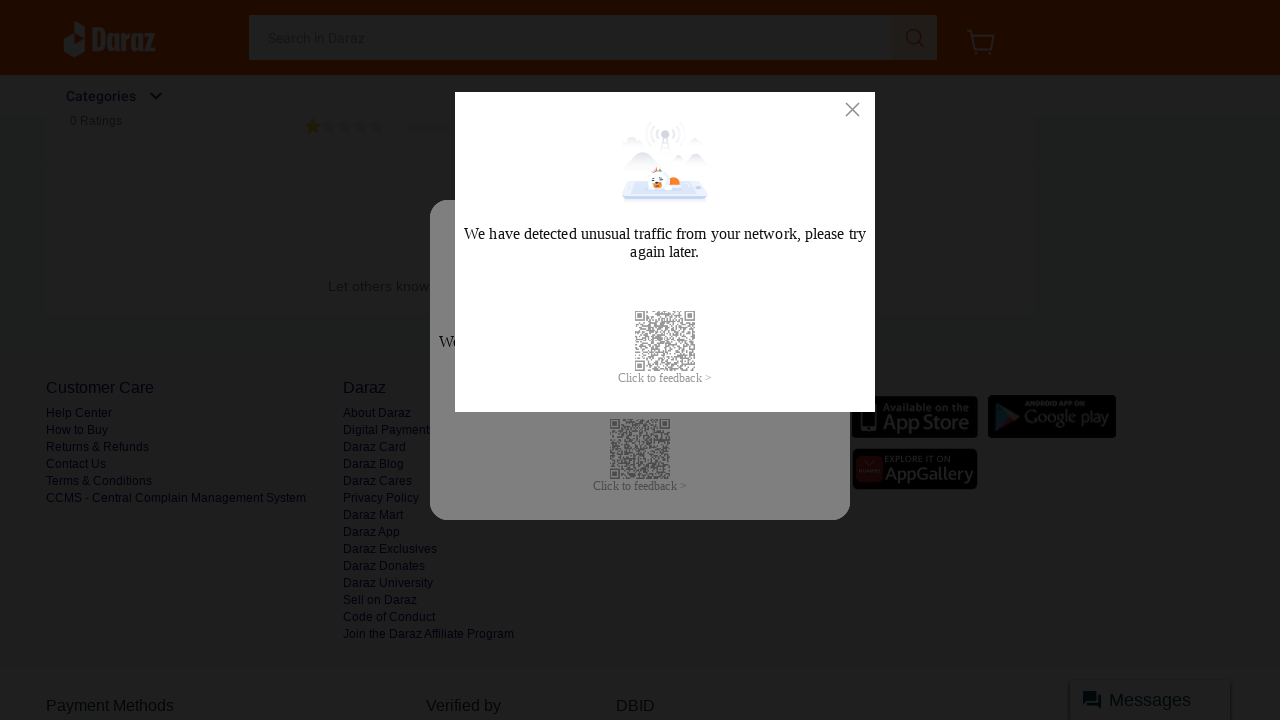

Waited for review content selector '.content' to be visible
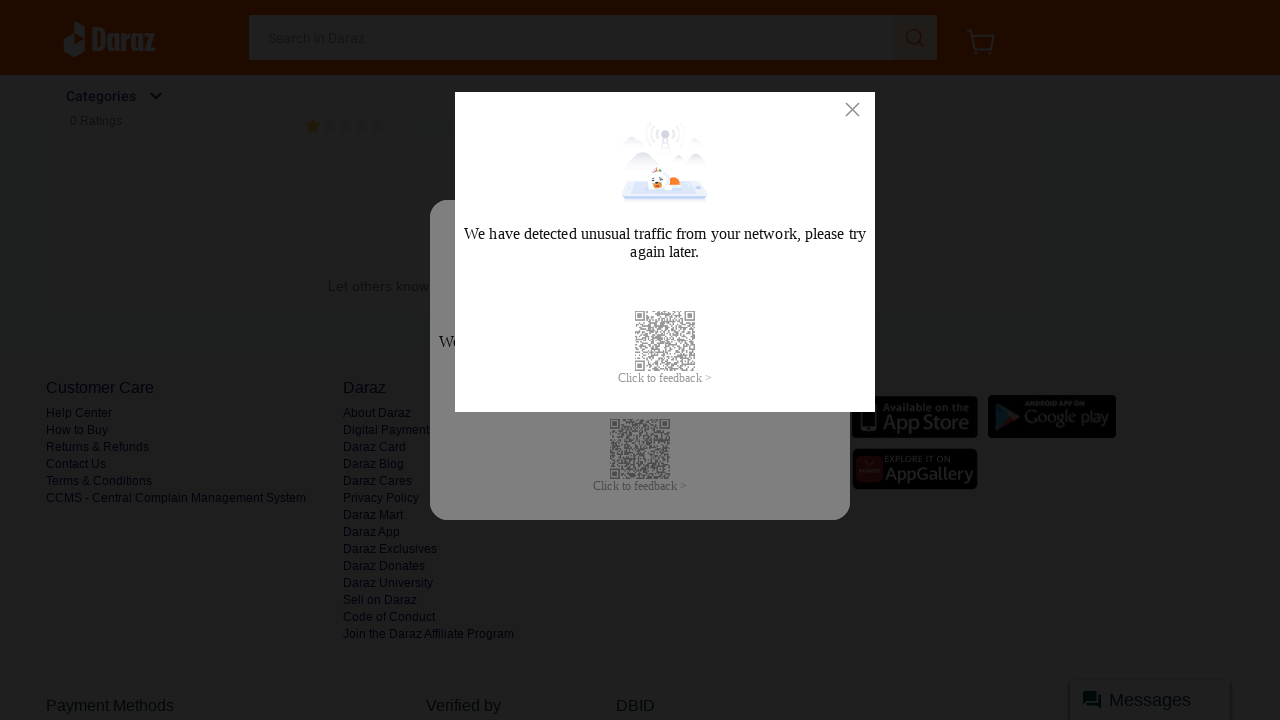

Located all review elements - found 1 review sections
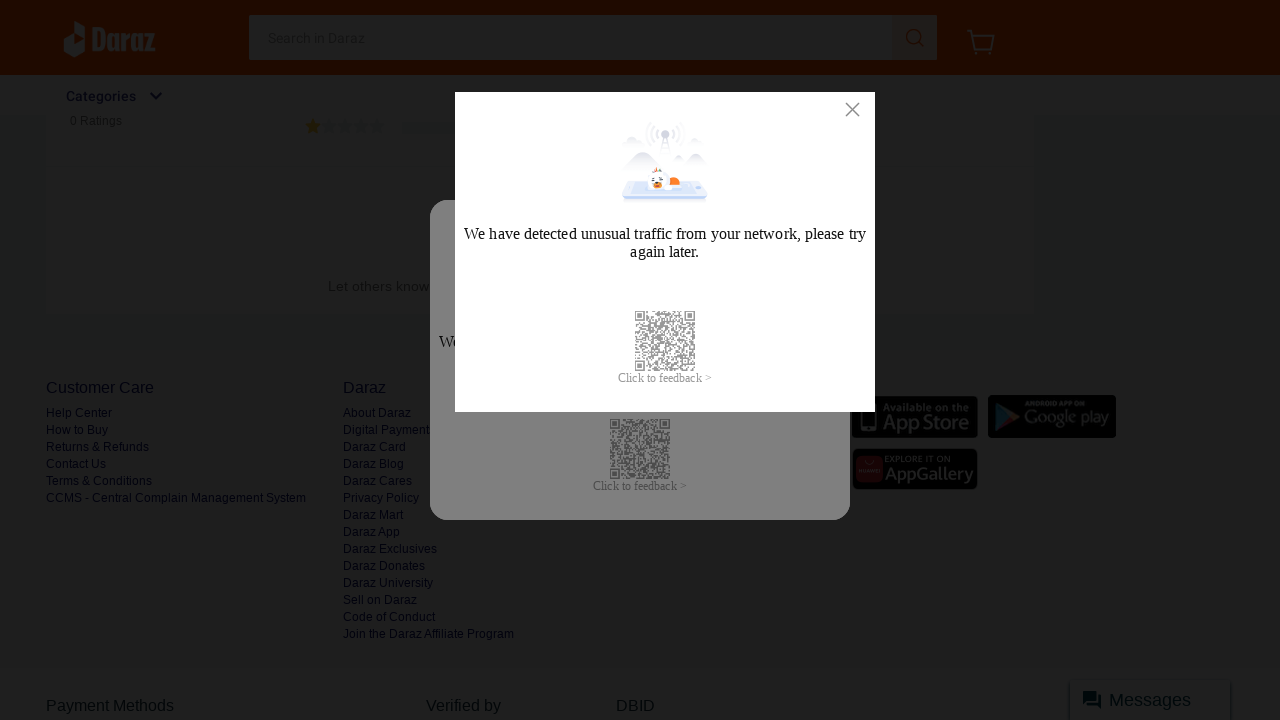

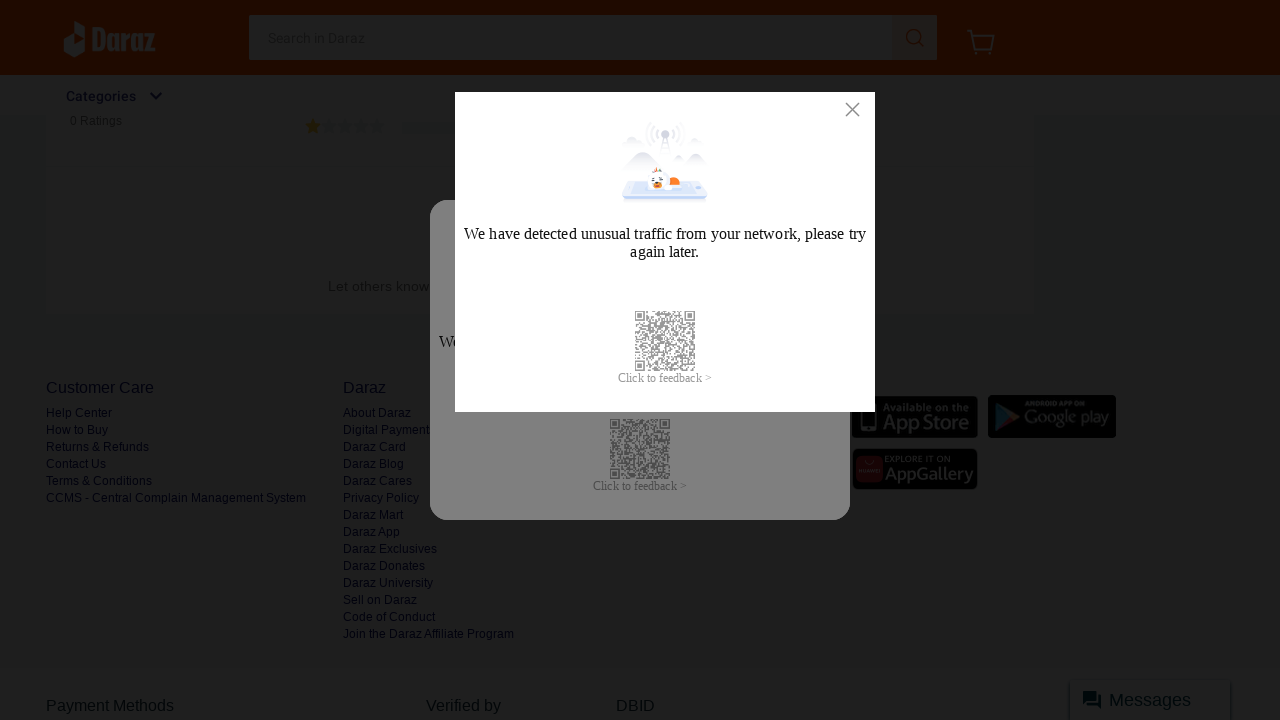